Tests the Pokémon dex search functionality by scrolling to load all entries, then searching for a specific Pokémon and verifying the modal displays with detailed information including stats, types, and abilities.

Starting URL: https://dex.radicalred.net/

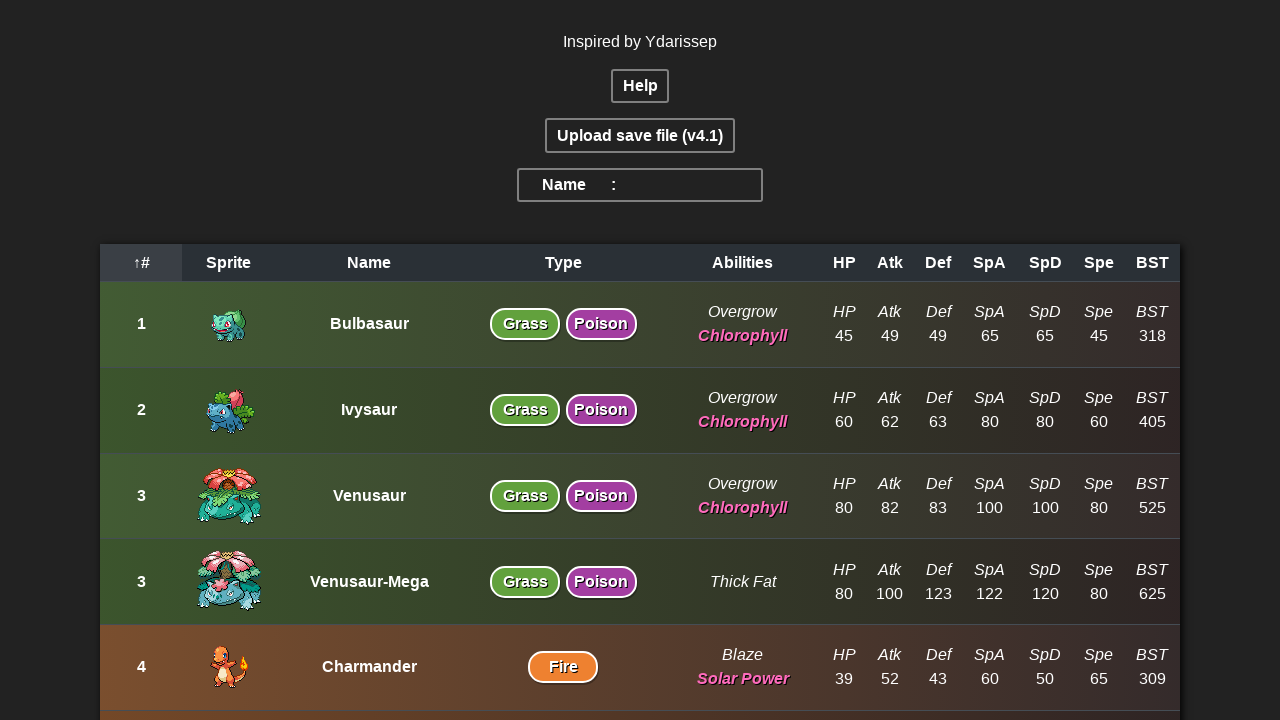

Pokémon dex page loaded - species name wrapper visible
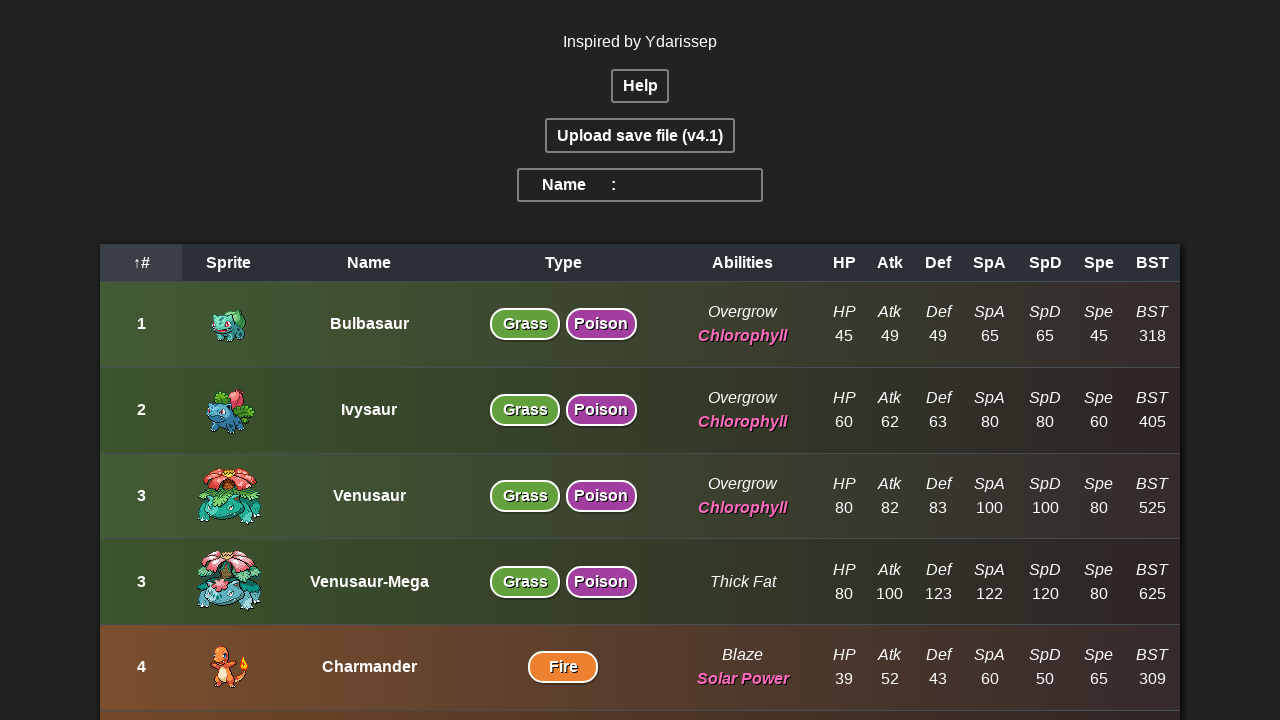

Captured initial page height for scroll detection
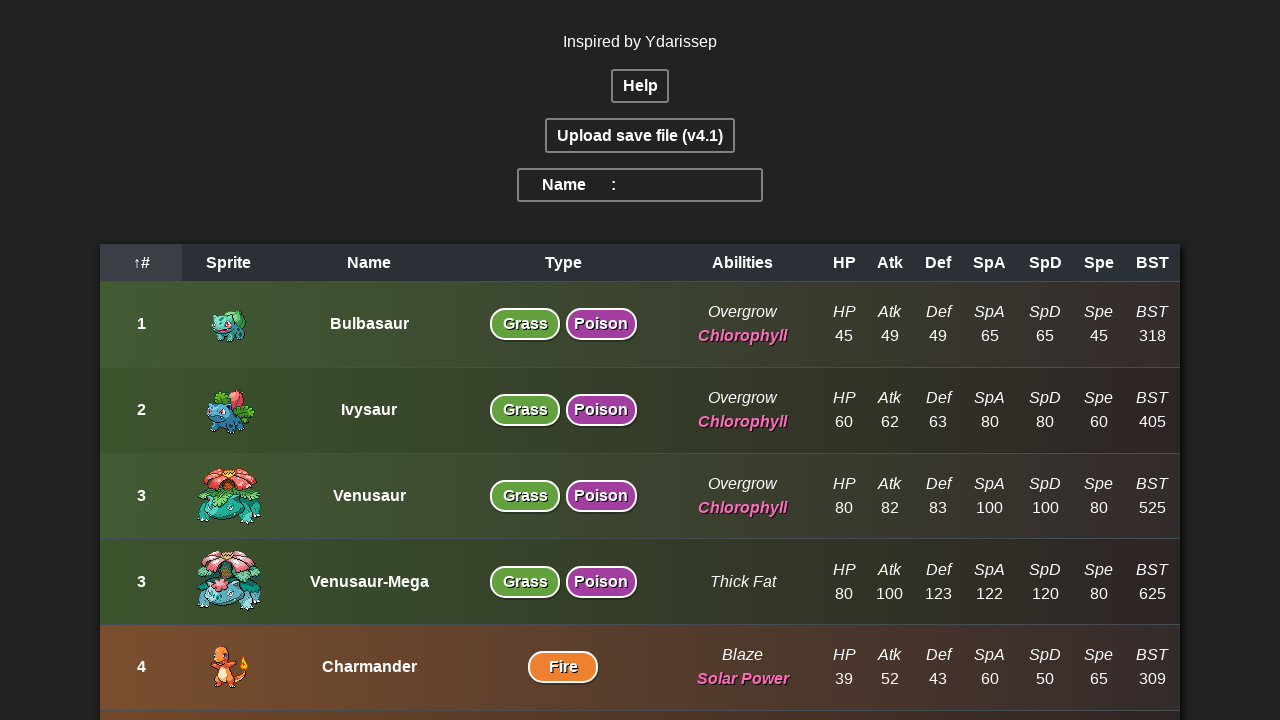

Scrolled to bottom of page to load more entries
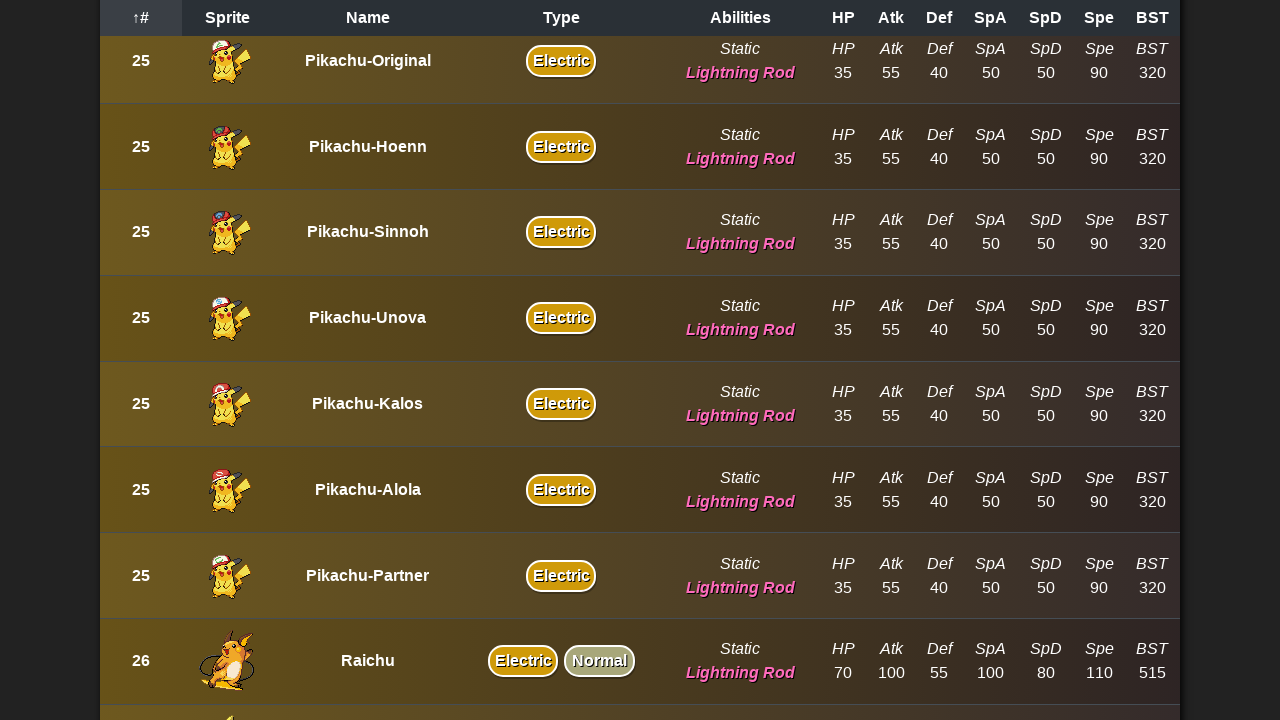

Waited 100ms for content to load
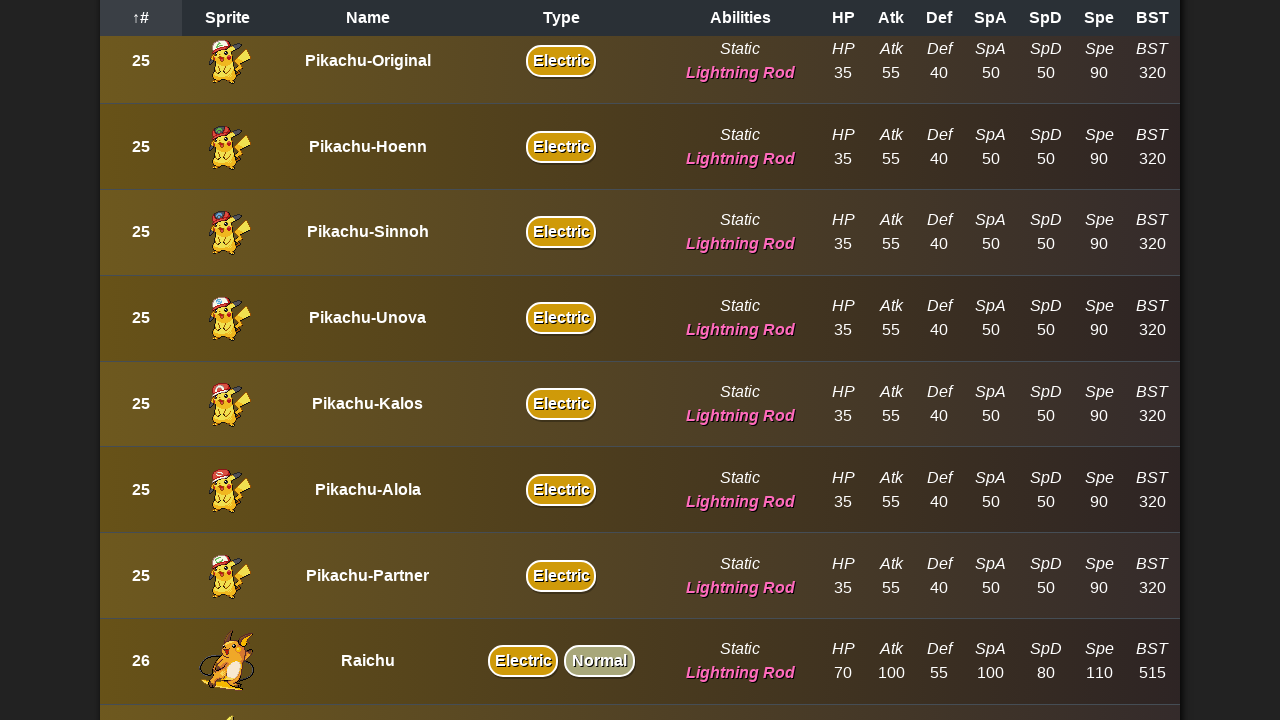

Checked new page height after scroll
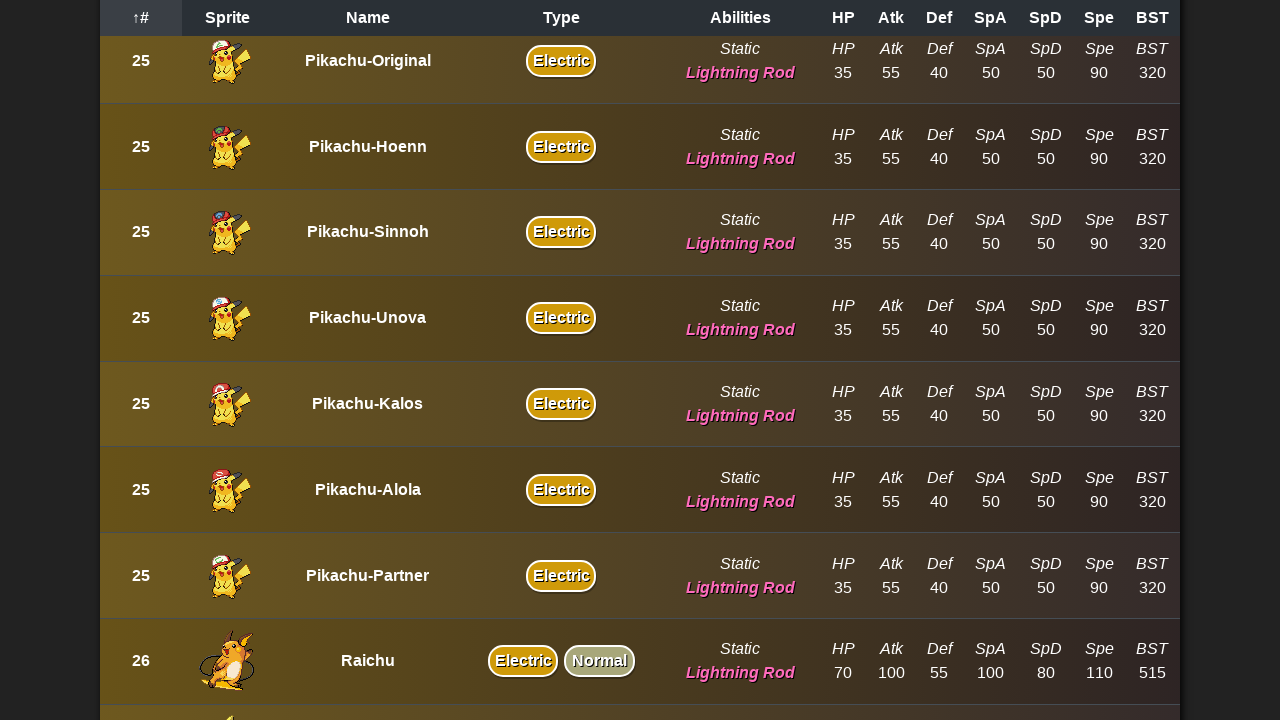

Scrolled to bottom of page to load more entries
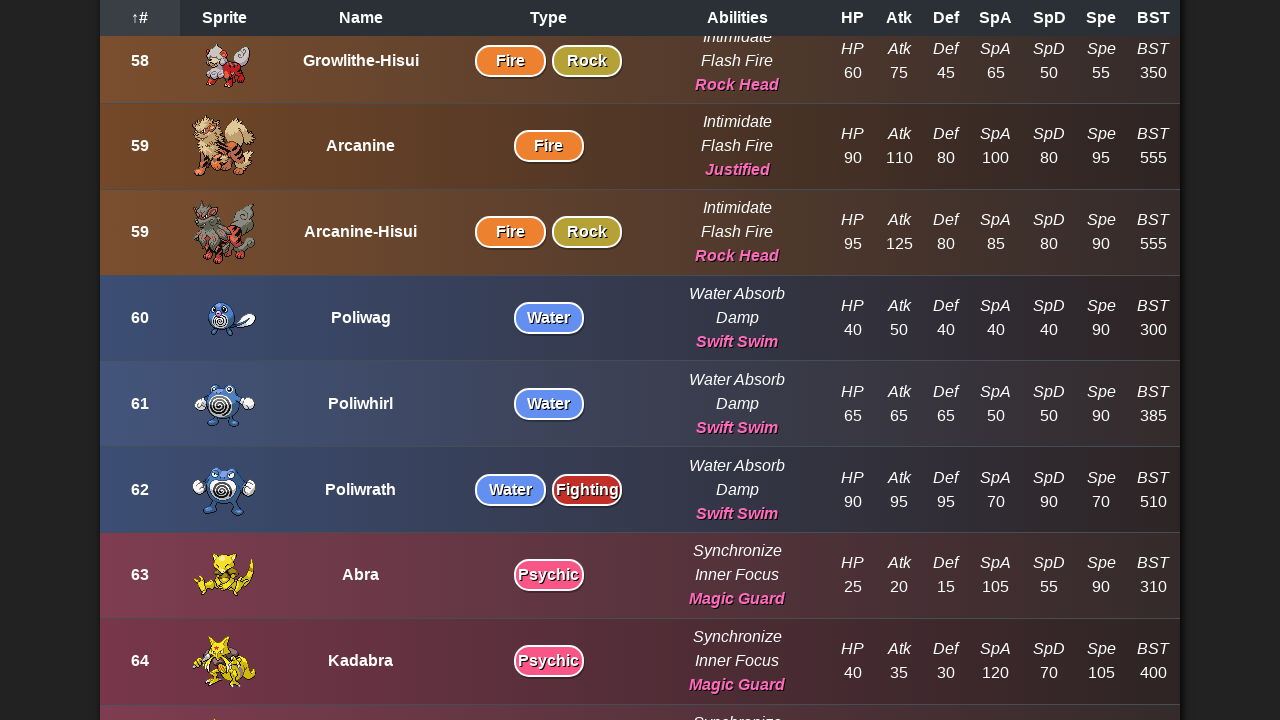

Waited 100ms for content to load
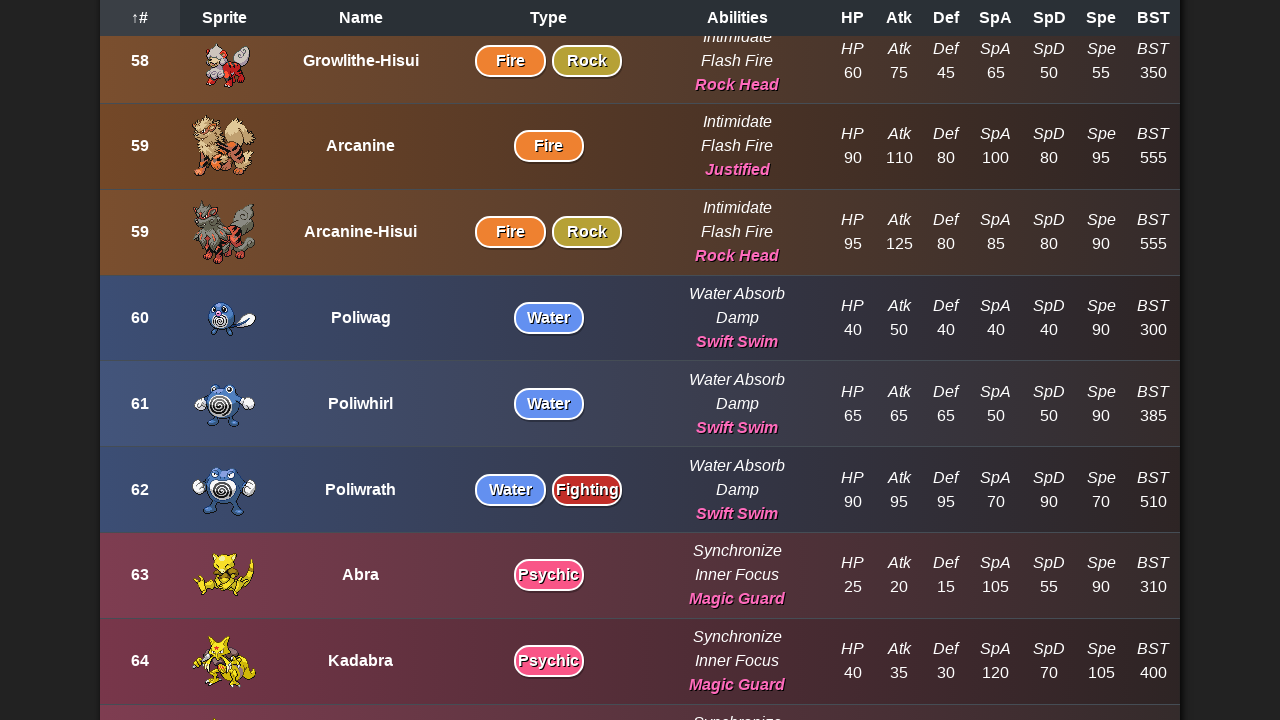

Checked new page height after scroll
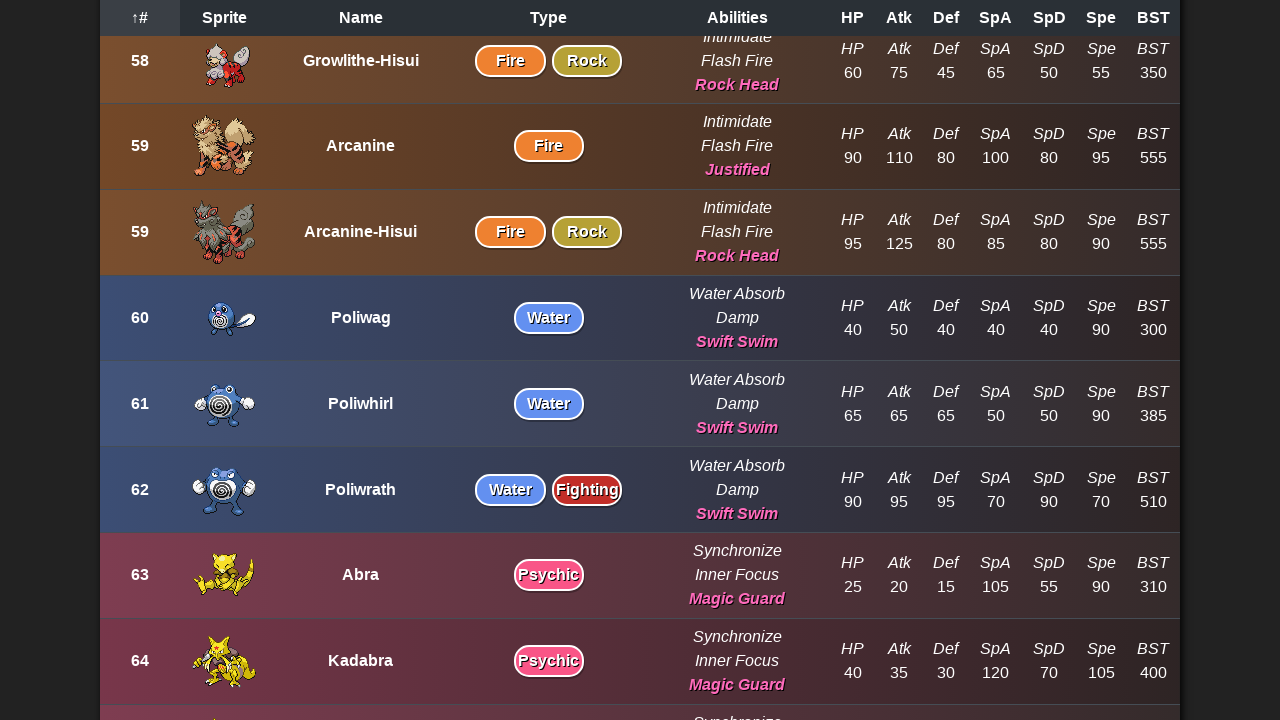

Scrolled to bottom of page to load more entries
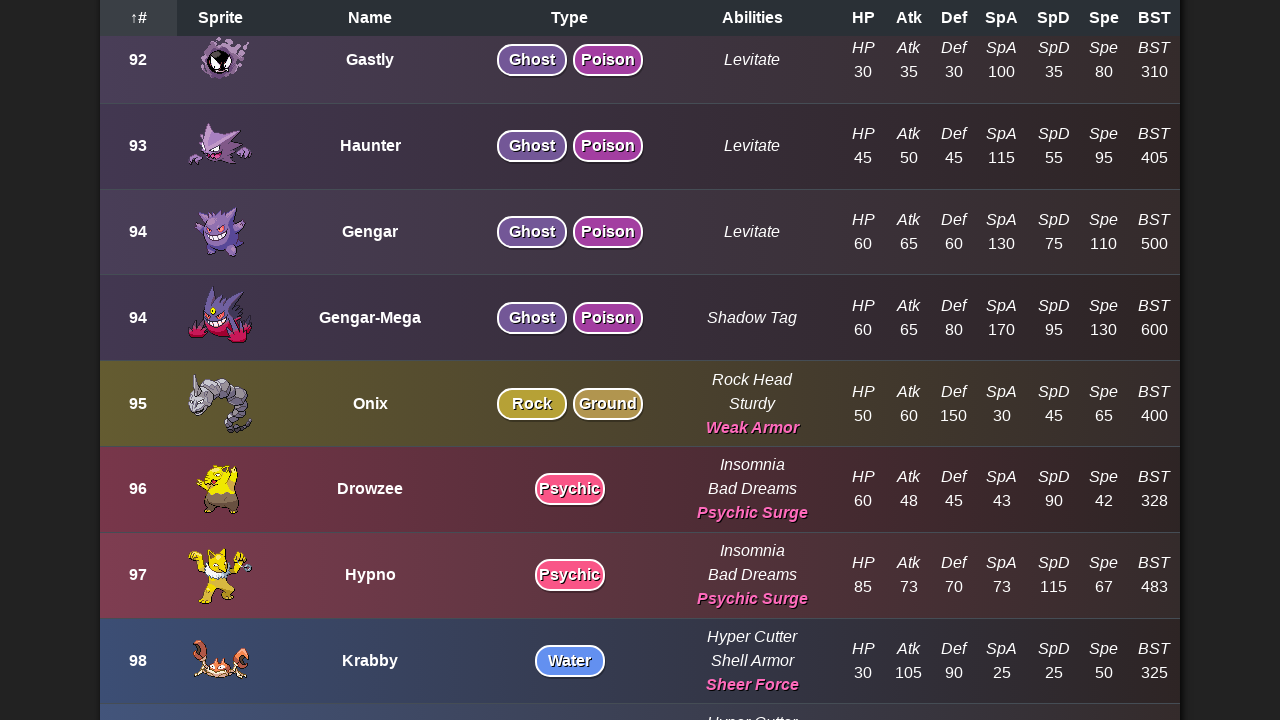

Waited 100ms for content to load
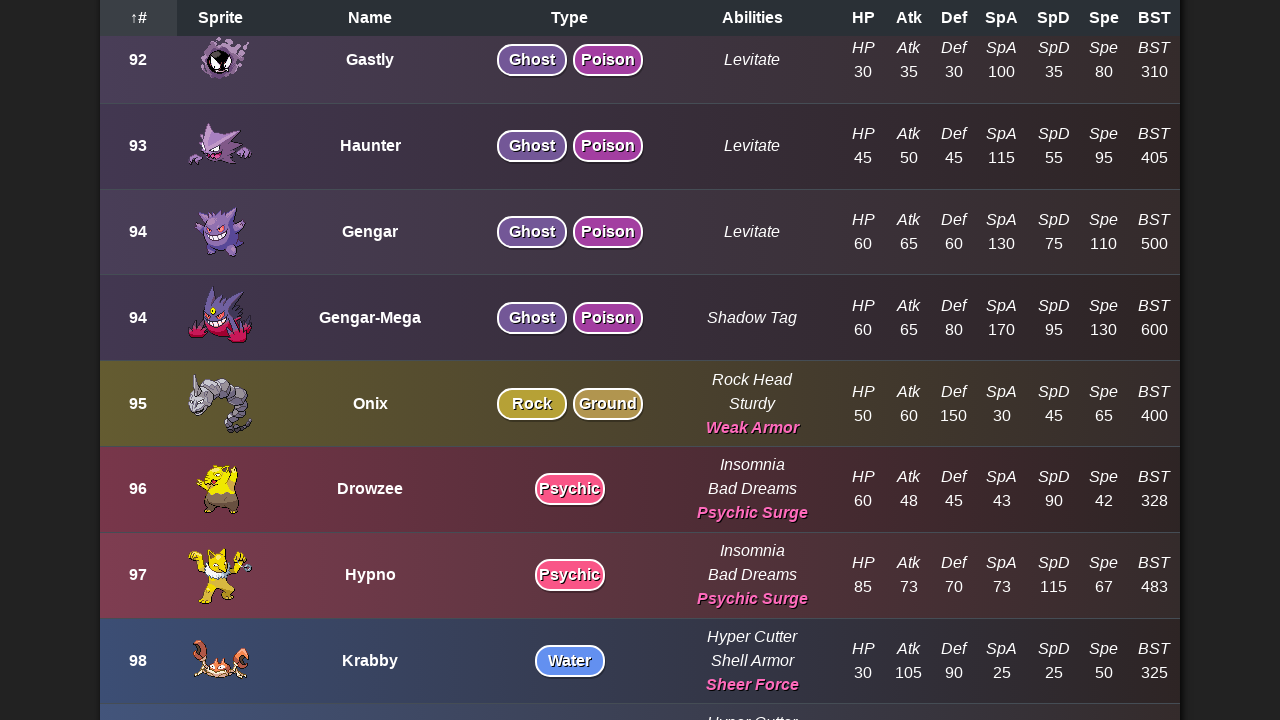

Checked new page height after scroll
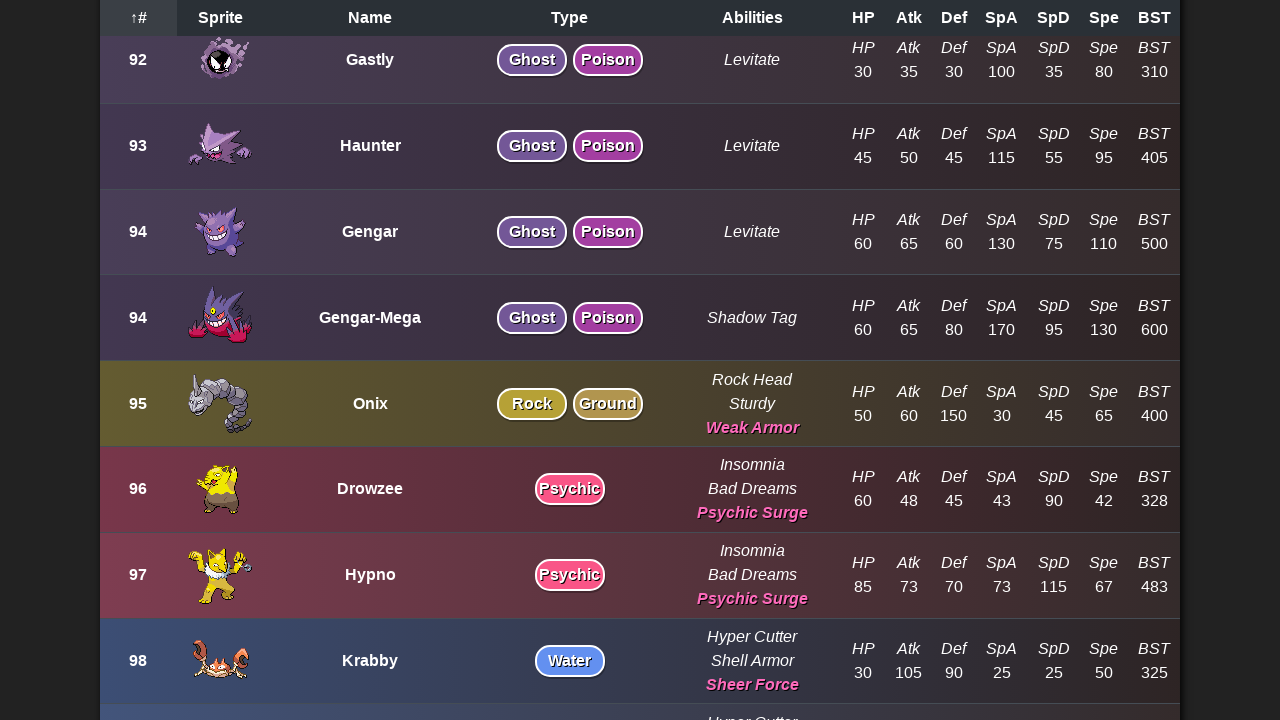

Scrolled to bottom of page to load more entries
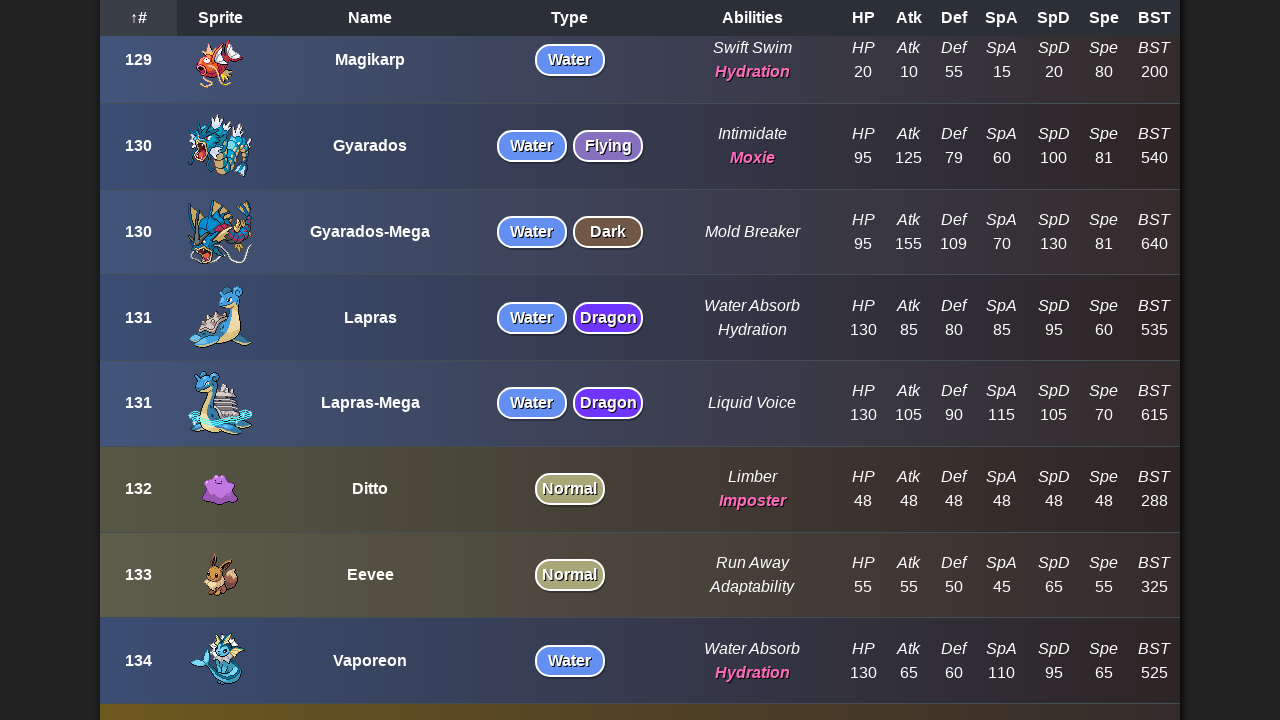

Waited 100ms for content to load
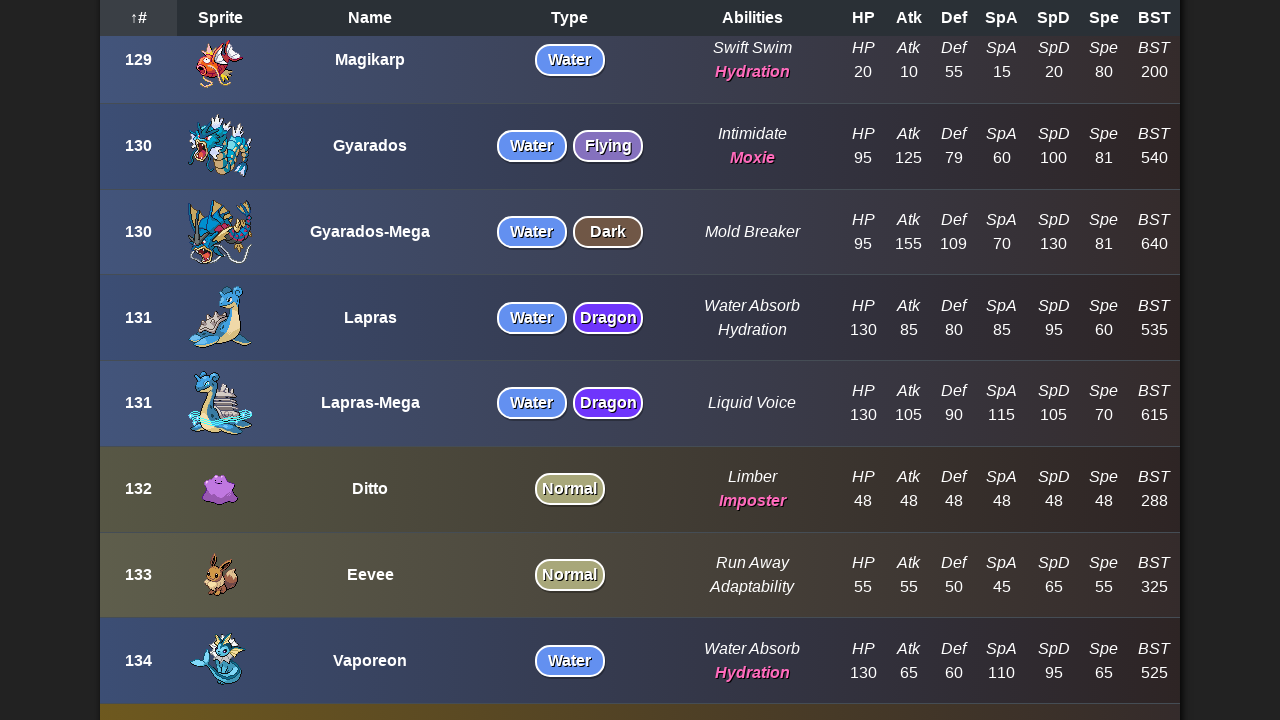

Checked new page height after scroll
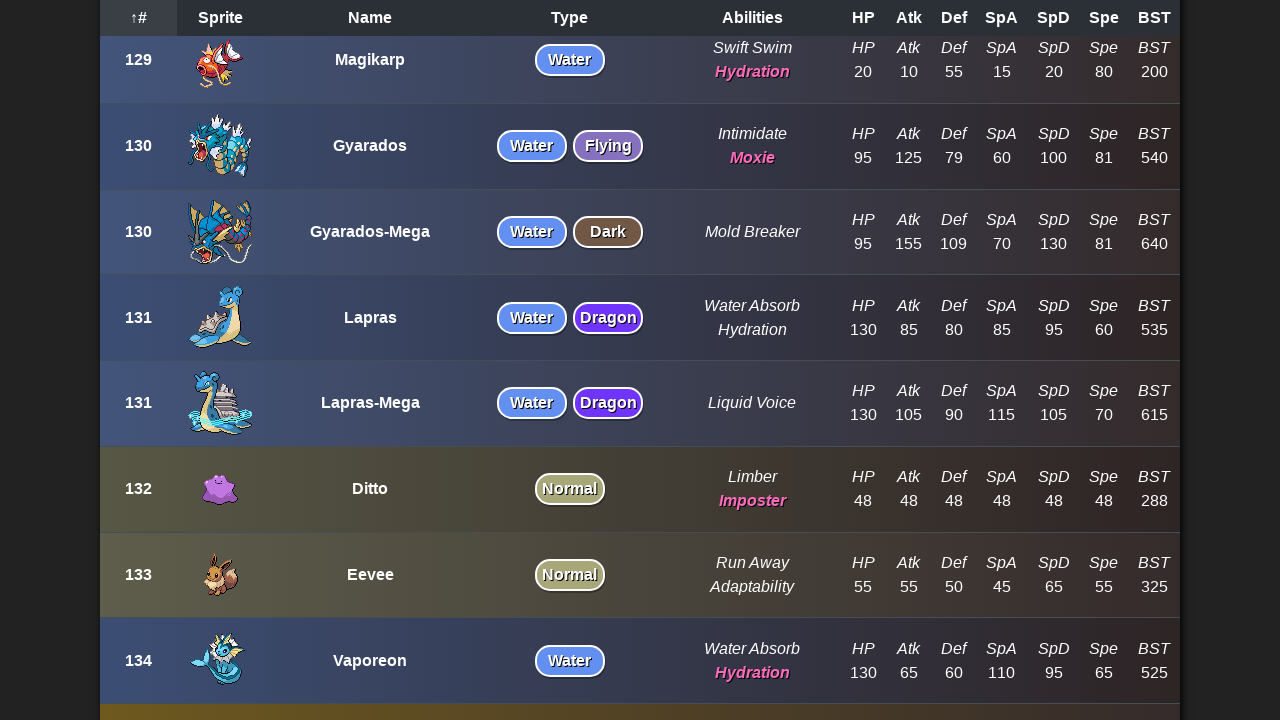

Scrolled to bottom of page to load more entries
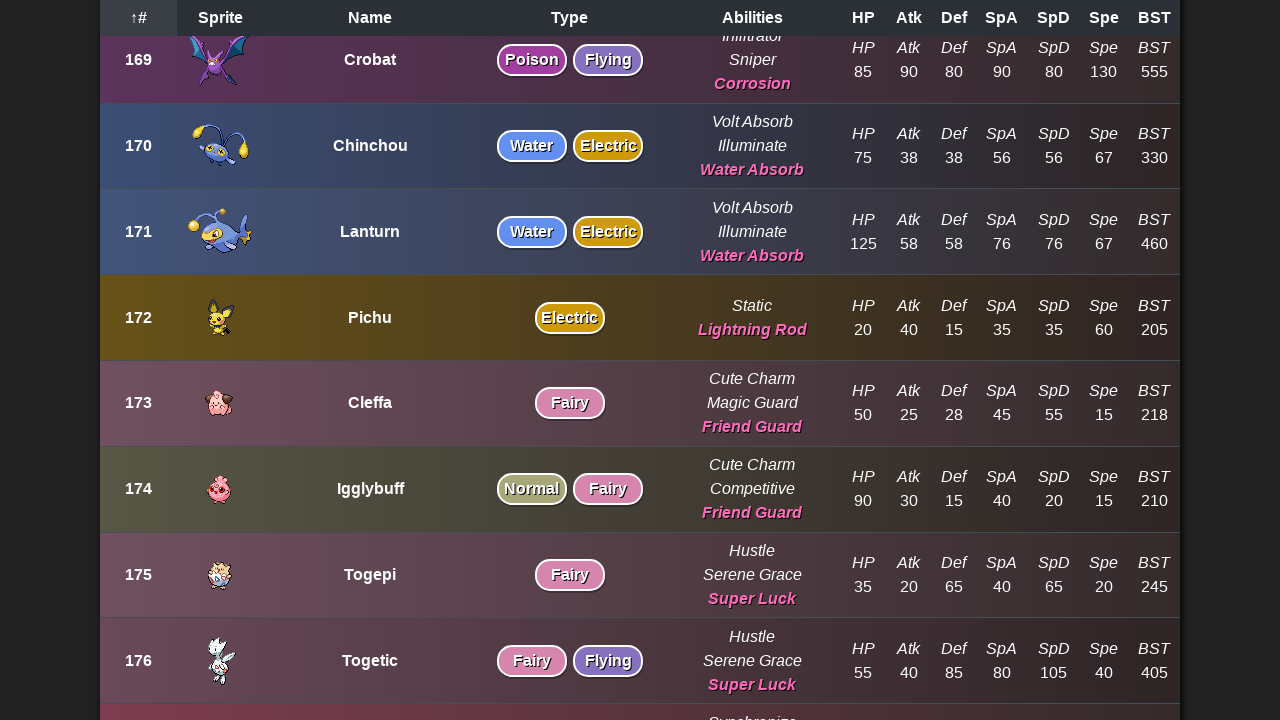

Waited 100ms for content to load
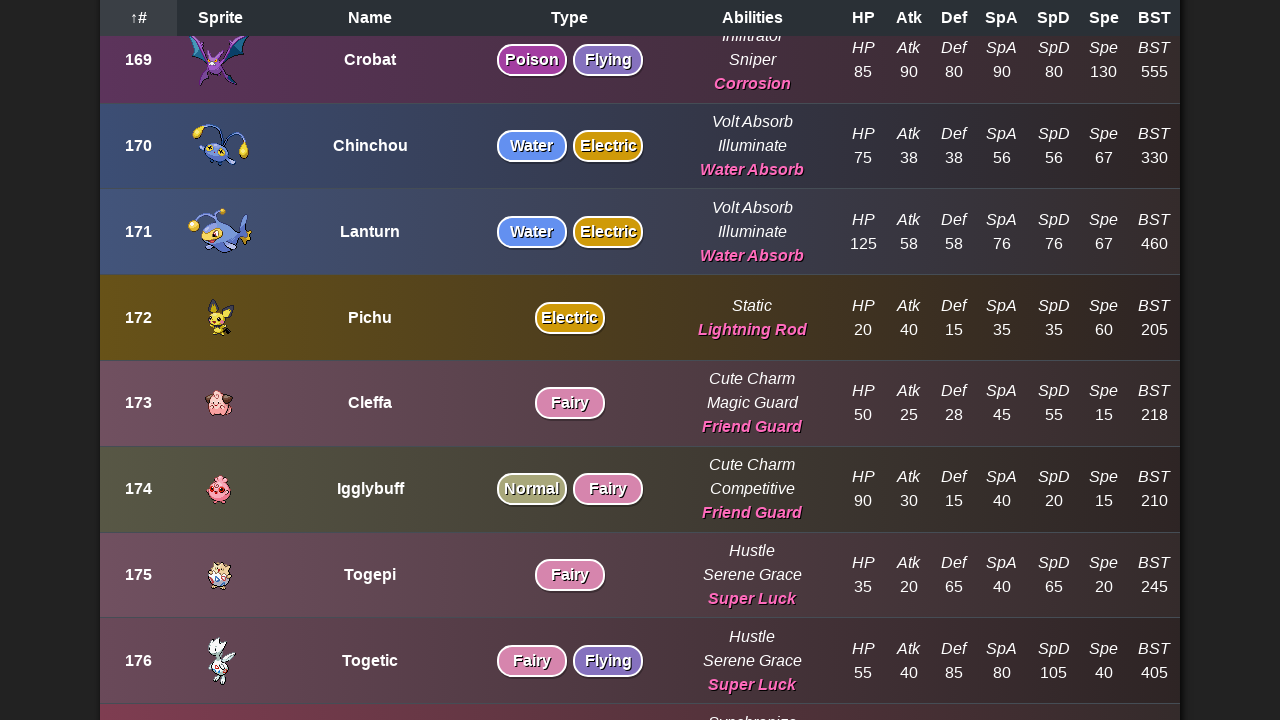

Checked new page height after scroll
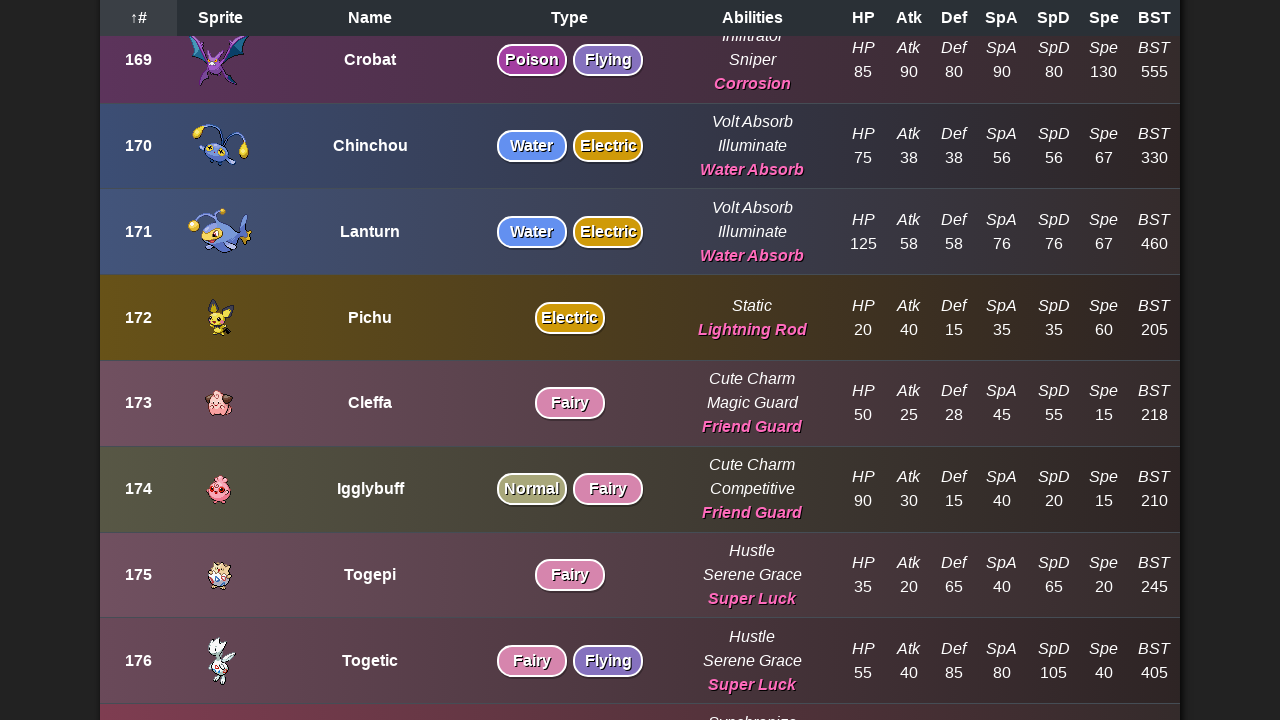

Scrolled to bottom of page to load more entries
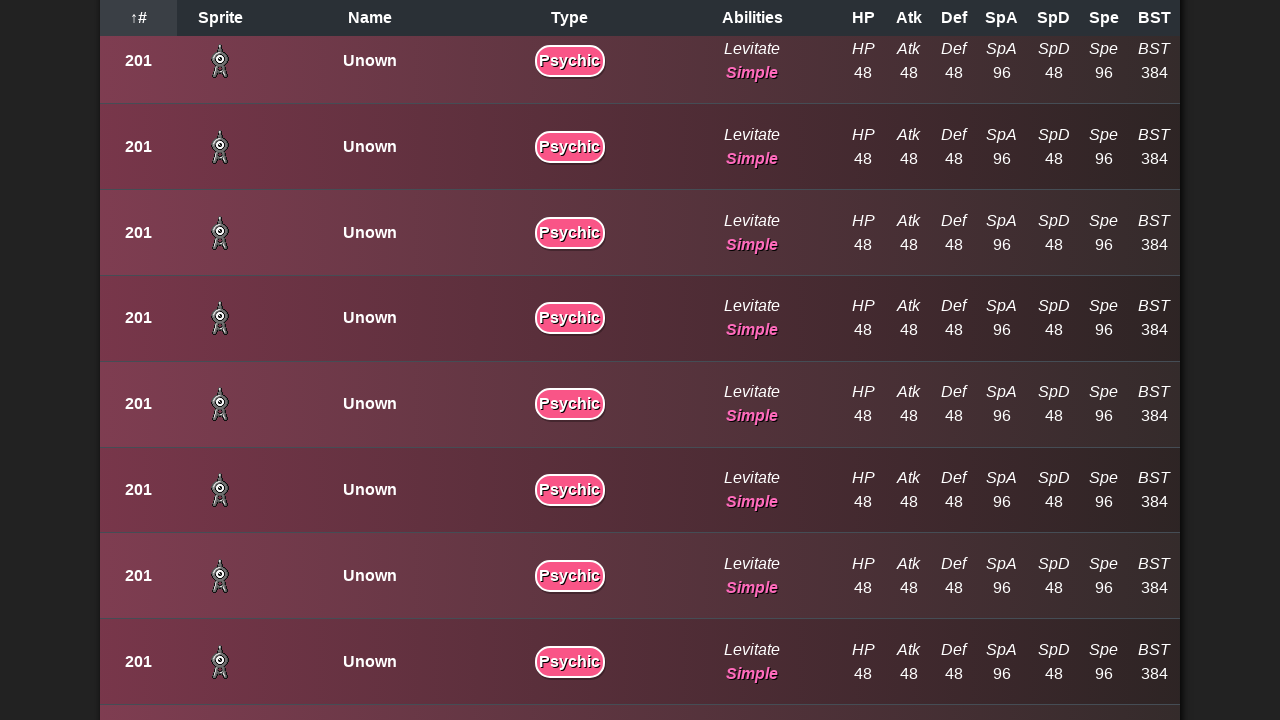

Waited 100ms for content to load
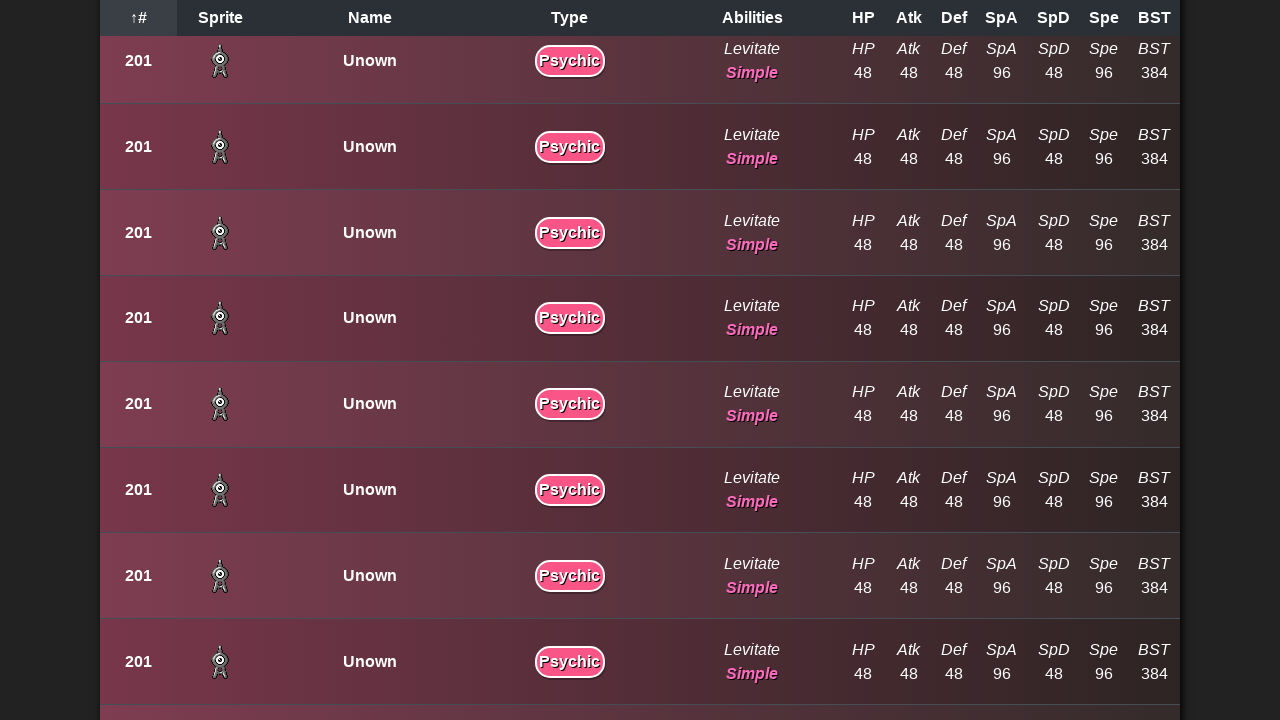

Checked new page height after scroll
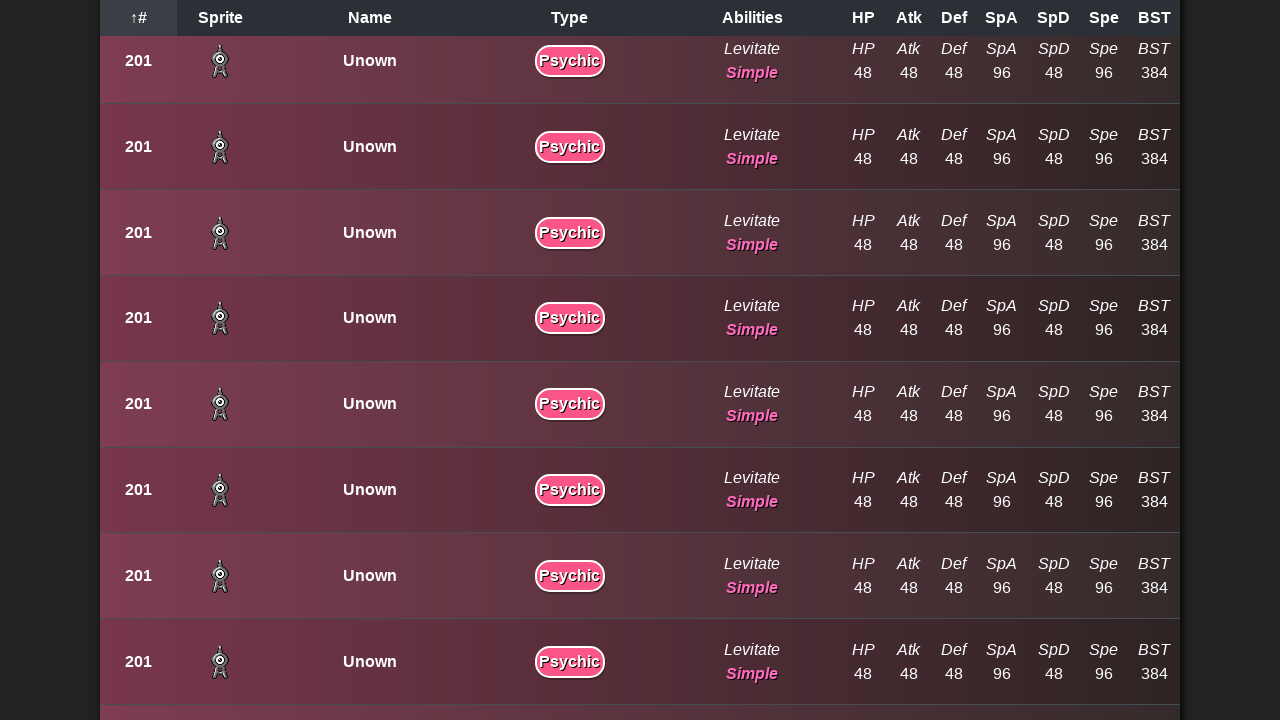

Scrolled to bottom of page to load more entries
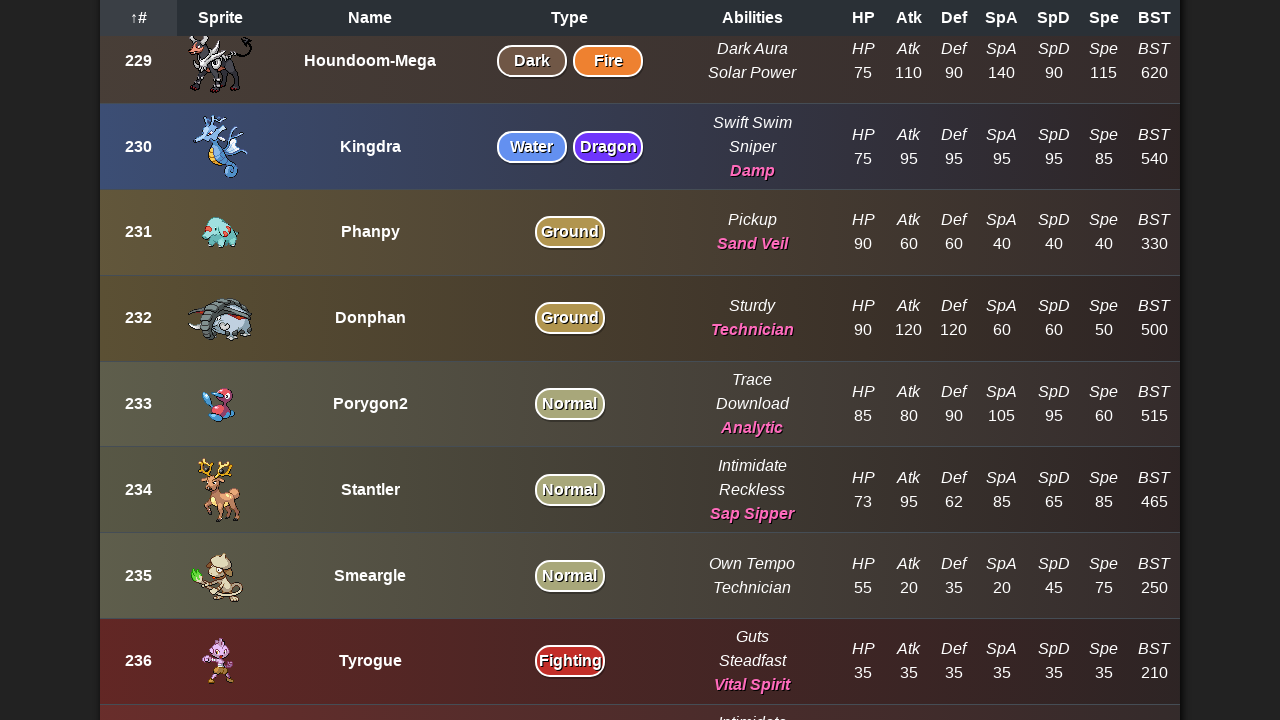

Waited 100ms for content to load
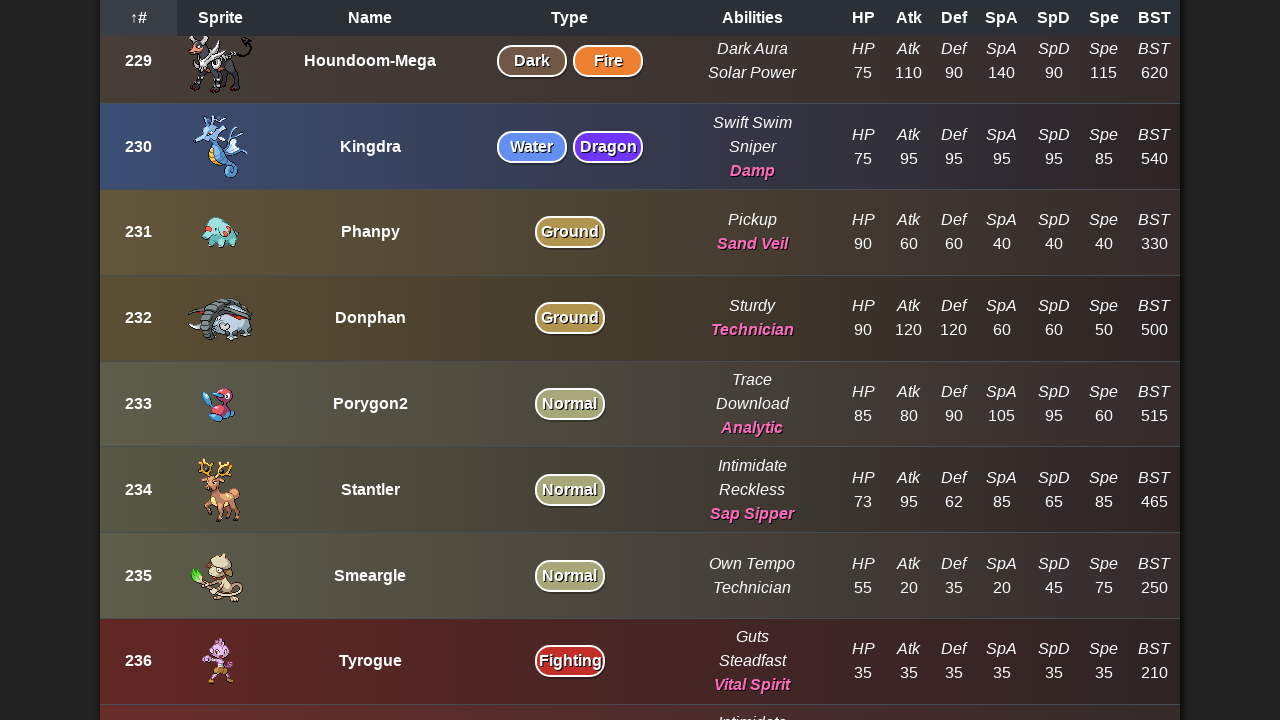

Checked new page height after scroll
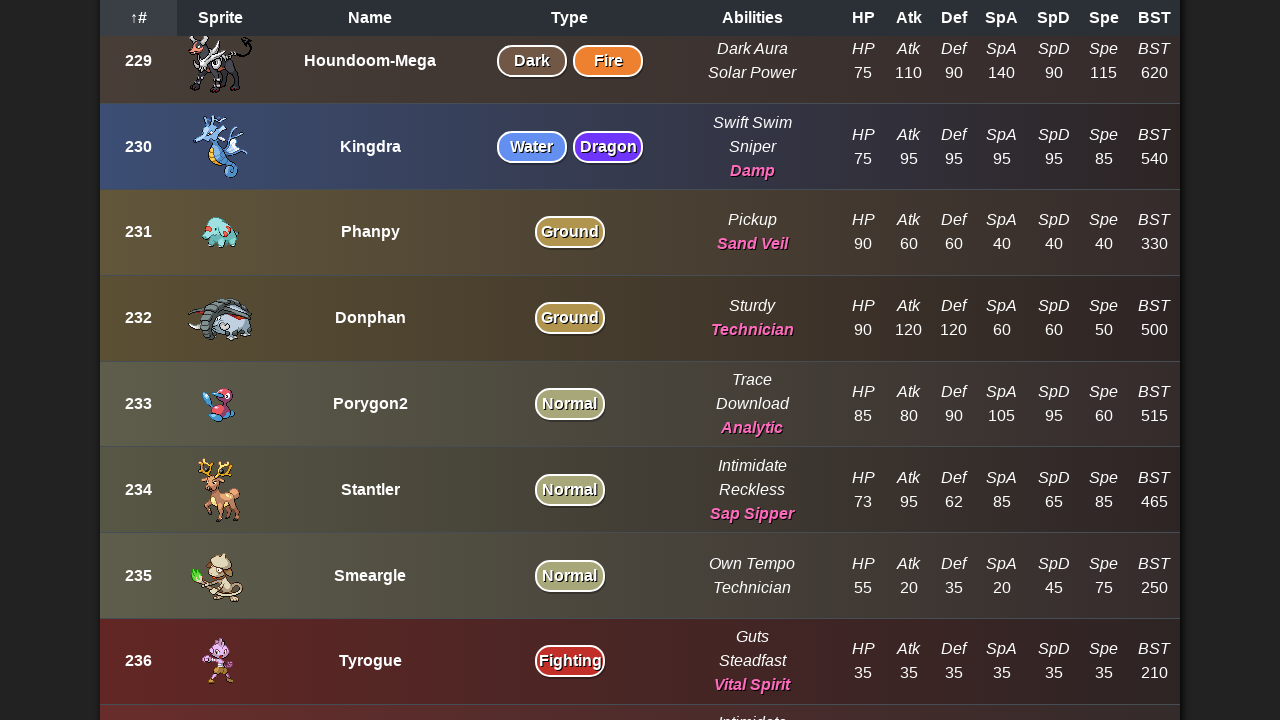

Scrolled to bottom of page to load more entries
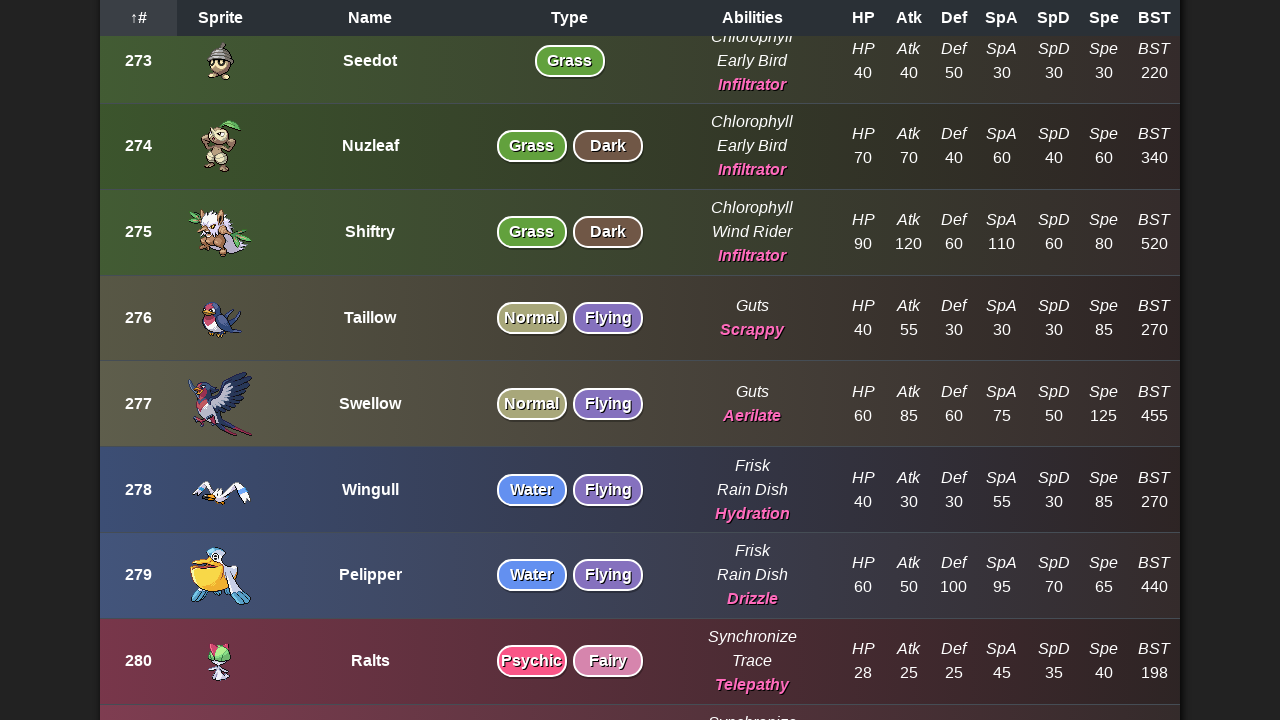

Waited 100ms for content to load
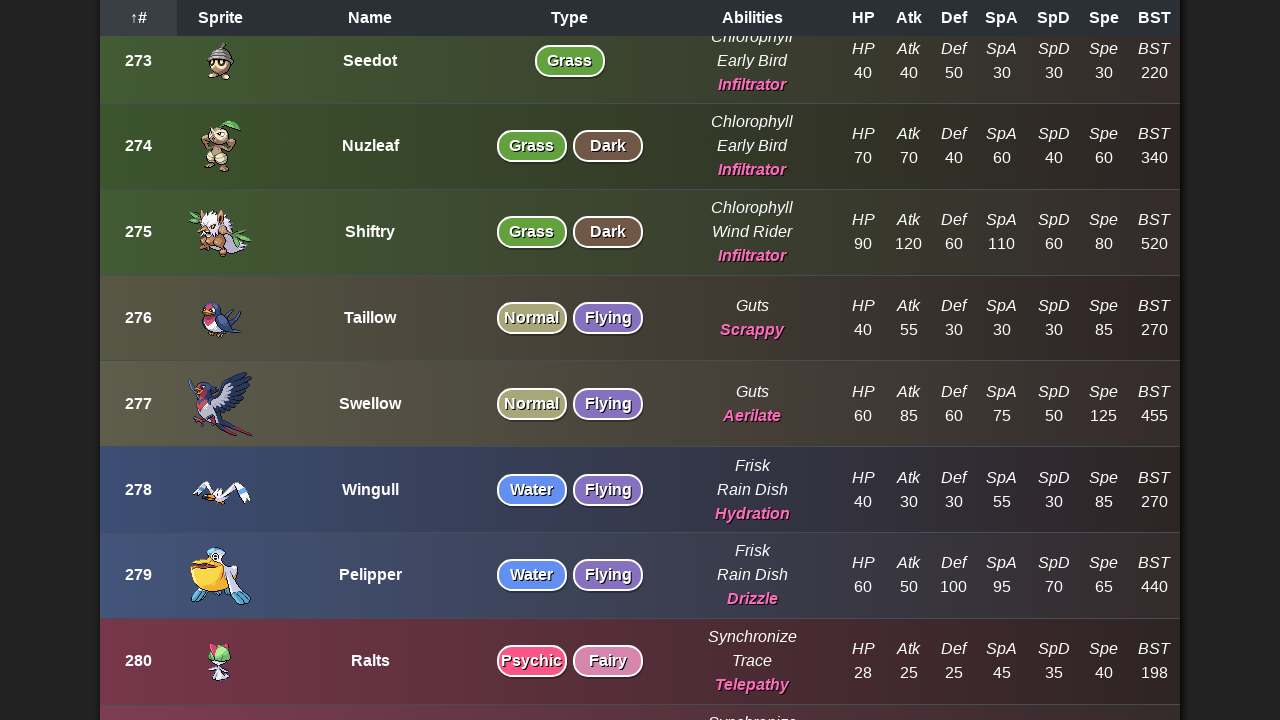

Checked new page height after scroll
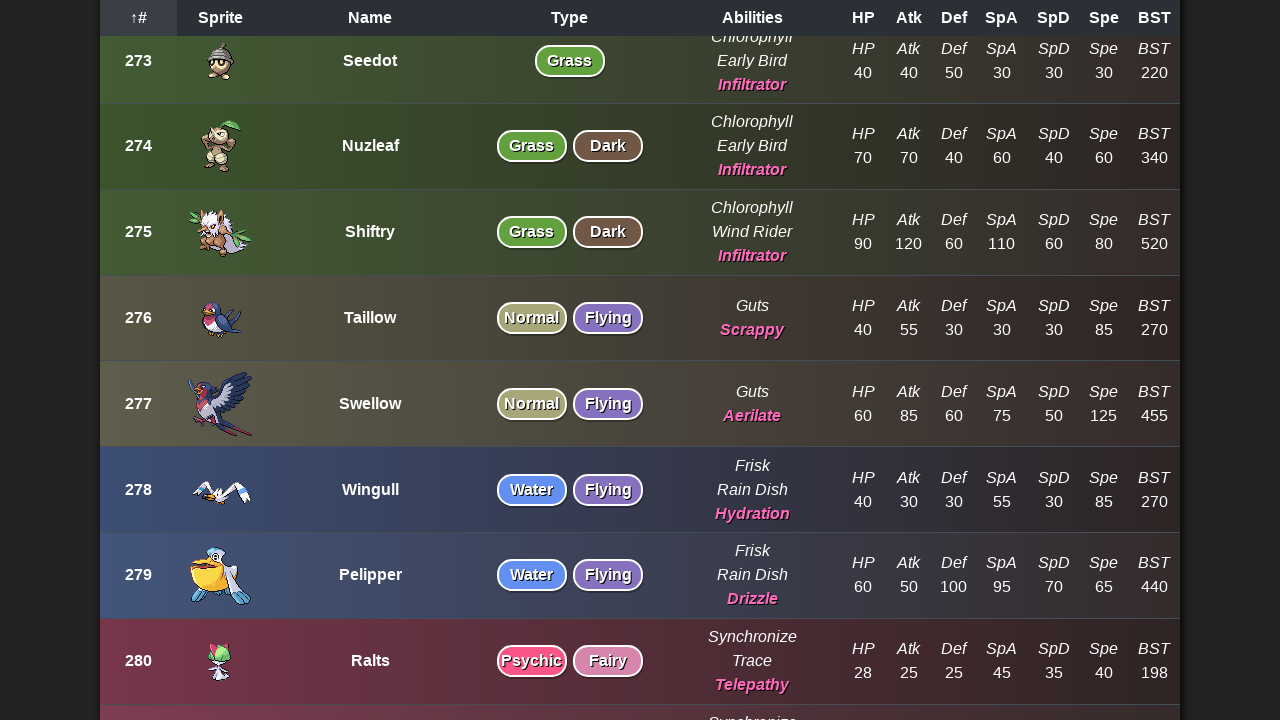

Scrolled to bottom of page to load more entries
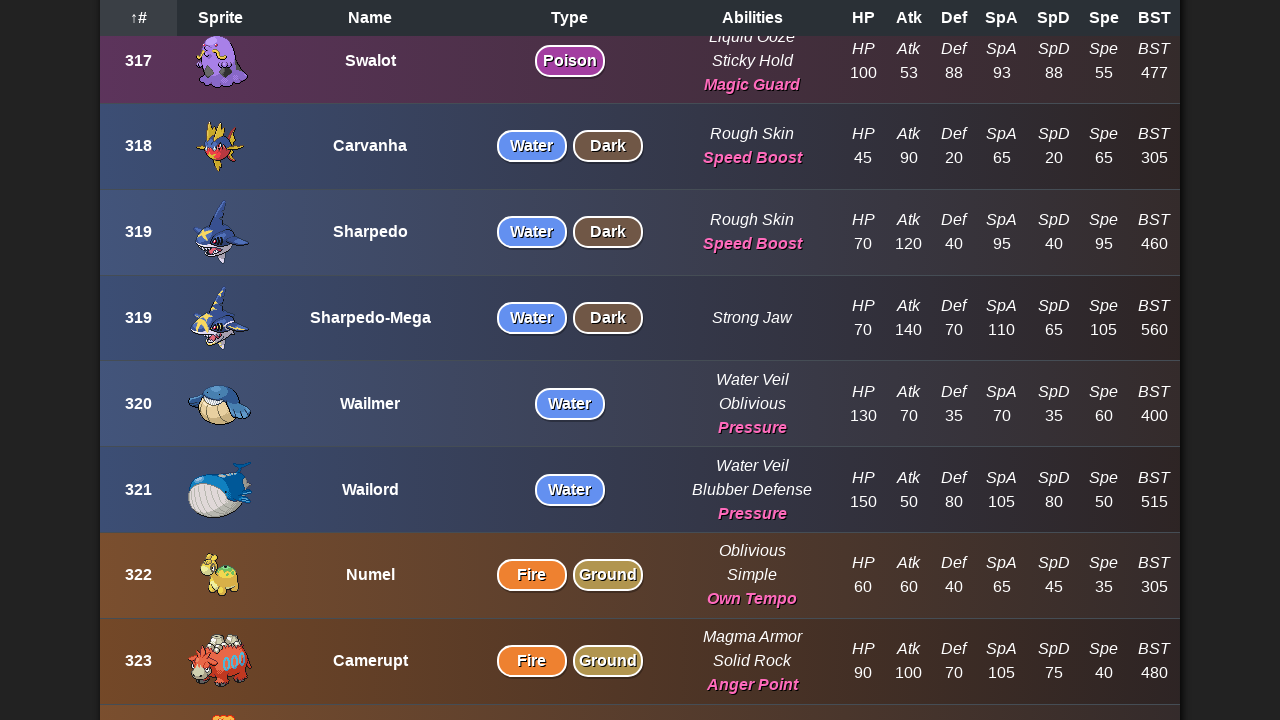

Waited 100ms for content to load
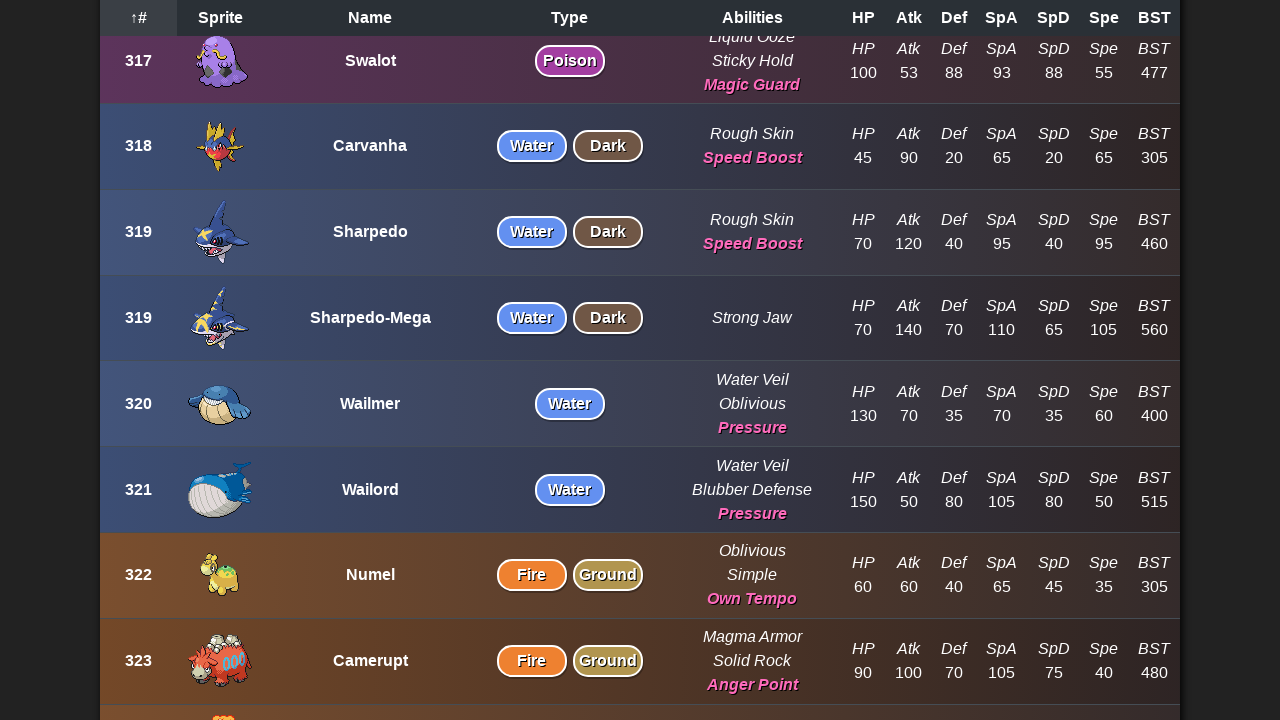

Checked new page height after scroll
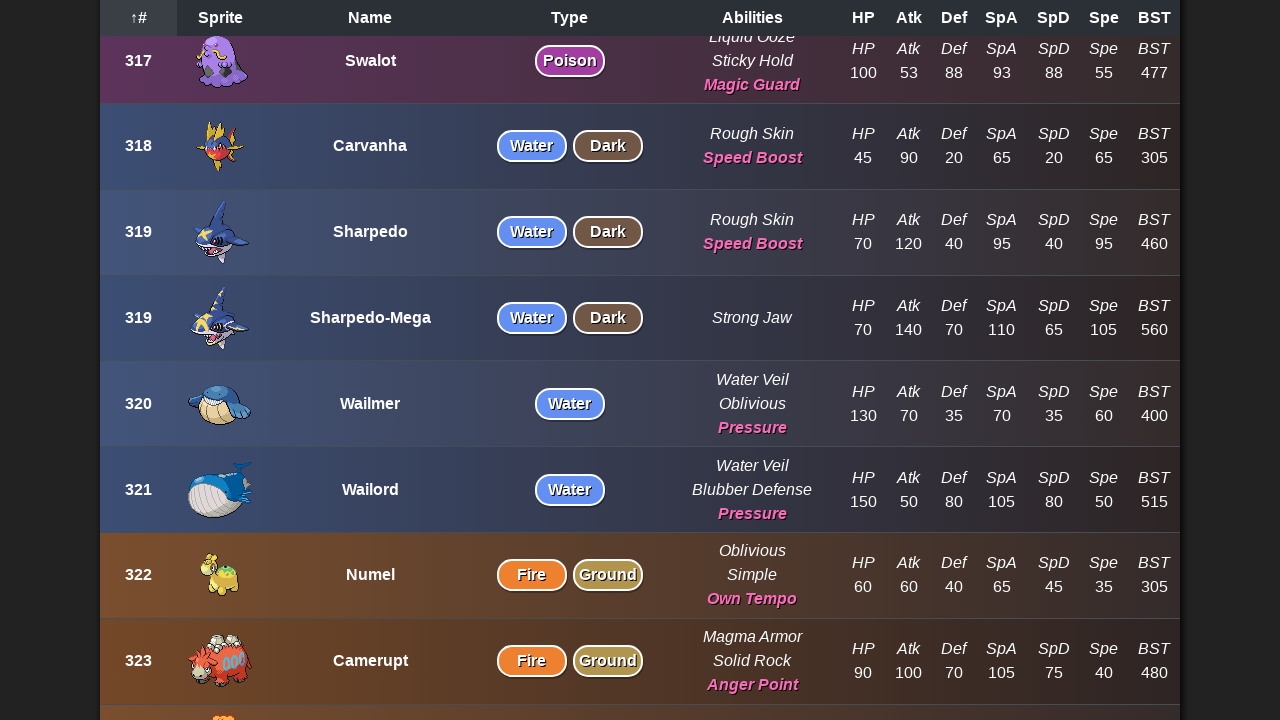

Scrolled to bottom of page to load more entries
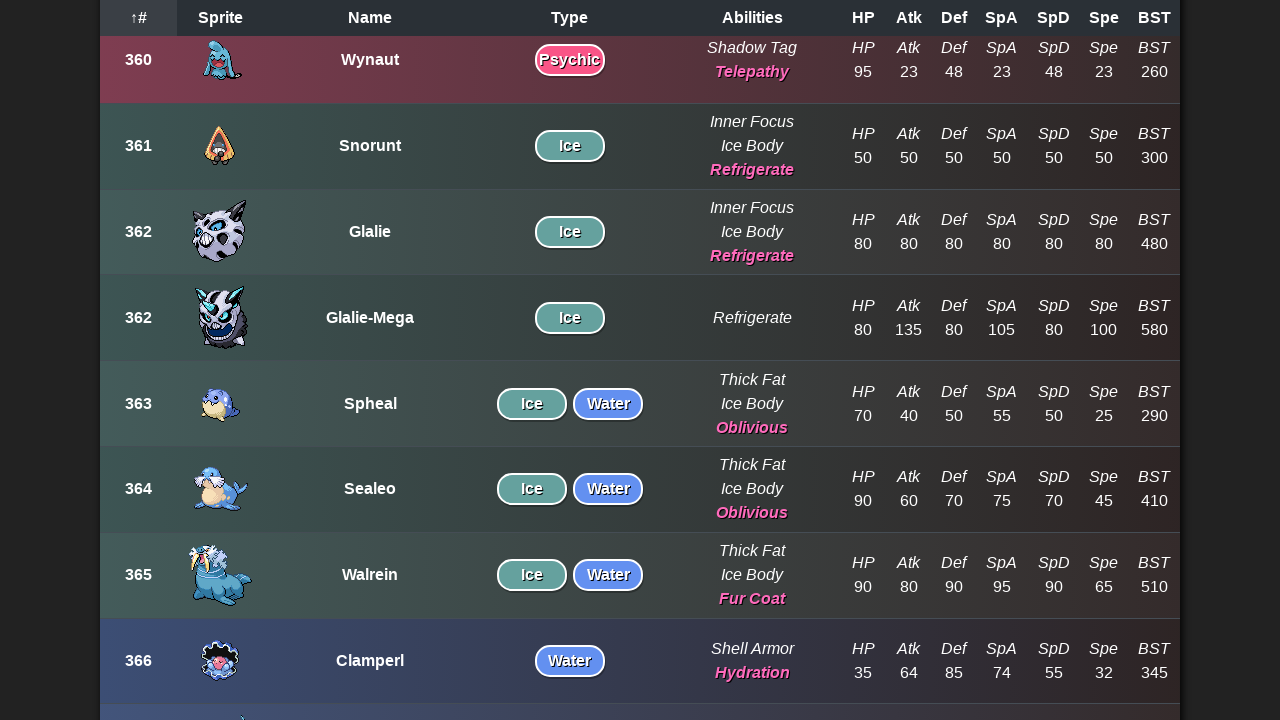

Waited 100ms for content to load
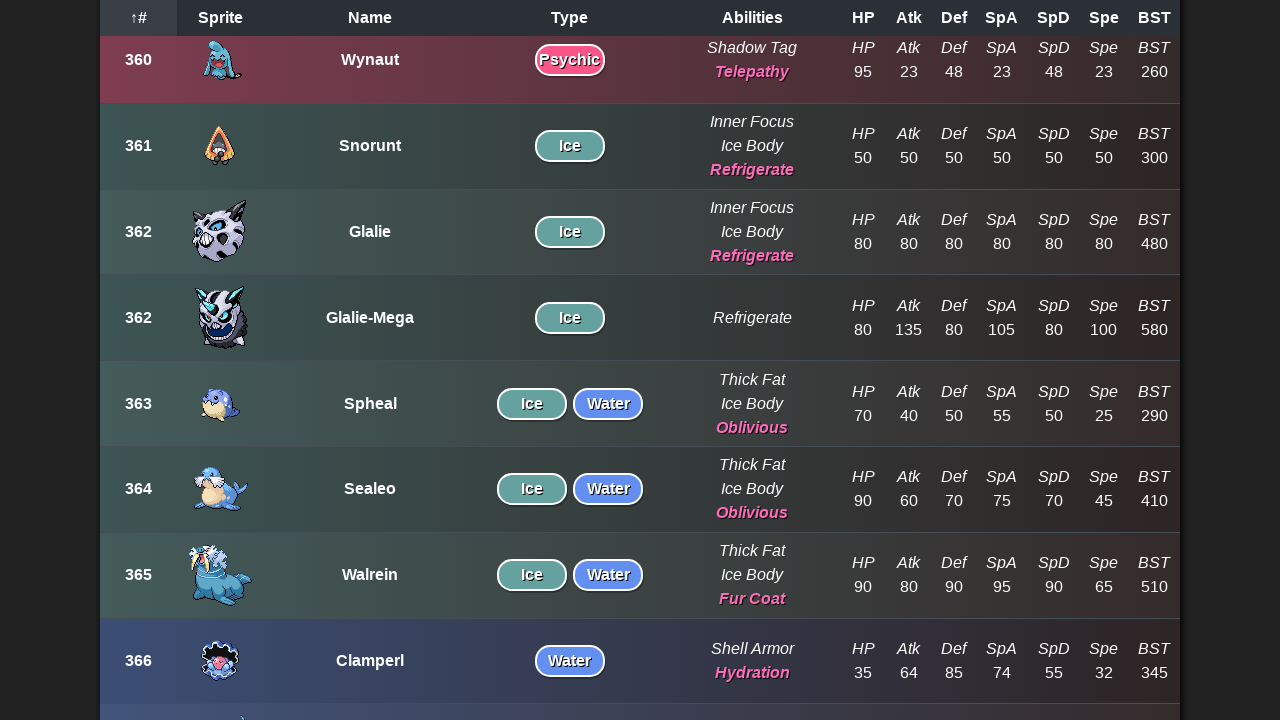

Checked new page height after scroll
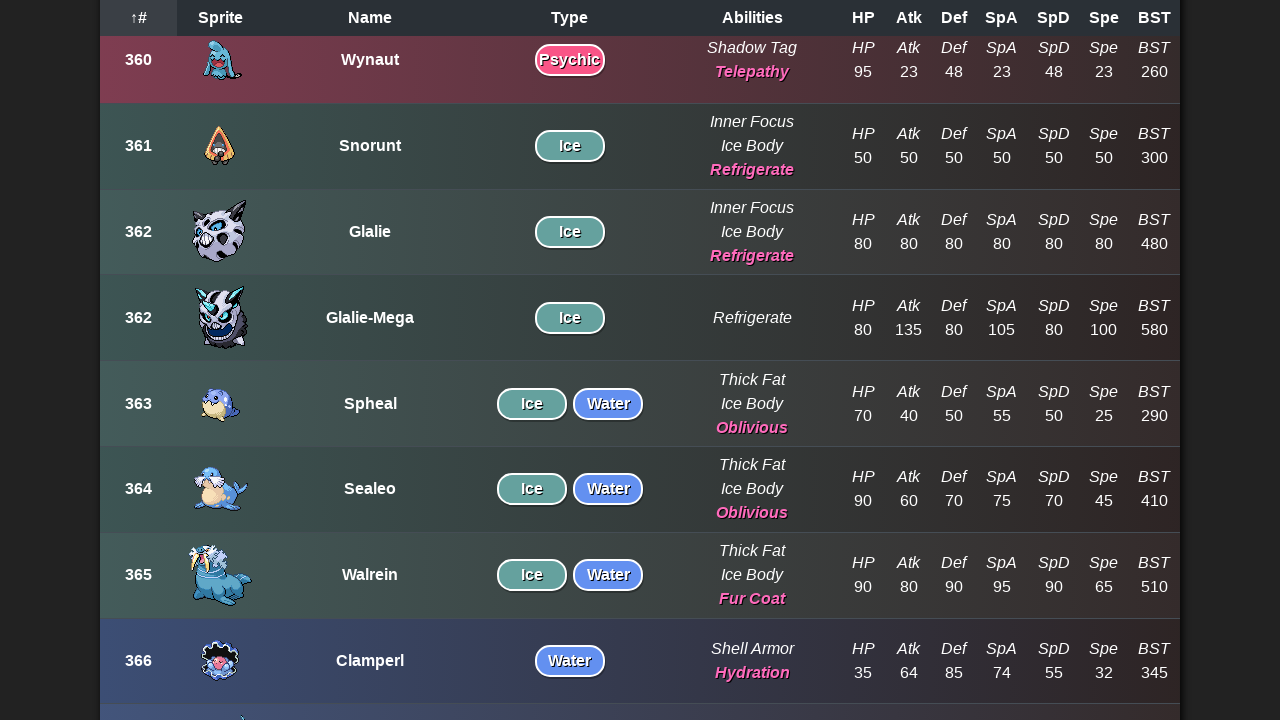

Scrolled to bottom of page to load more entries
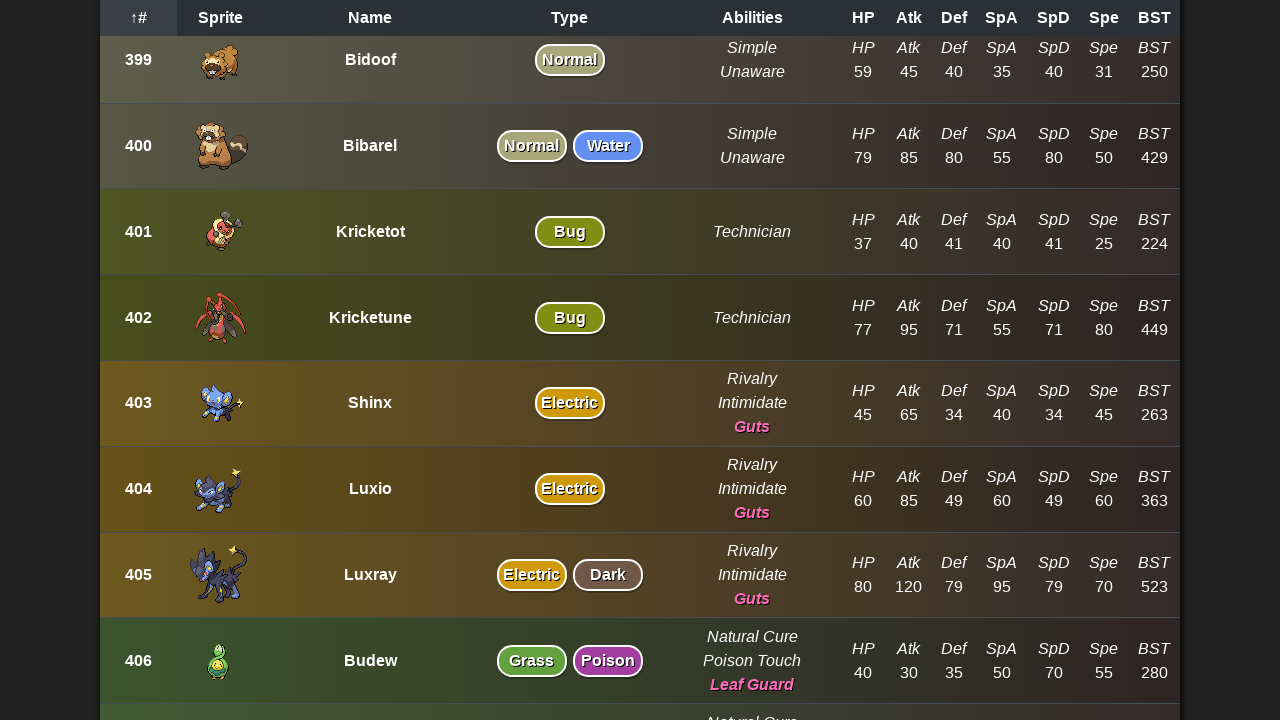

Waited 100ms for content to load
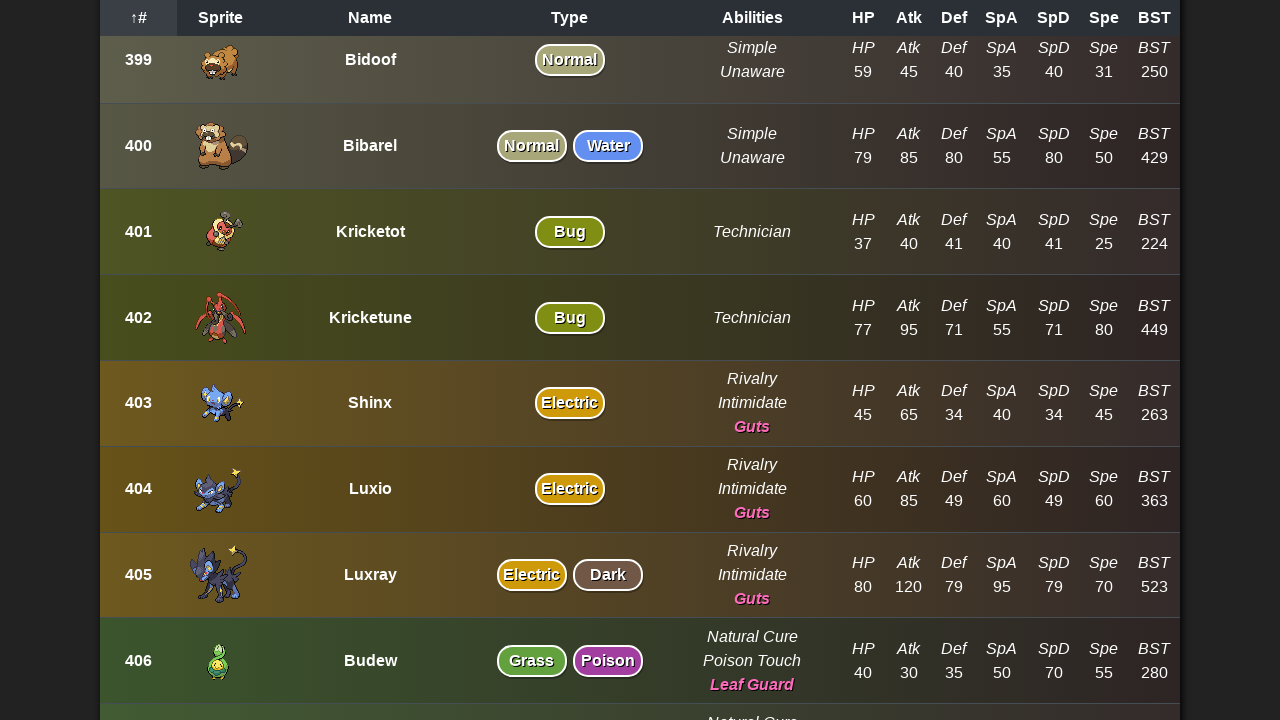

Checked new page height after scroll
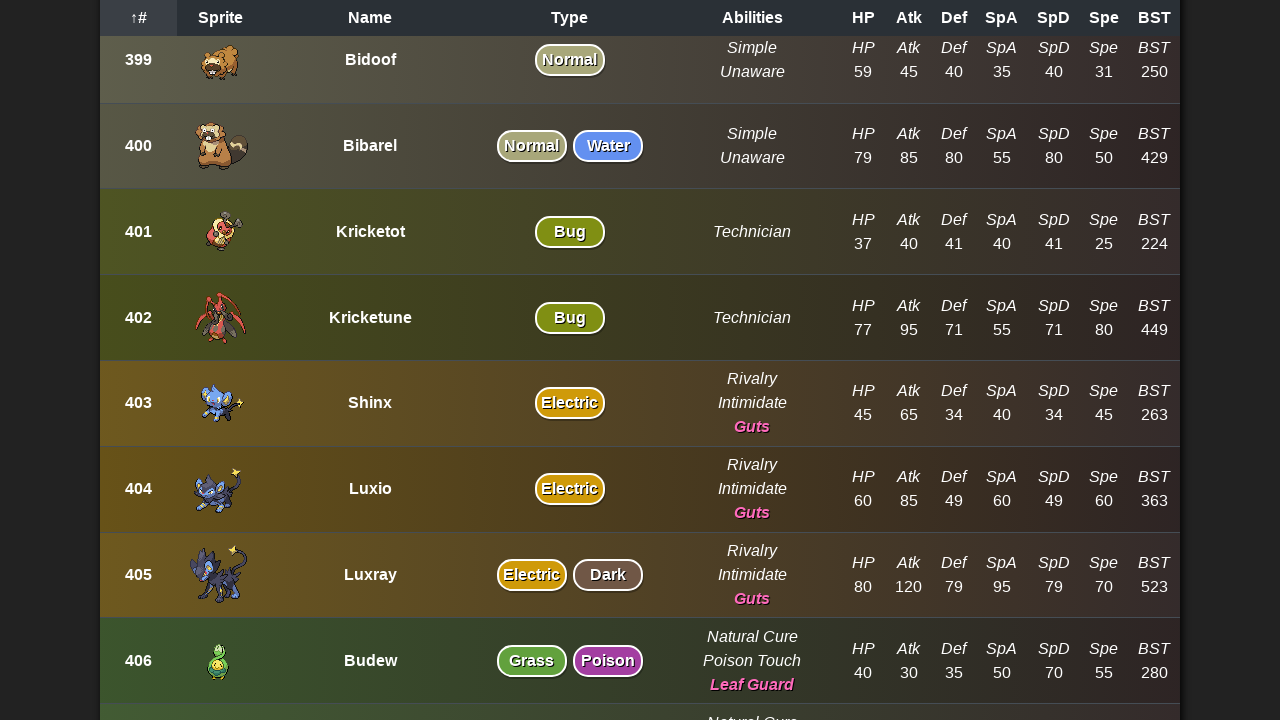

Scrolled to bottom of page to load more entries
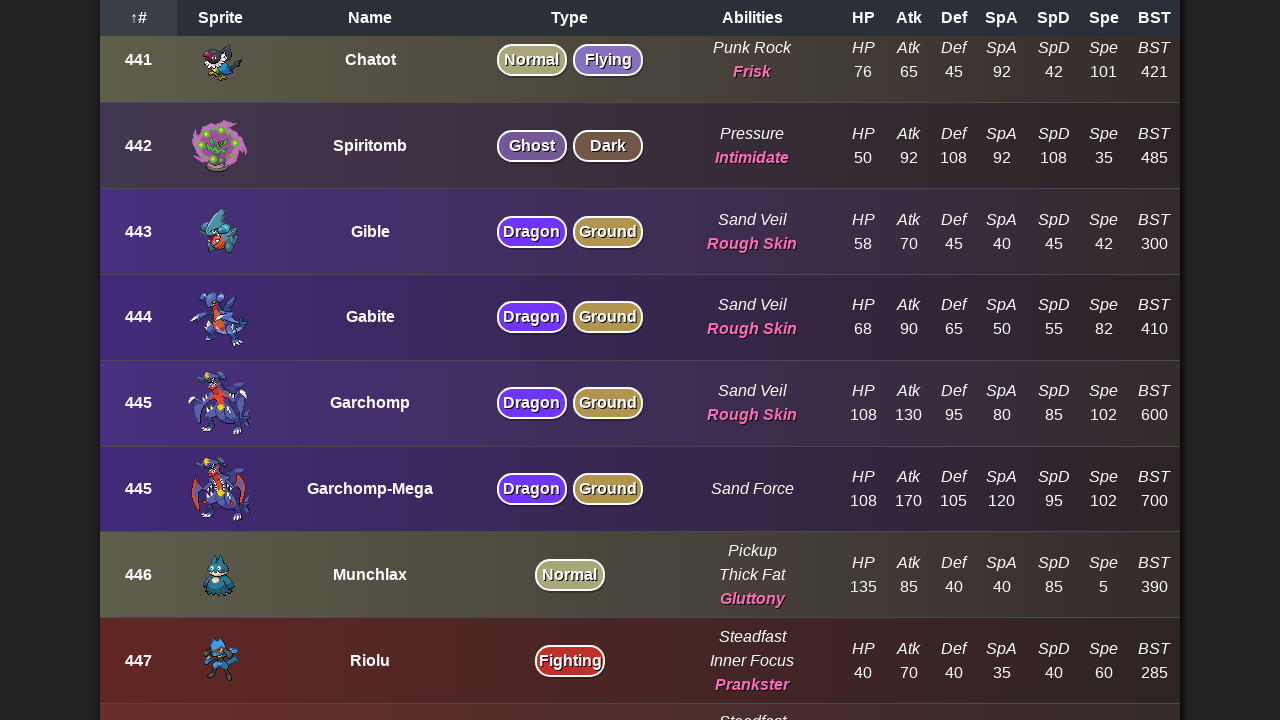

Waited 100ms for content to load
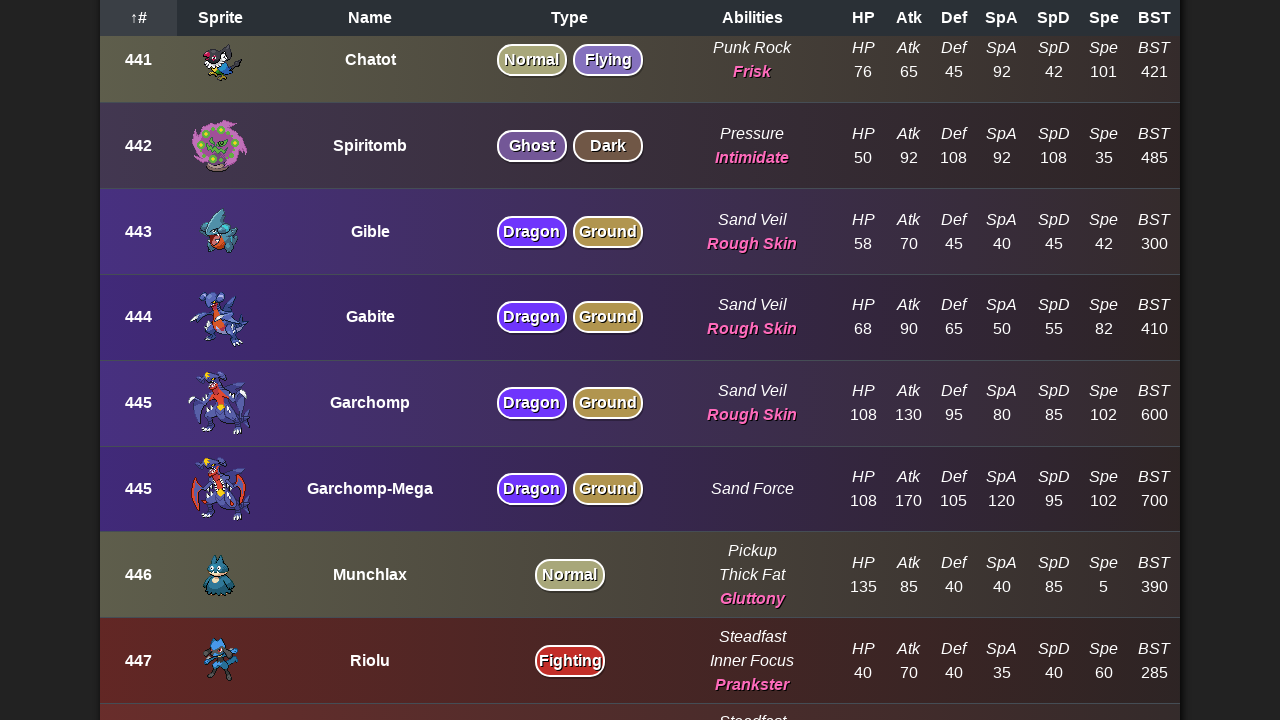

Checked new page height after scroll
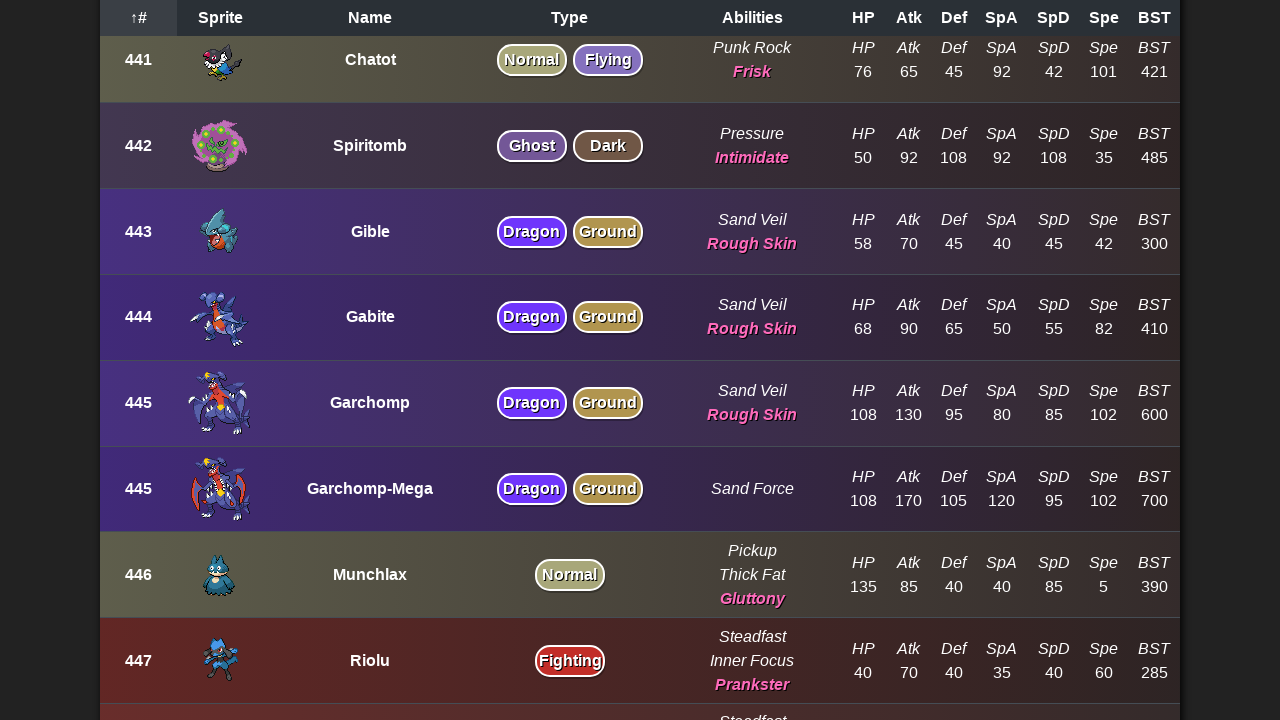

Scrolled to bottom of page to load more entries
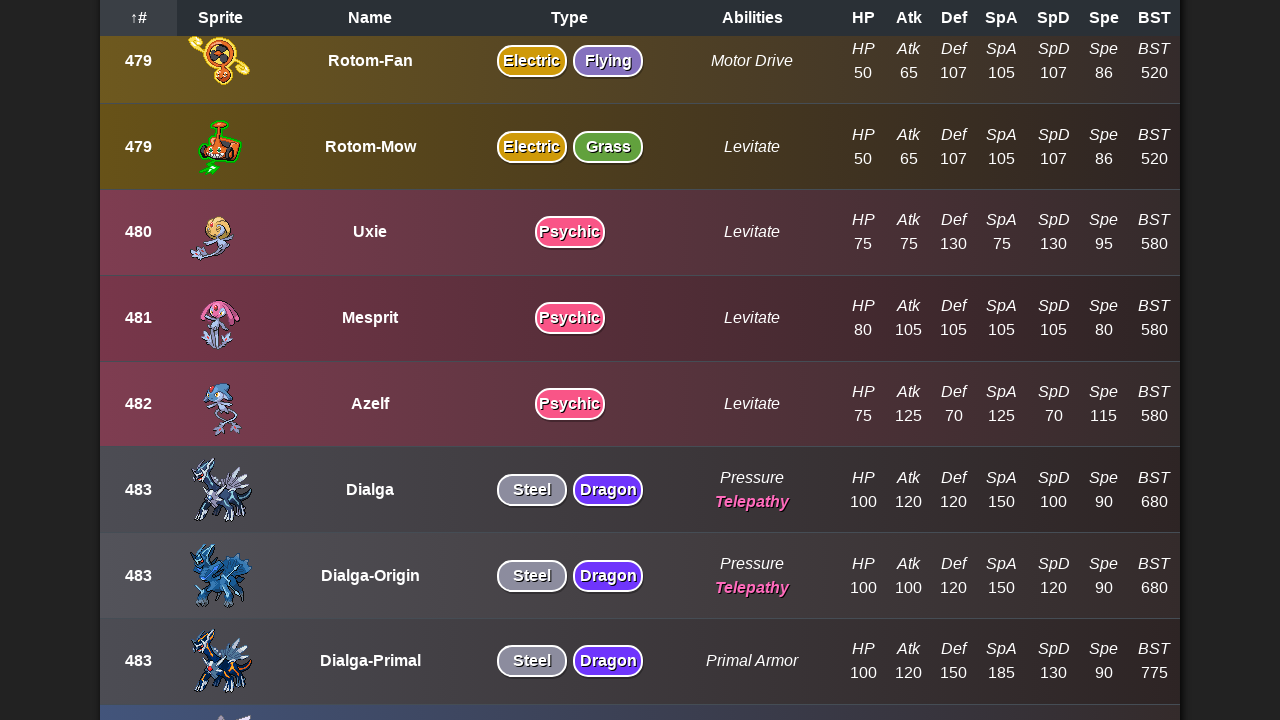

Waited 100ms for content to load
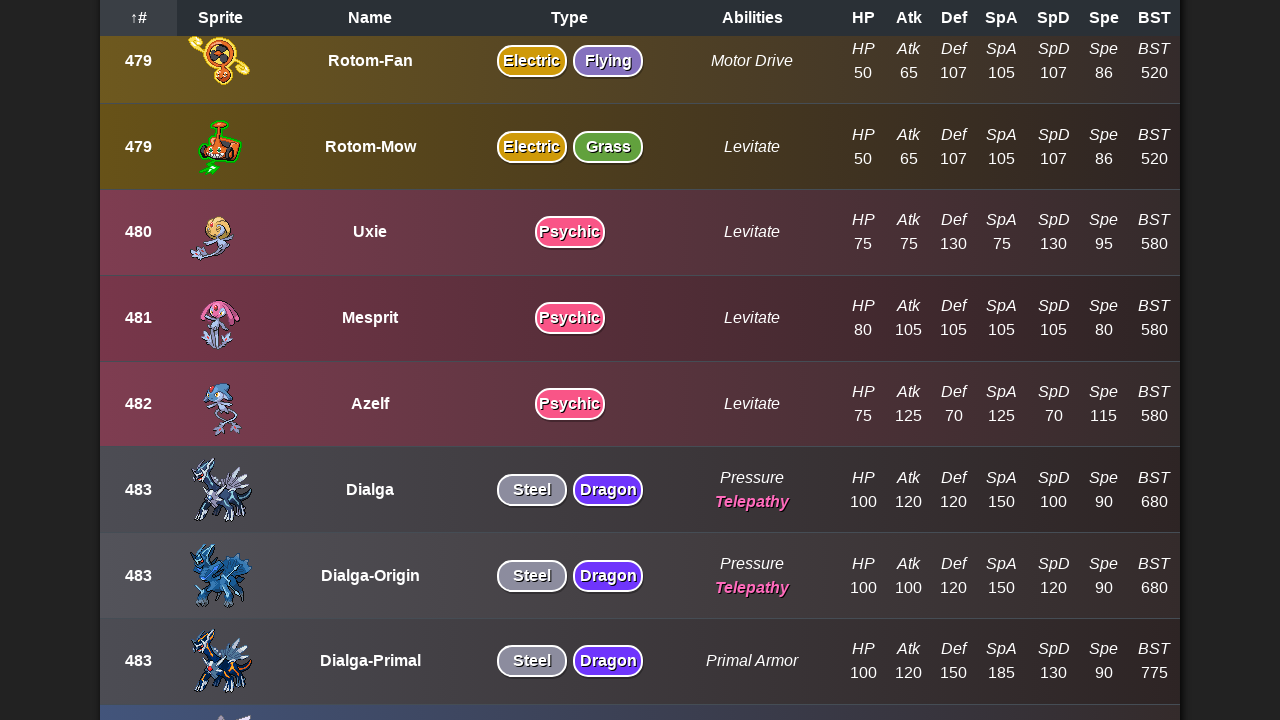

Checked new page height after scroll
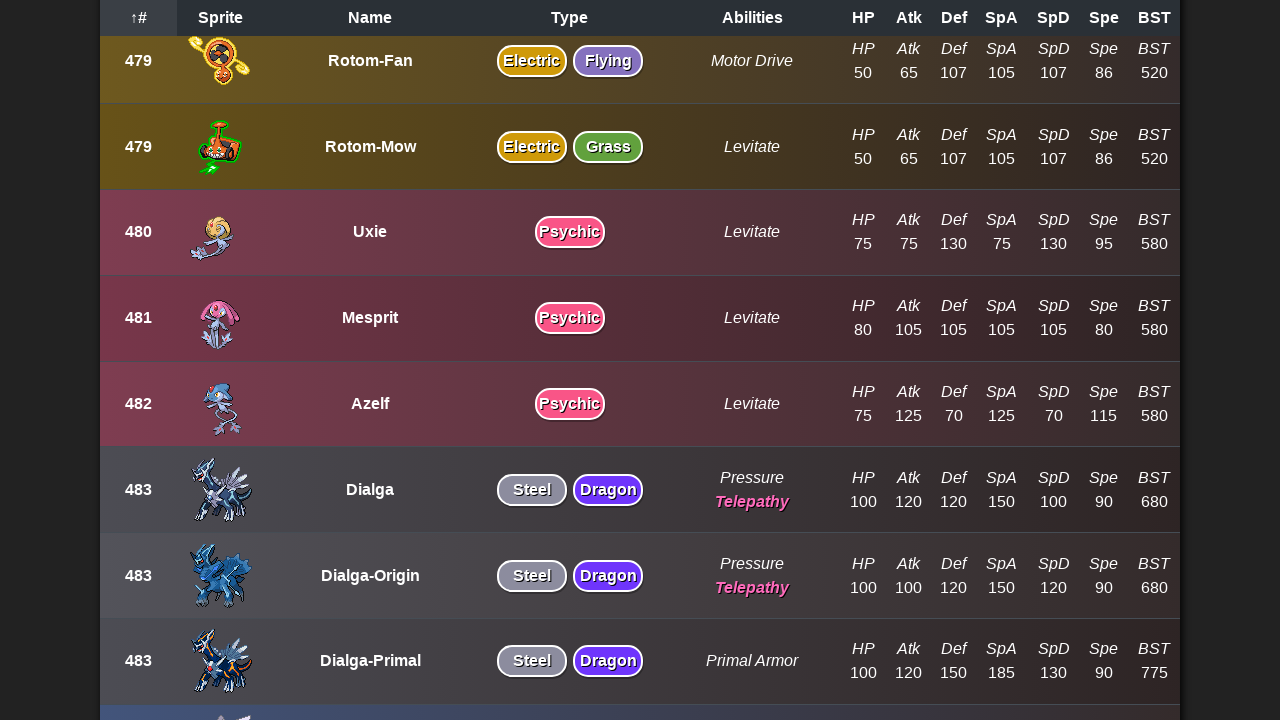

Scrolled to bottom of page to load more entries
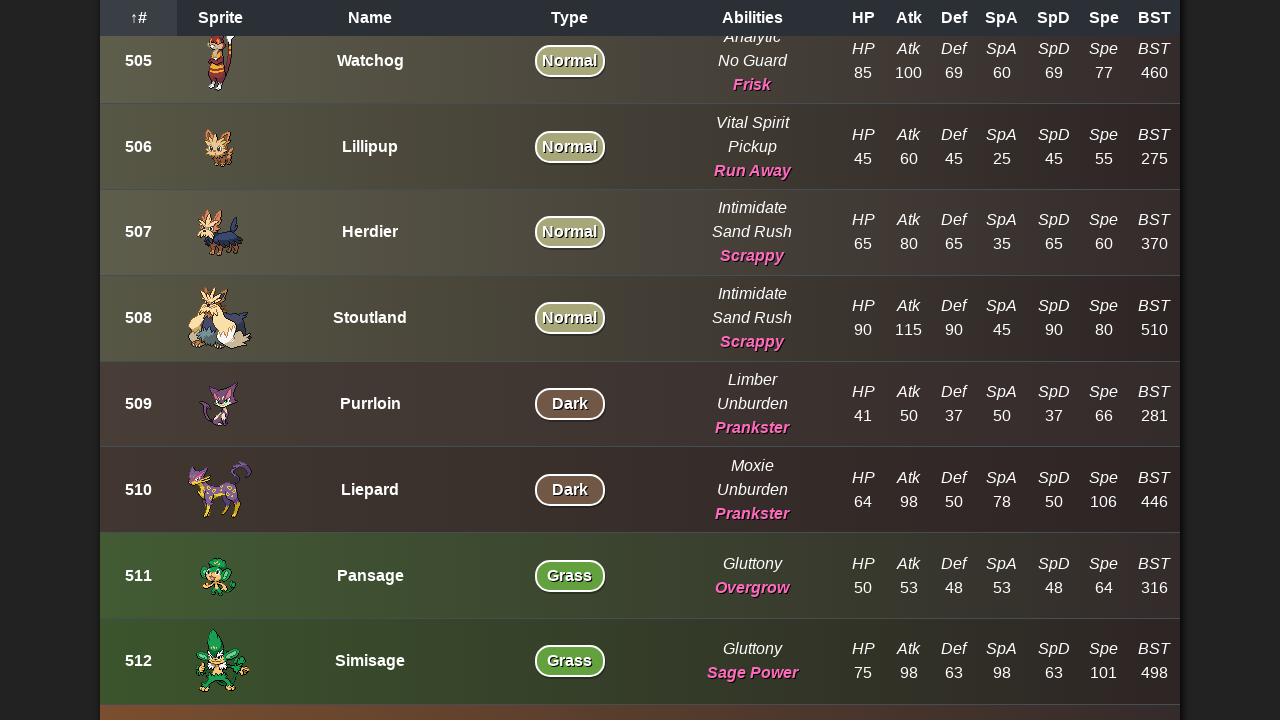

Waited 100ms for content to load
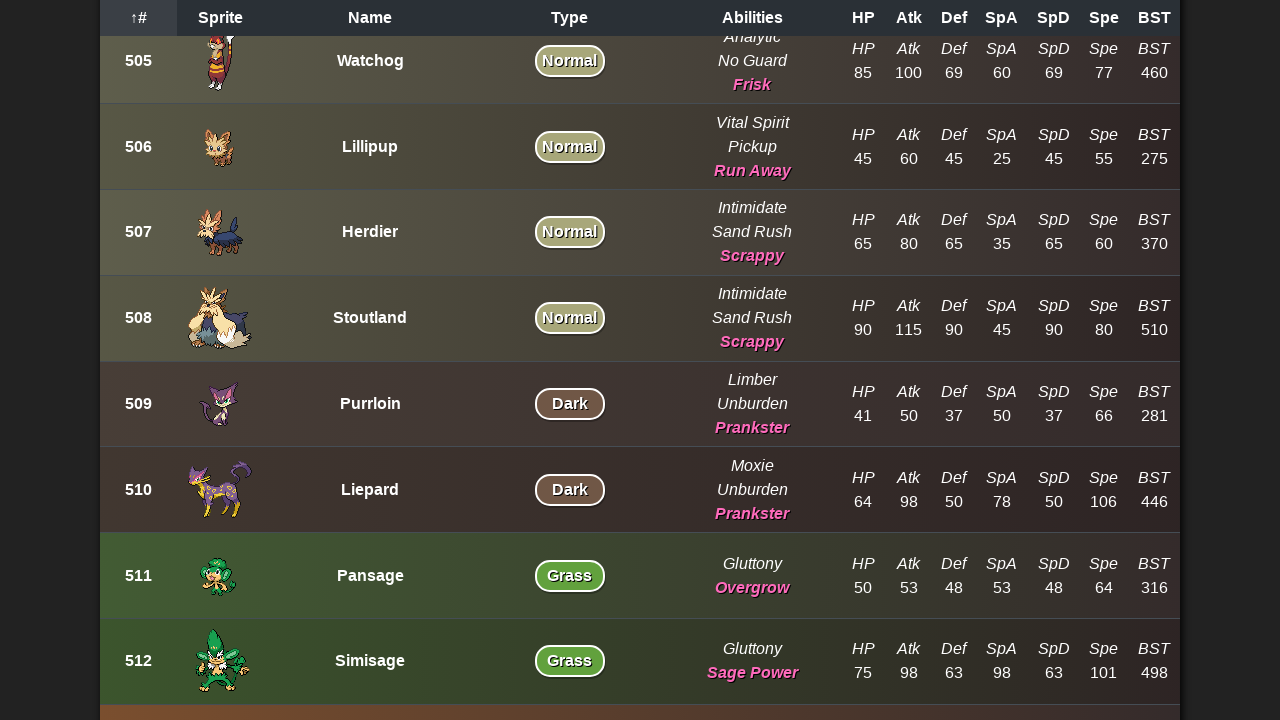

Checked new page height after scroll
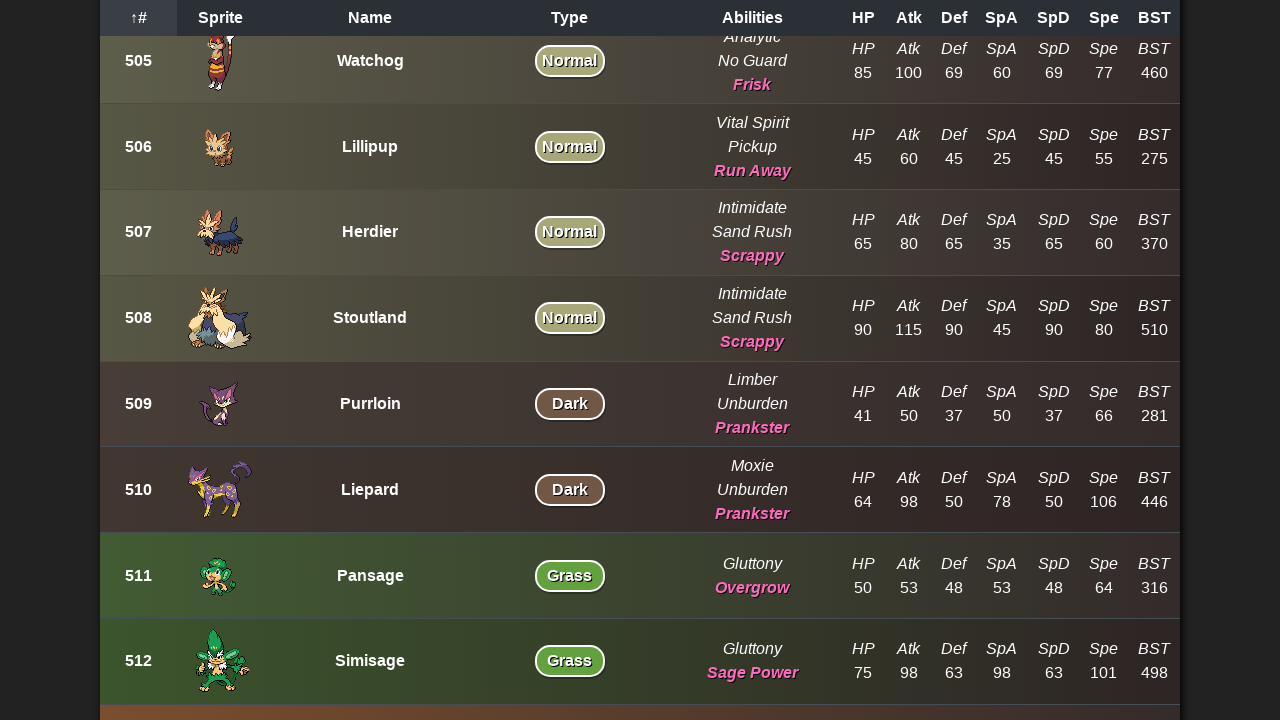

Scrolled to bottom of page to load more entries
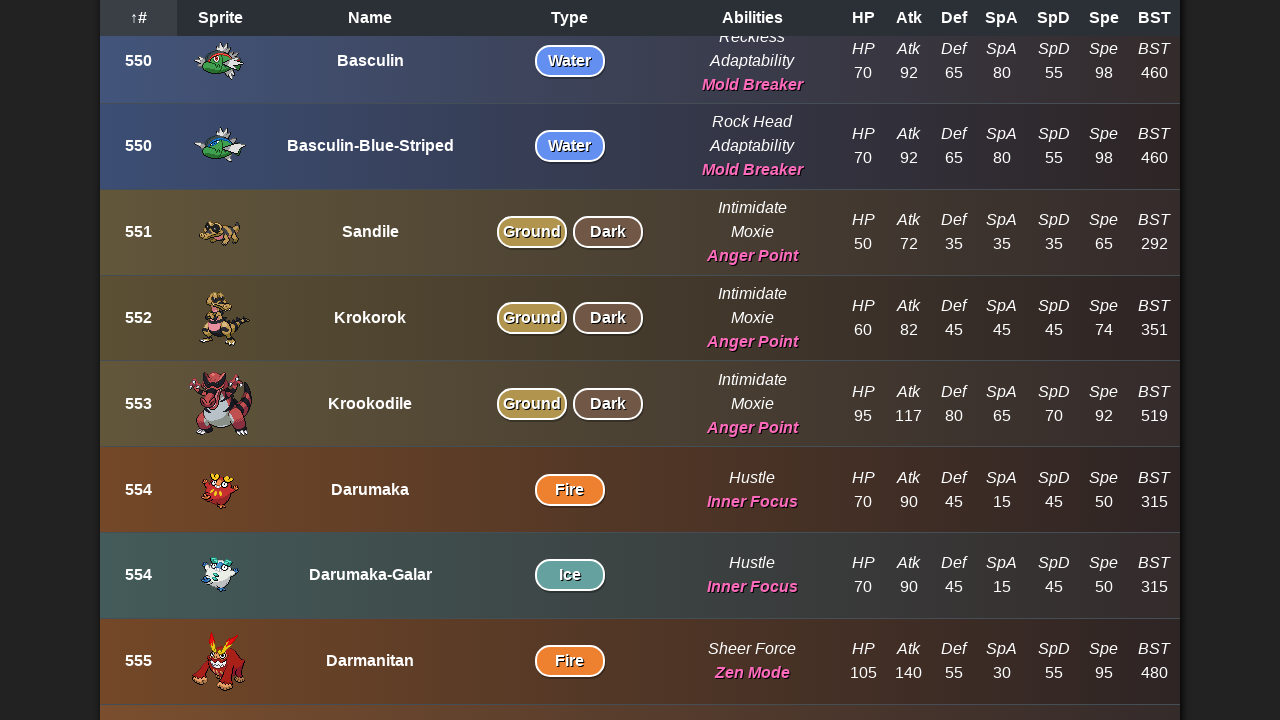

Waited 100ms for content to load
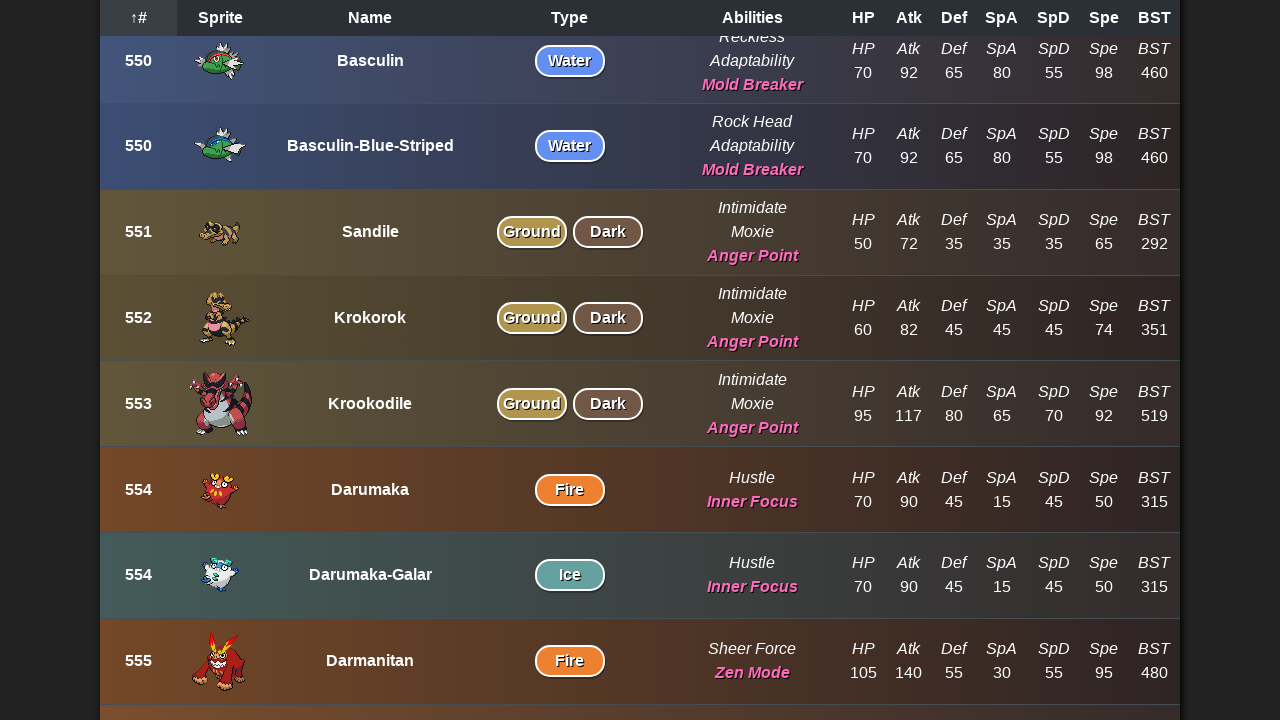

Checked new page height after scroll
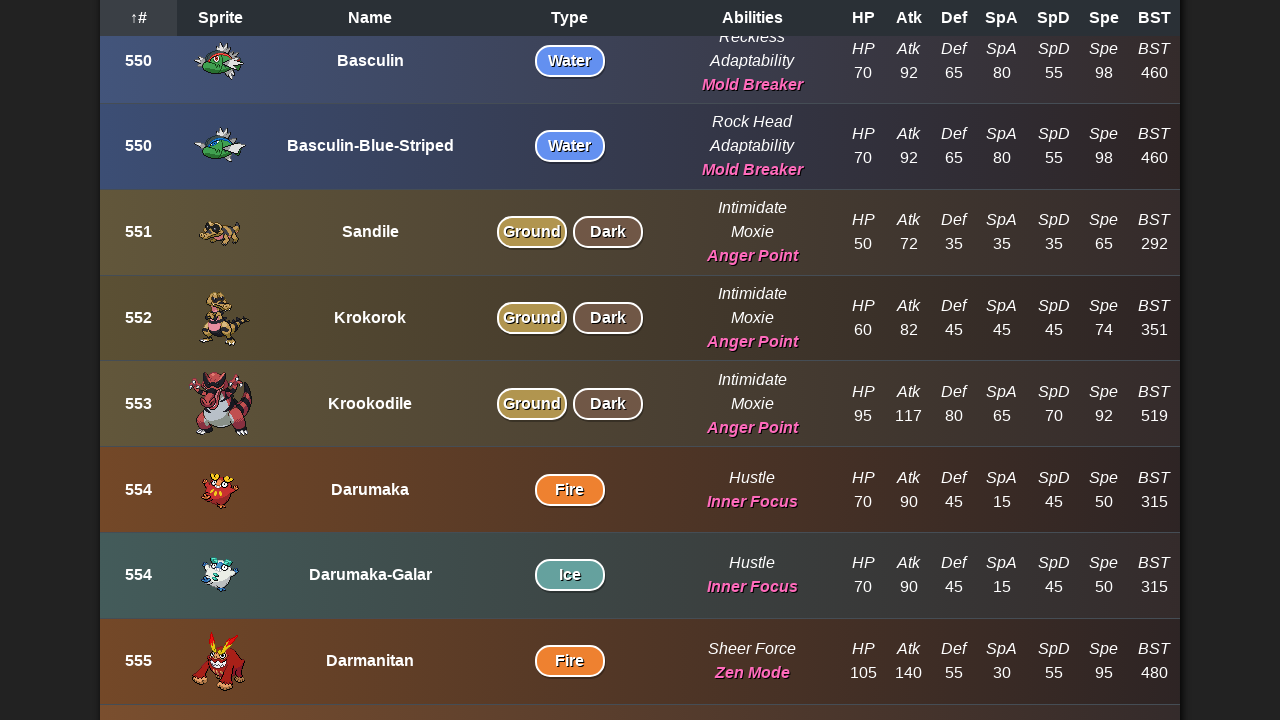

Scrolled to bottom of page to load more entries
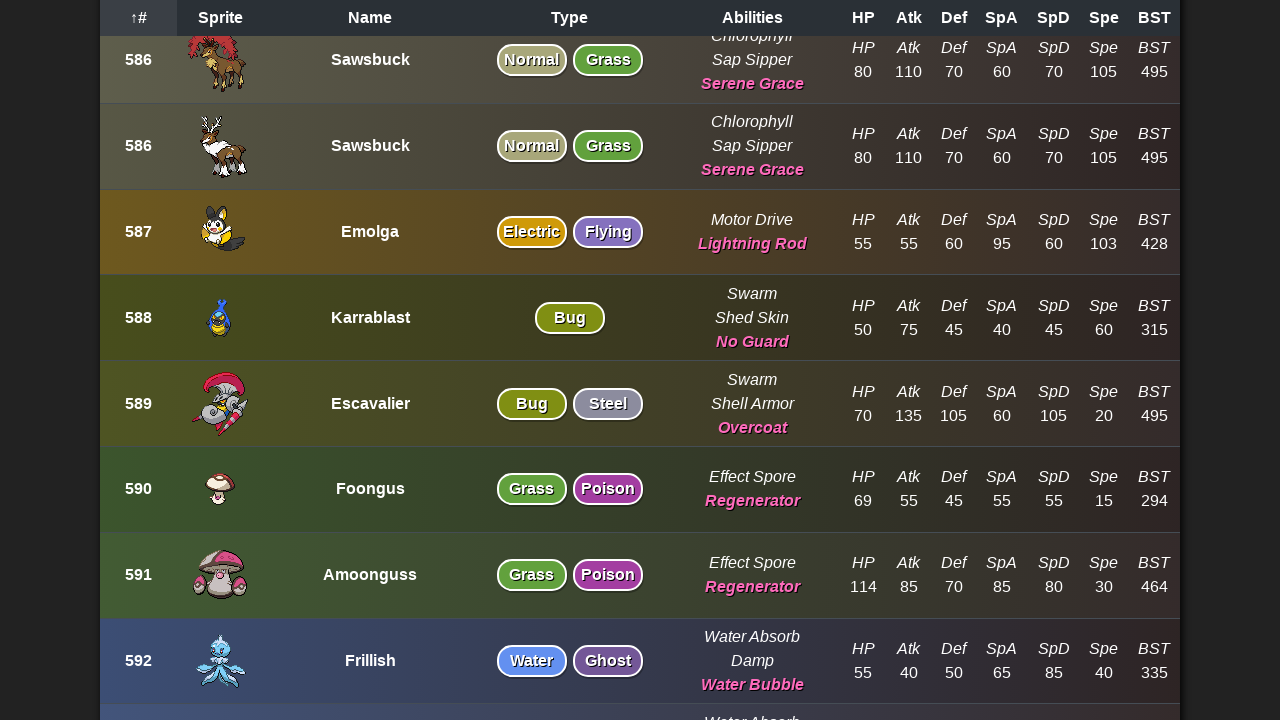

Waited 100ms for content to load
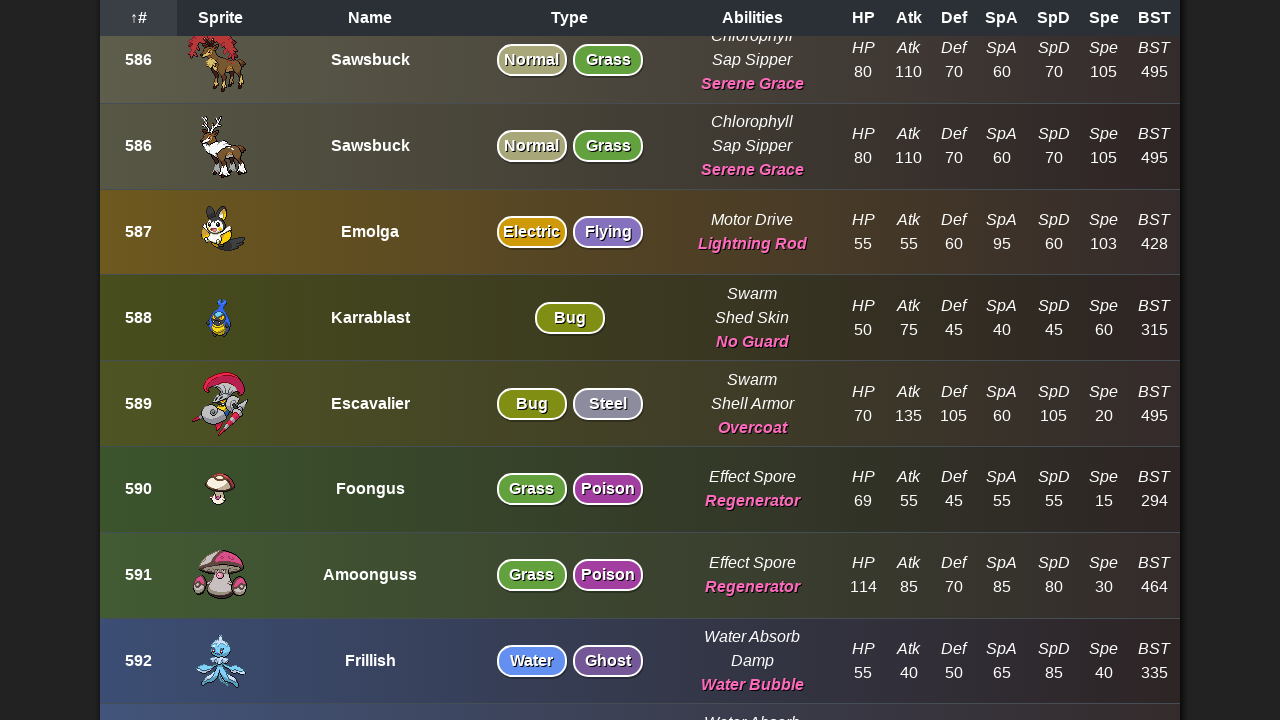

Checked new page height after scroll
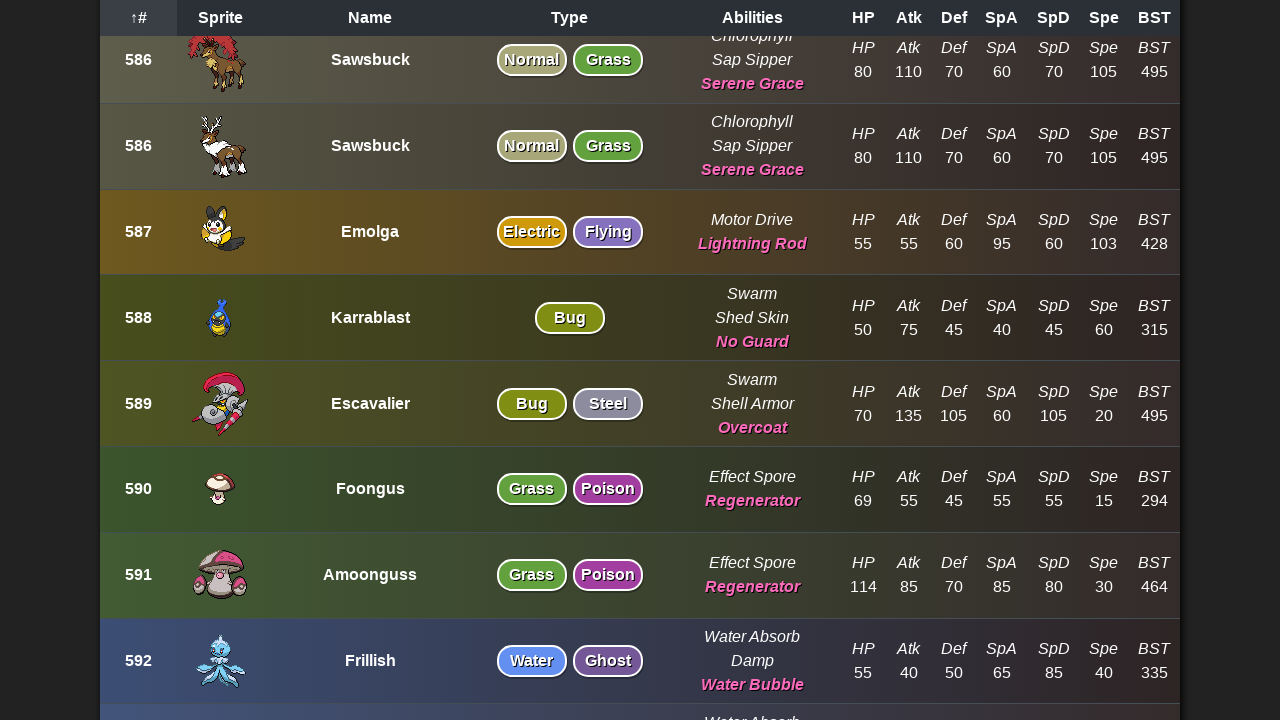

Scrolled to bottom of page to load more entries
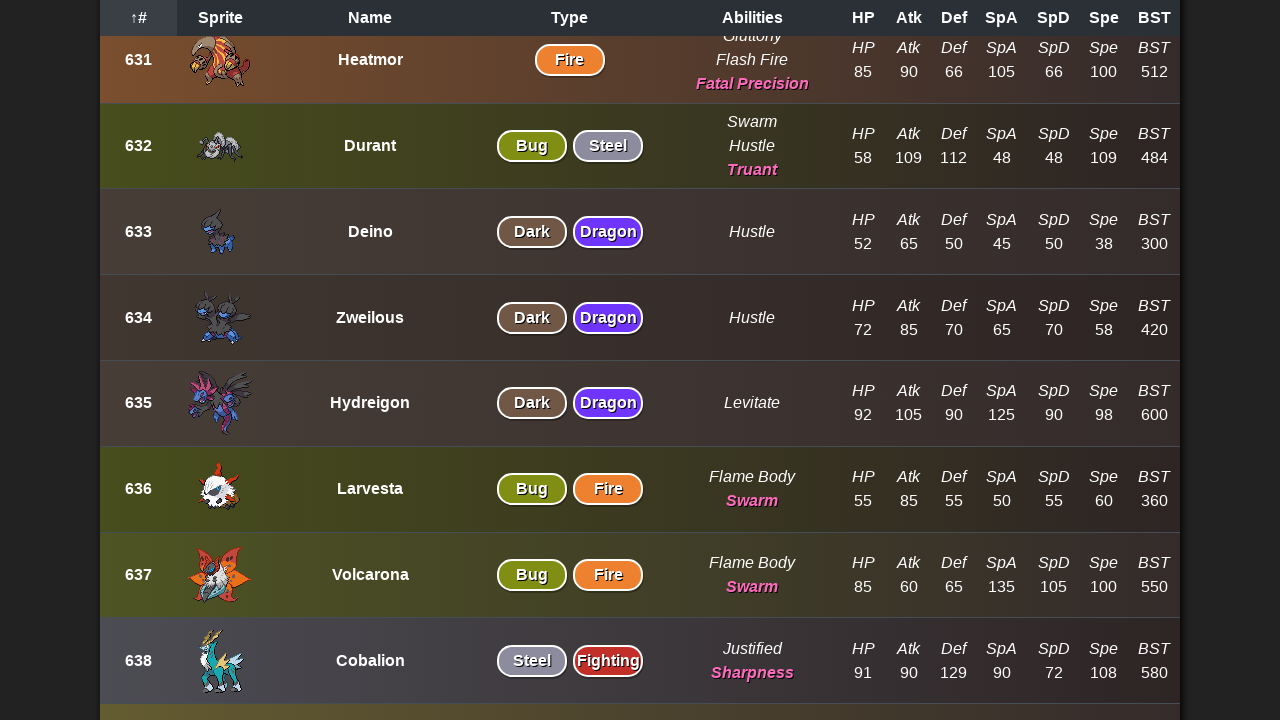

Waited 100ms for content to load
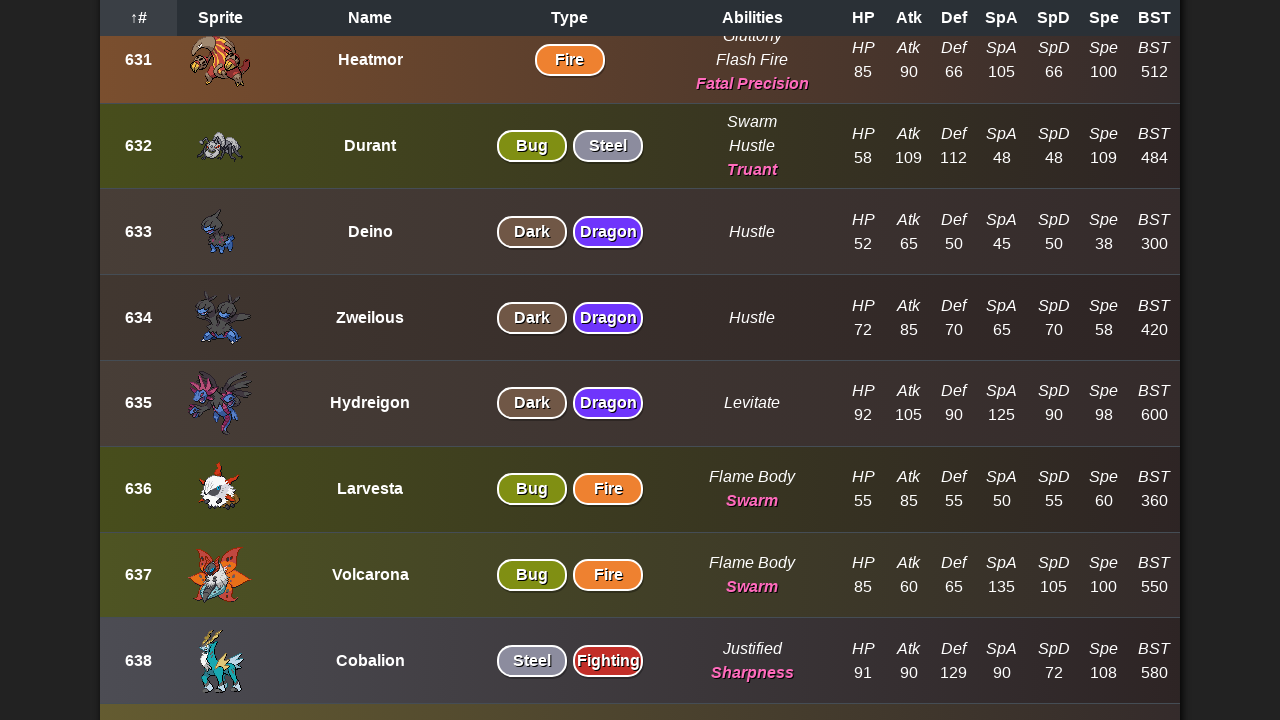

Checked new page height after scroll
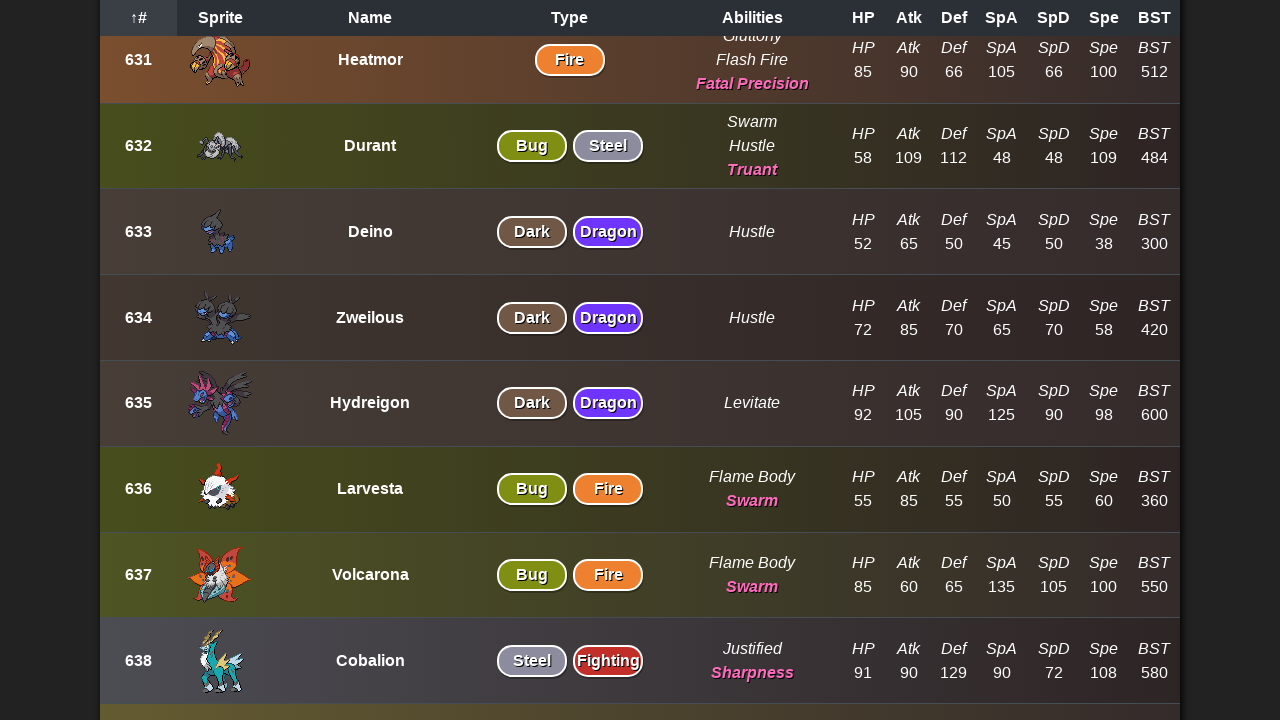

Scrolled to bottom of page to load more entries
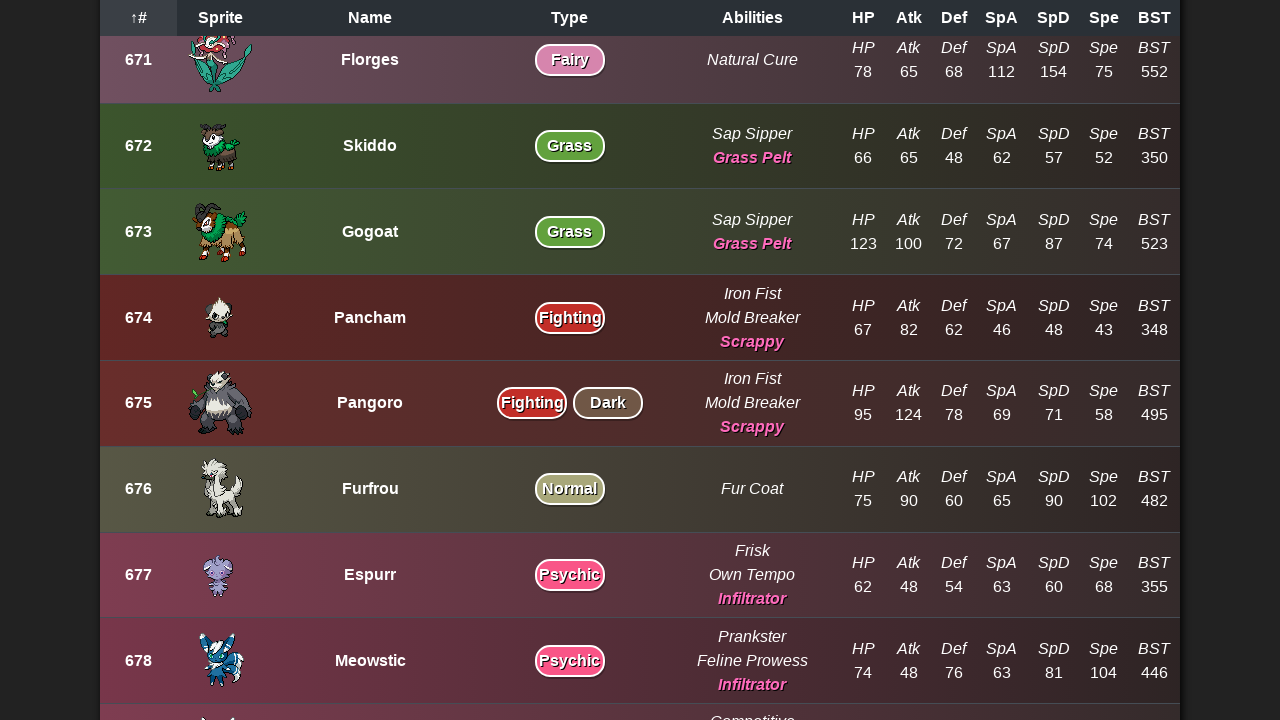

Waited 100ms for content to load
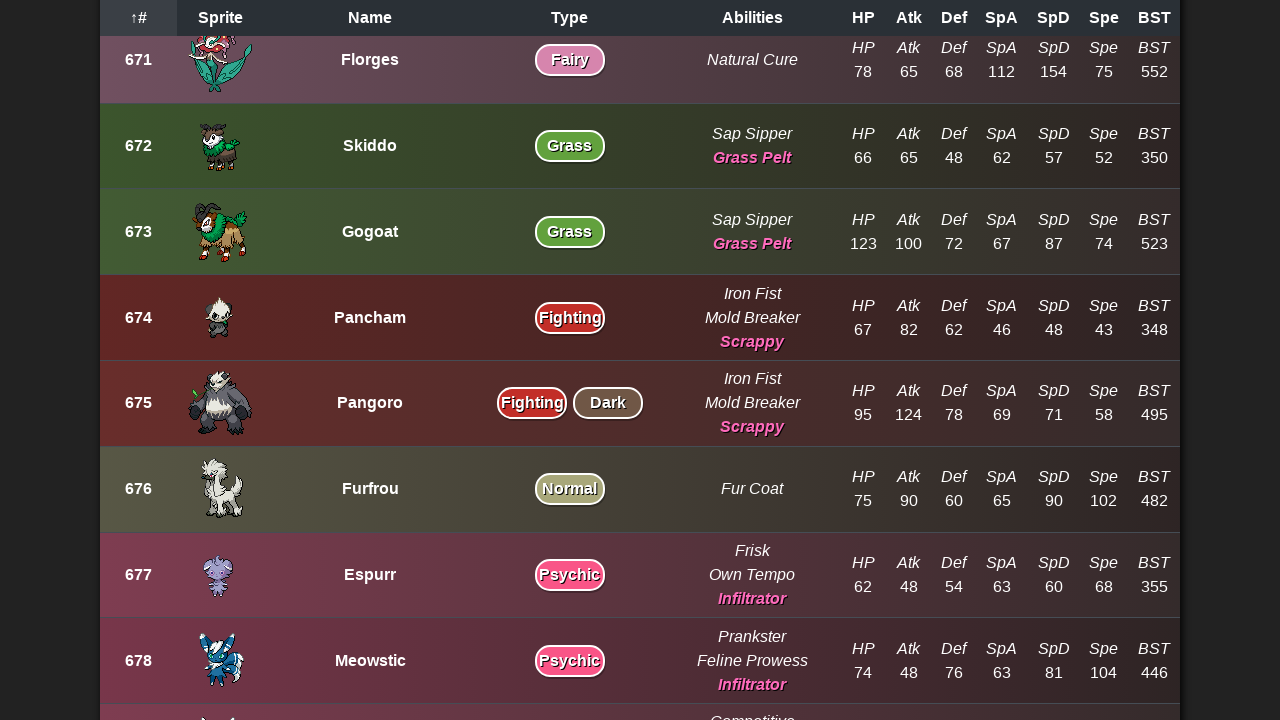

Checked new page height after scroll
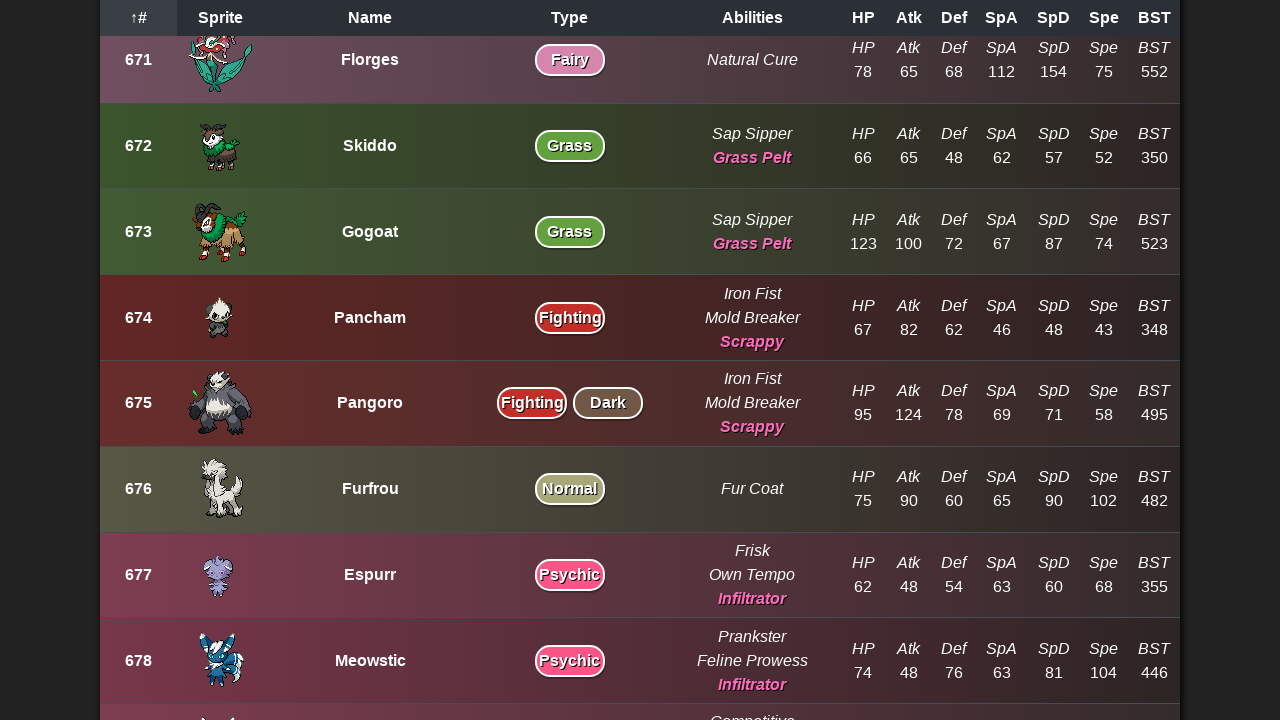

Scrolled to bottom of page to load more entries
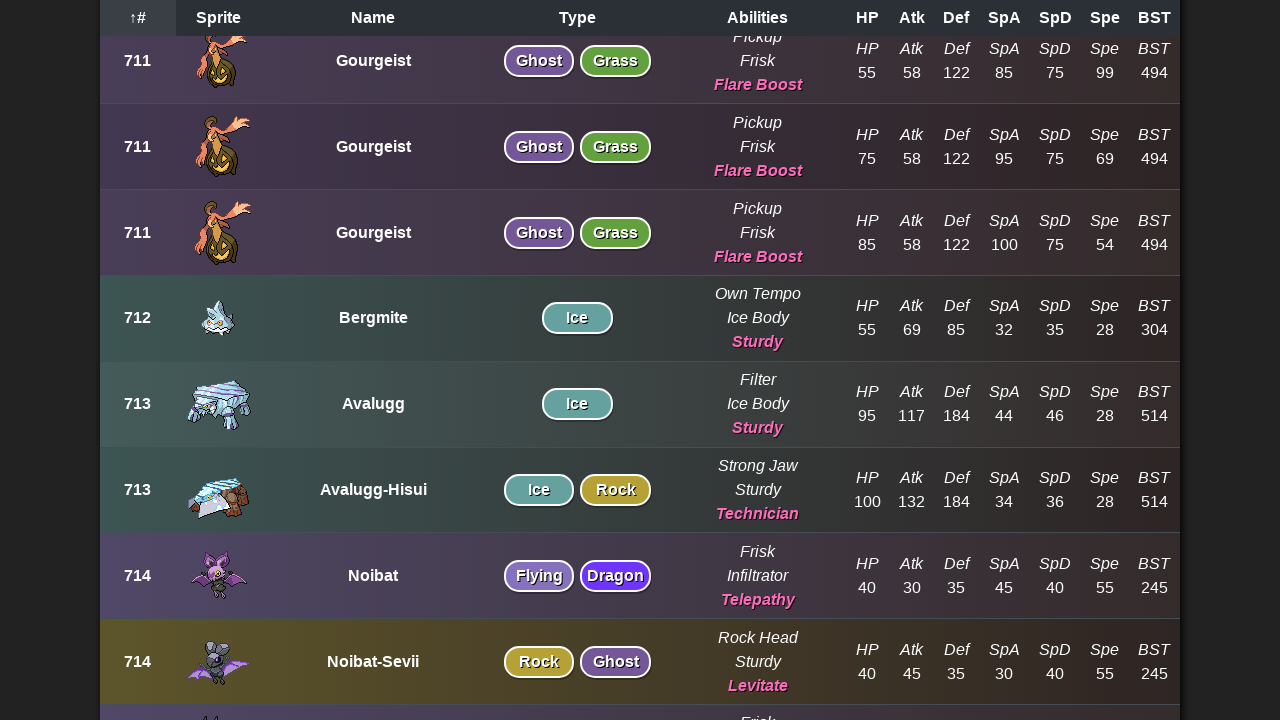

Waited 100ms for content to load
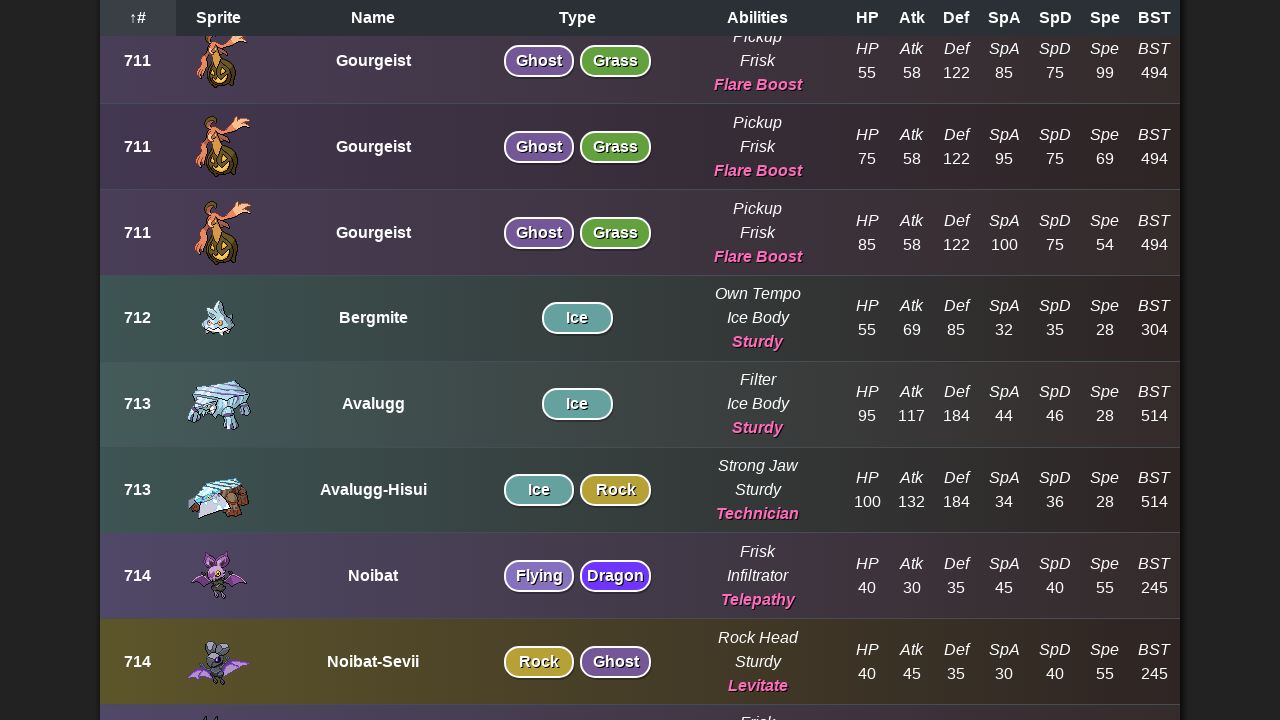

Checked new page height after scroll
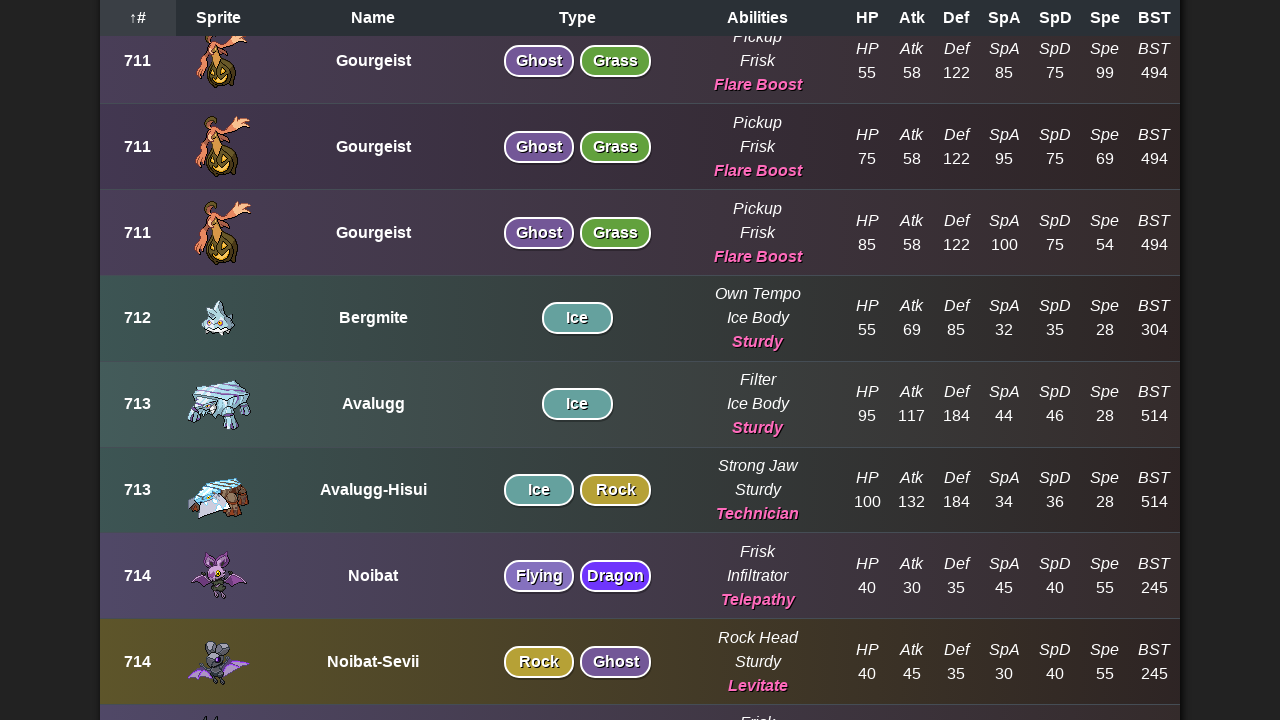

Scrolled to bottom of page to load more entries
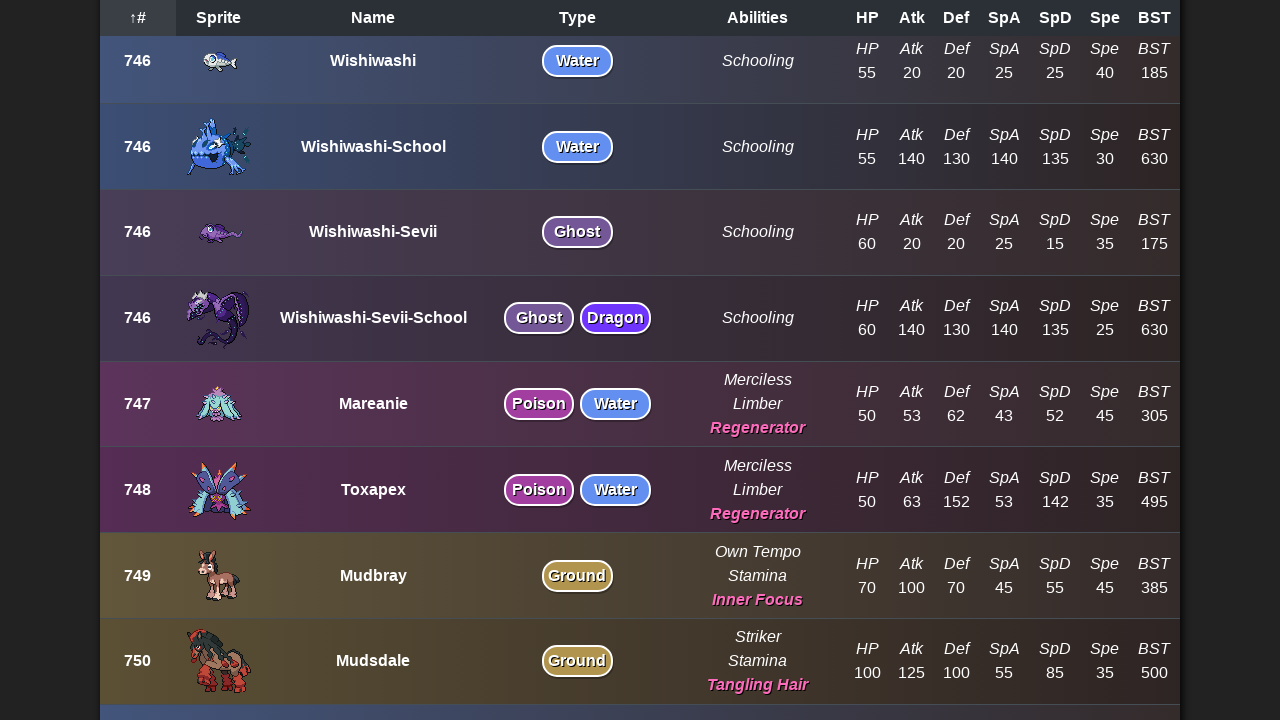

Waited 100ms for content to load
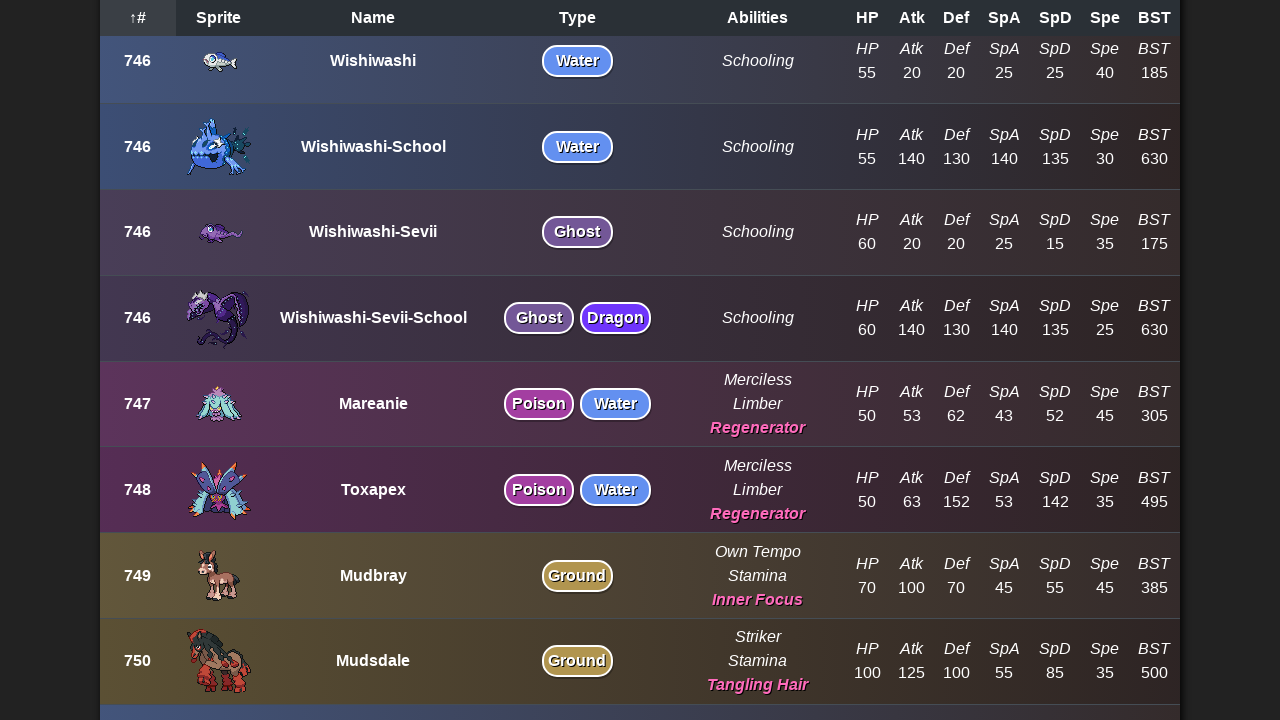

Checked new page height after scroll
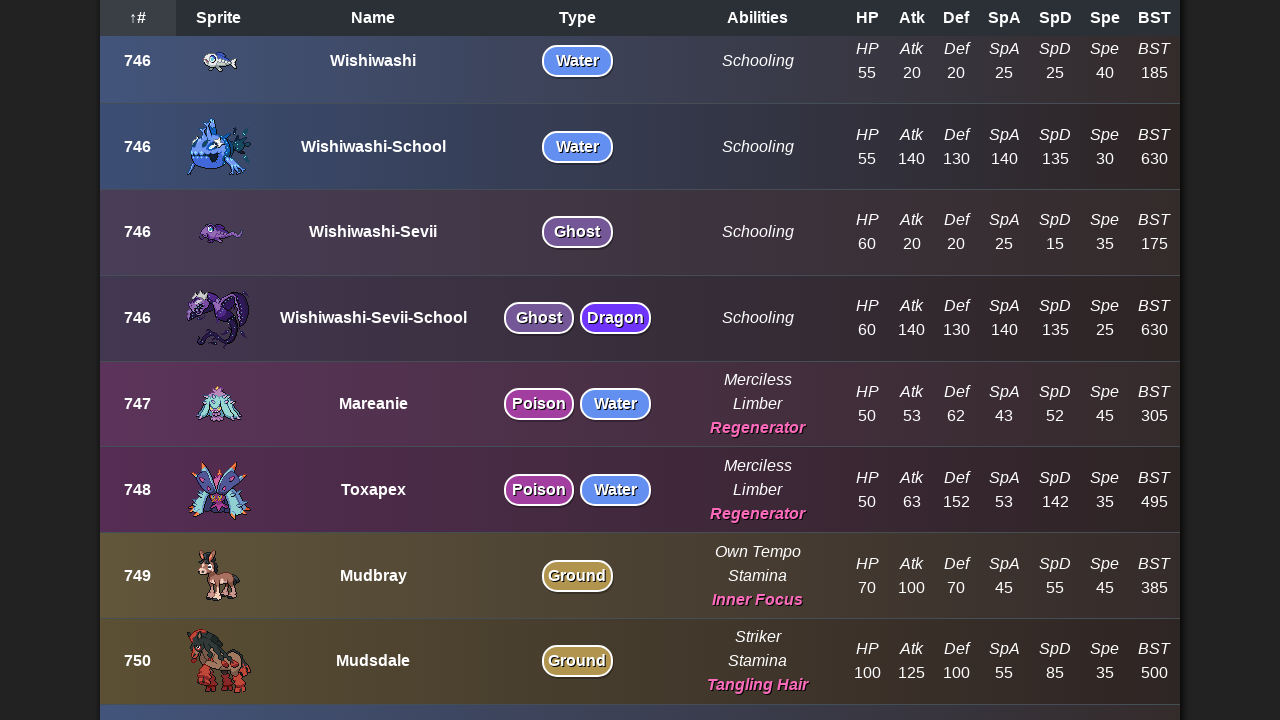

Scrolled to bottom of page to load more entries
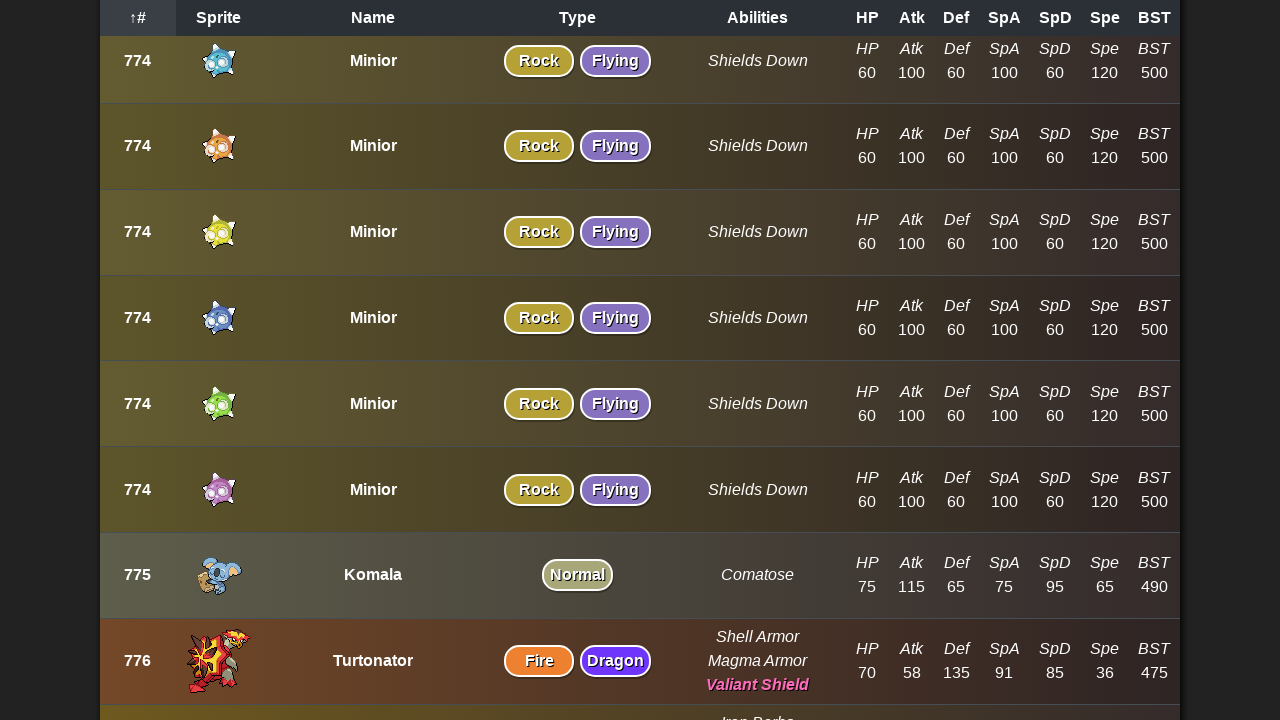

Waited 100ms for content to load
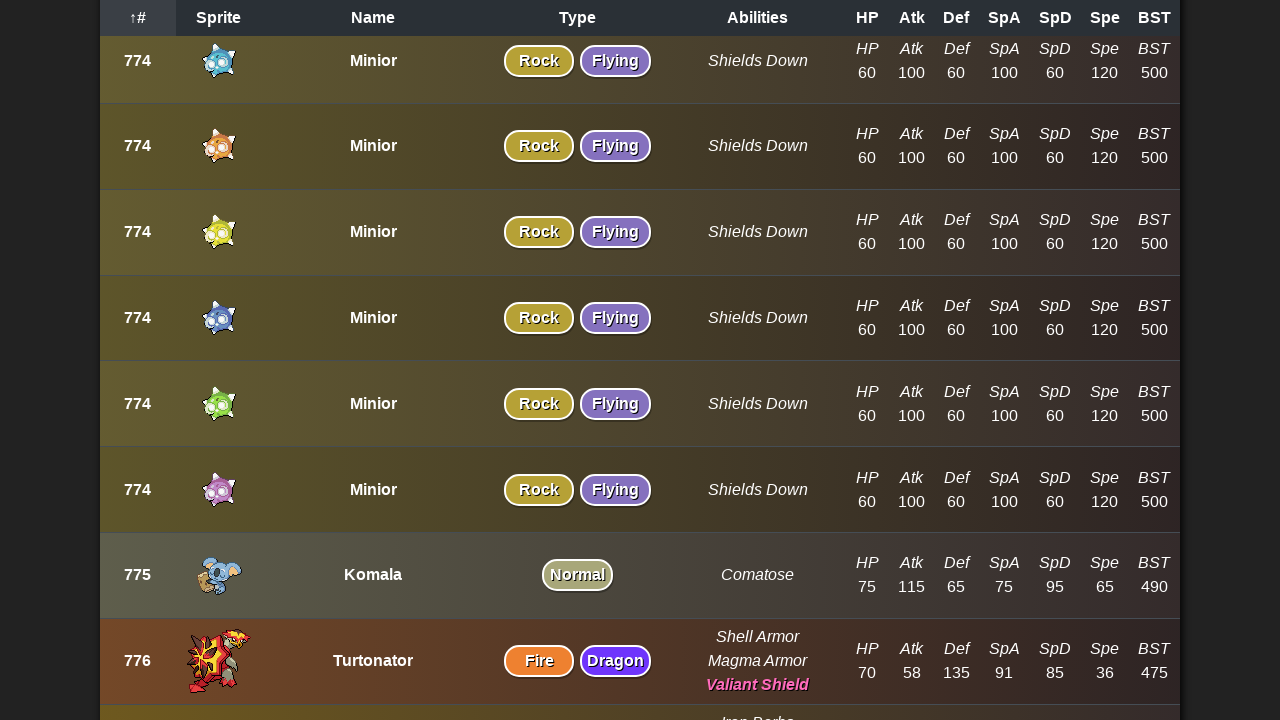

Checked new page height after scroll
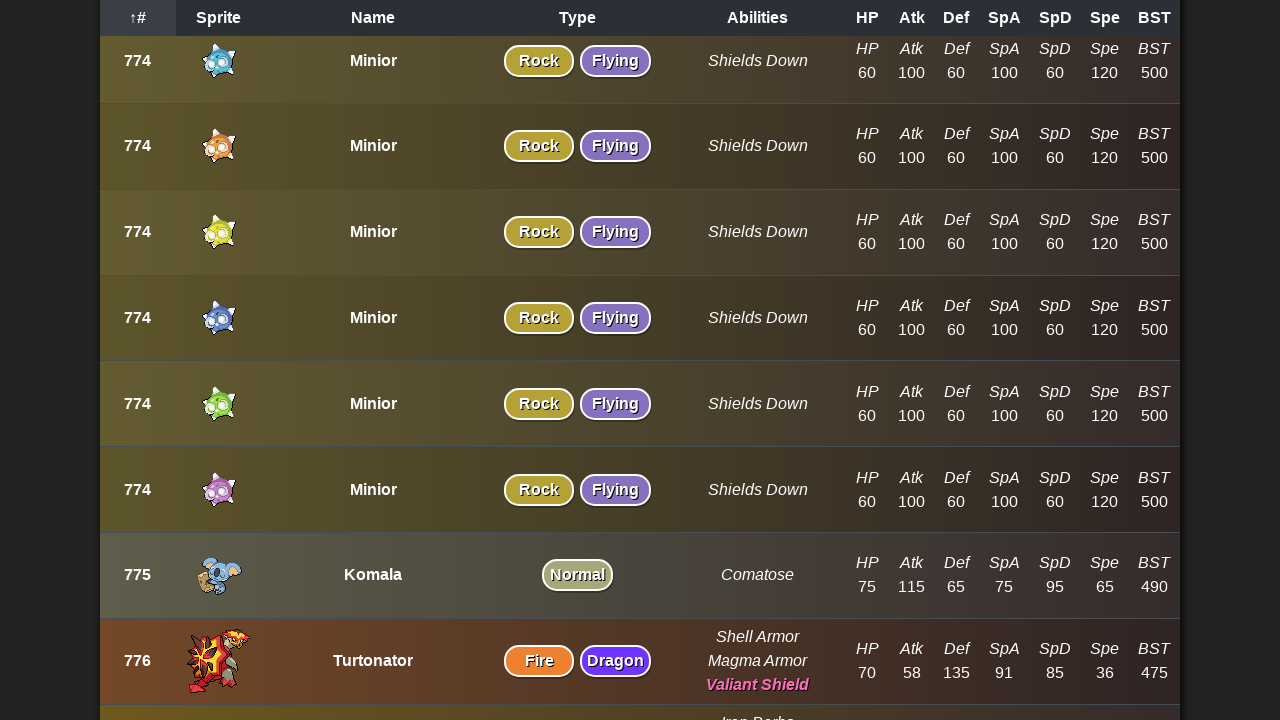

Scrolled to bottom of page to load more entries
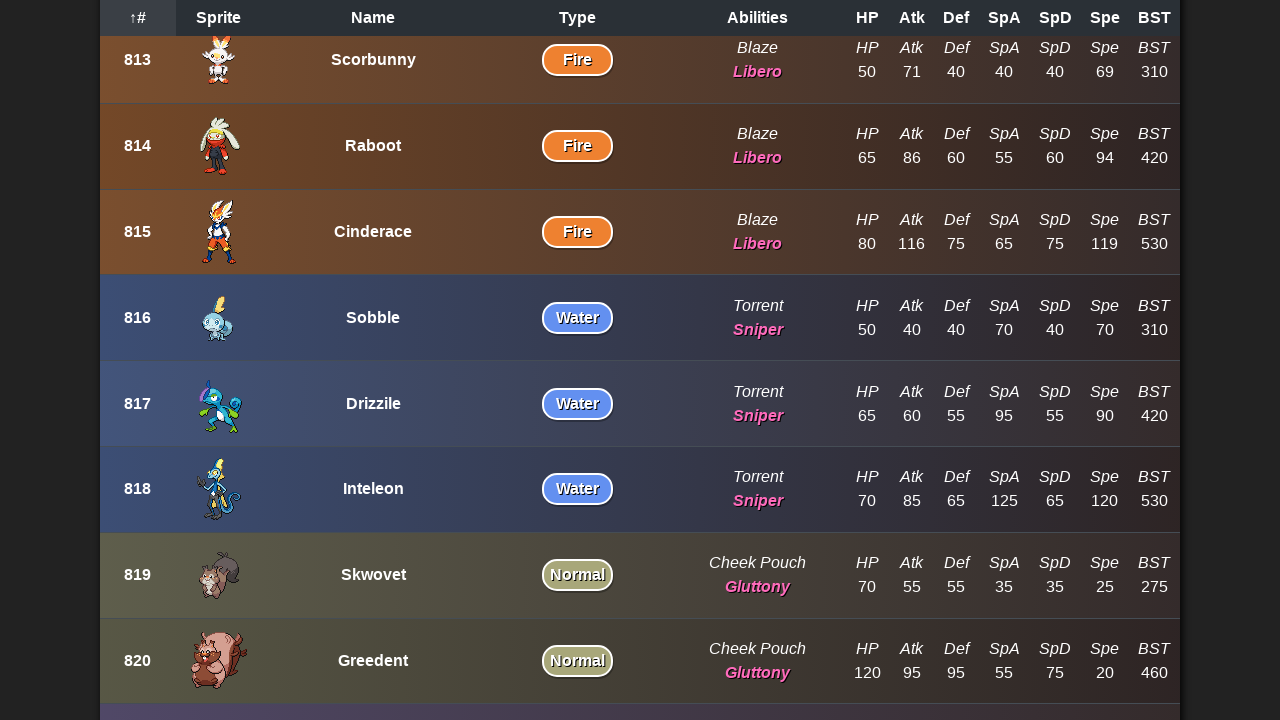

Waited 100ms for content to load
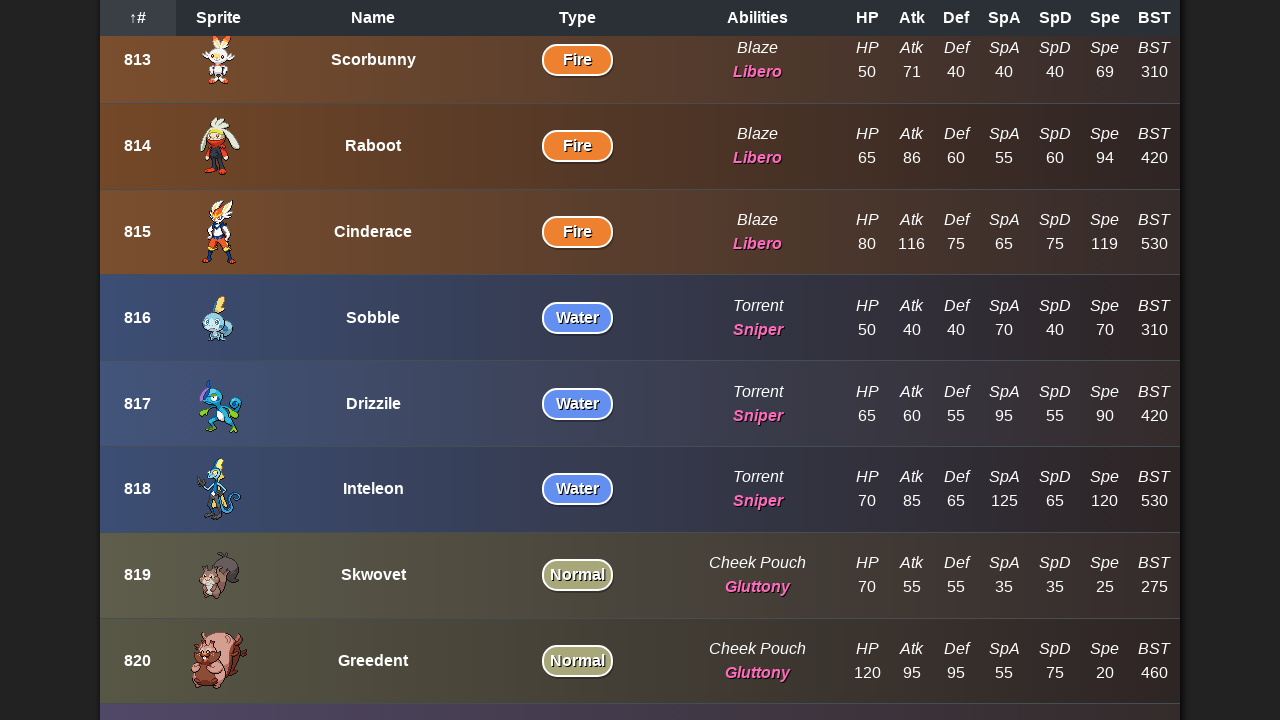

Checked new page height after scroll
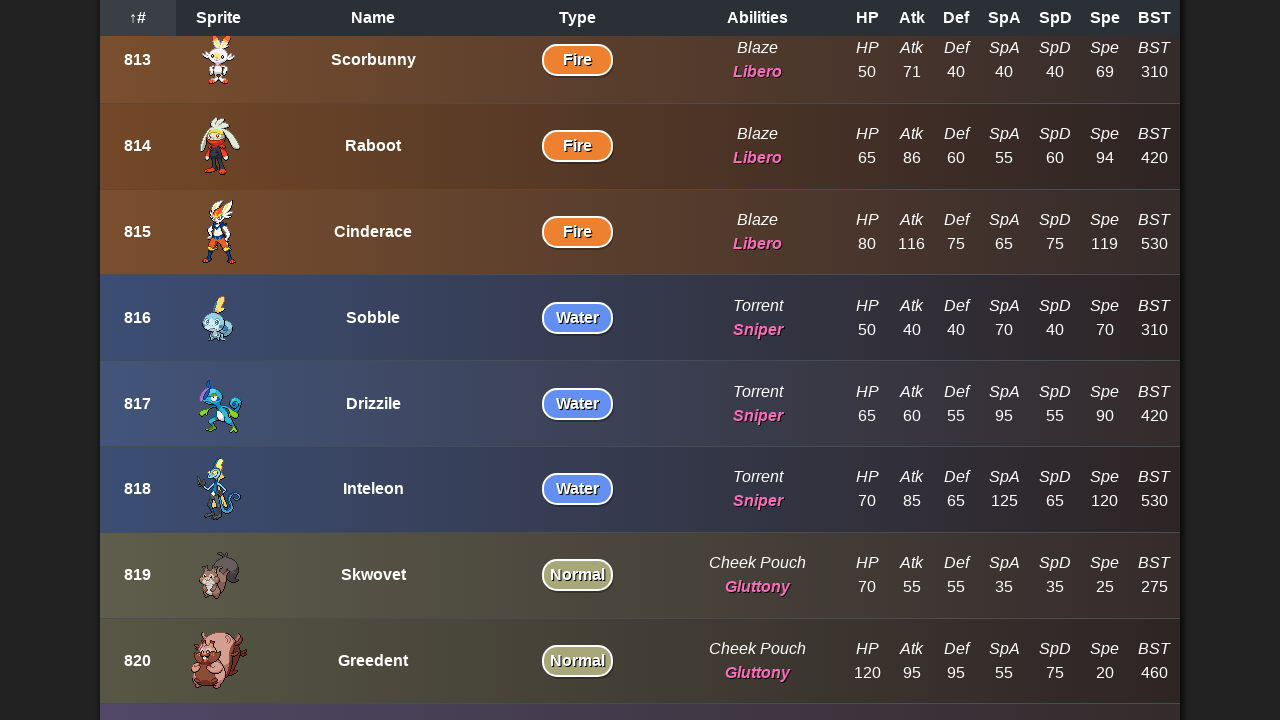

Scrolled to bottom of page to load more entries
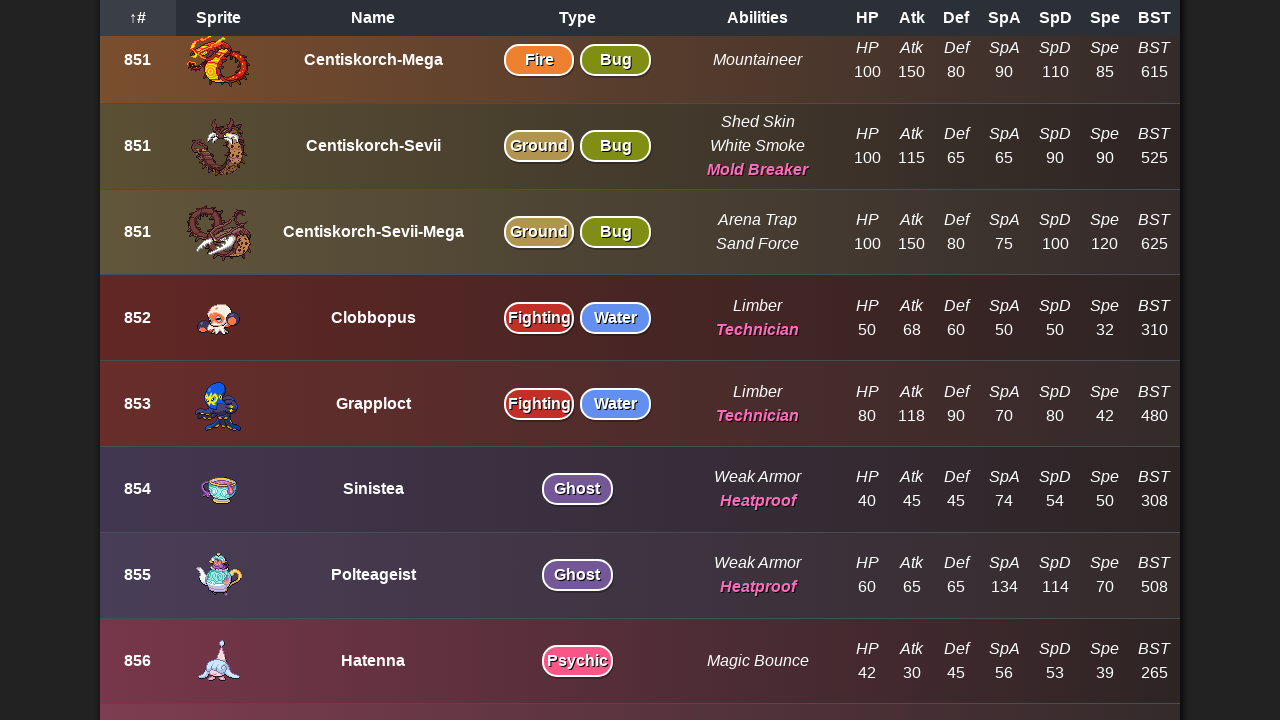

Waited 100ms for content to load
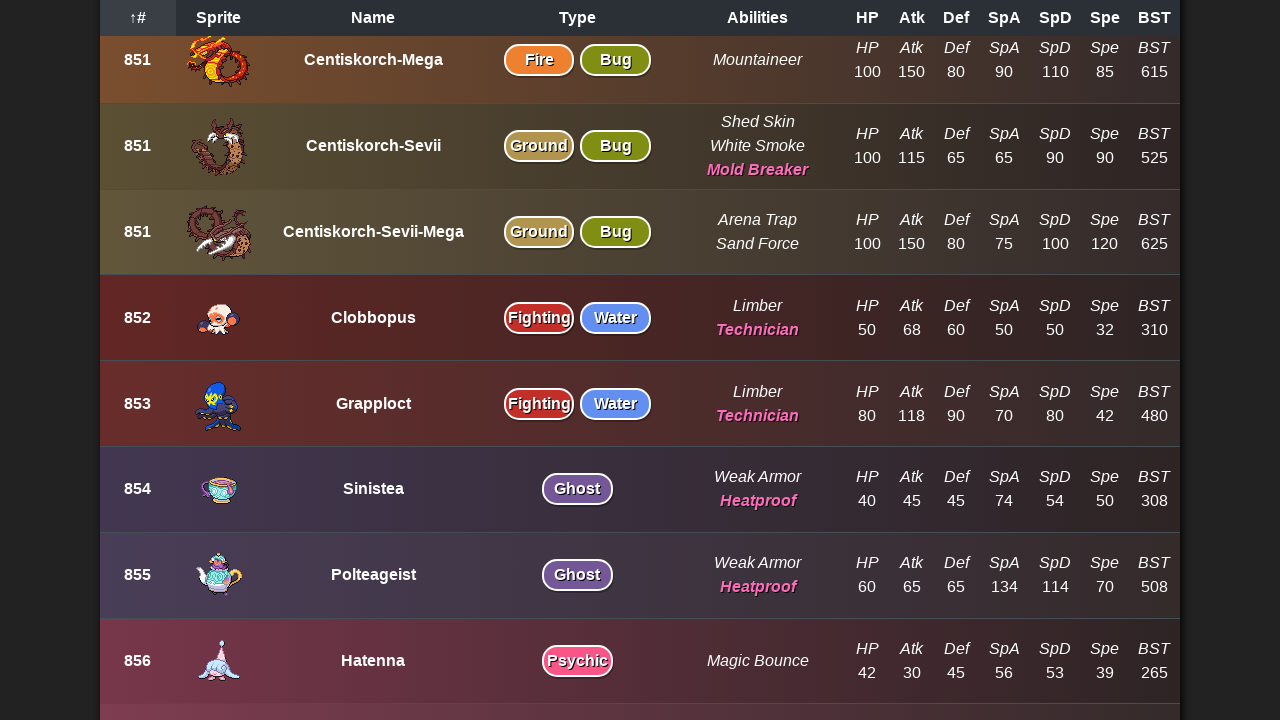

Checked new page height after scroll
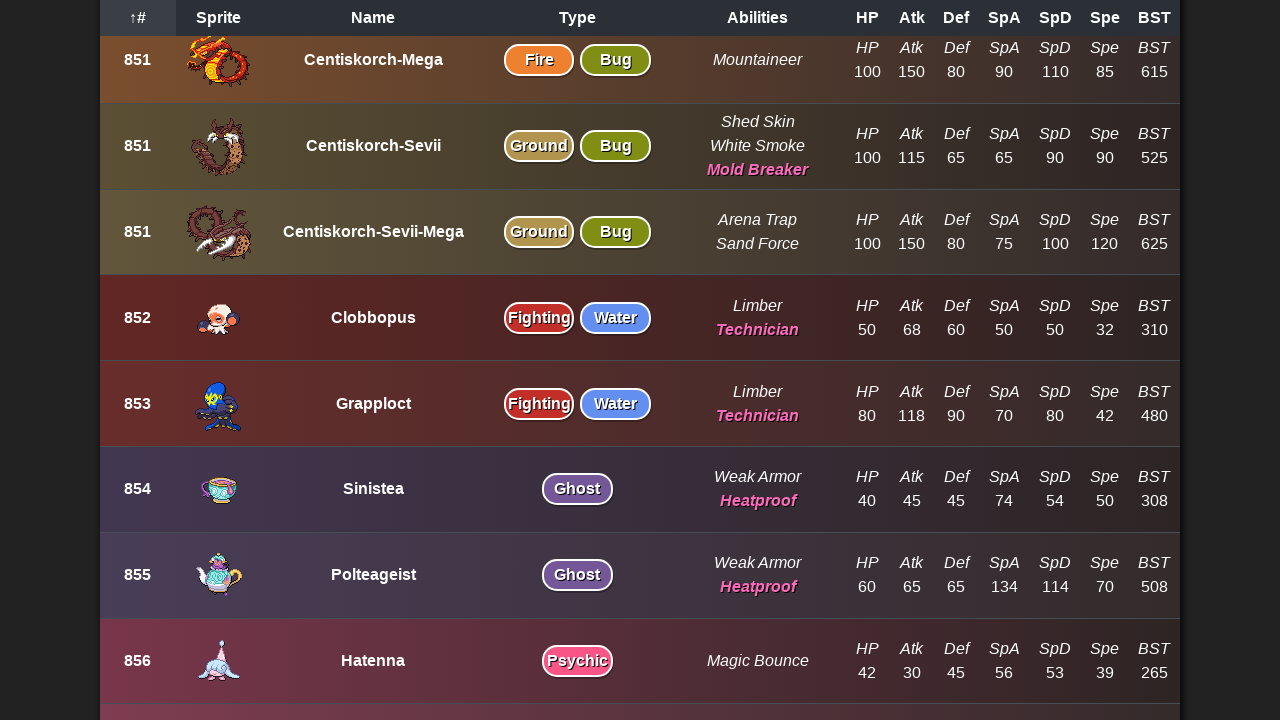

Scrolled to bottom of page to load more entries
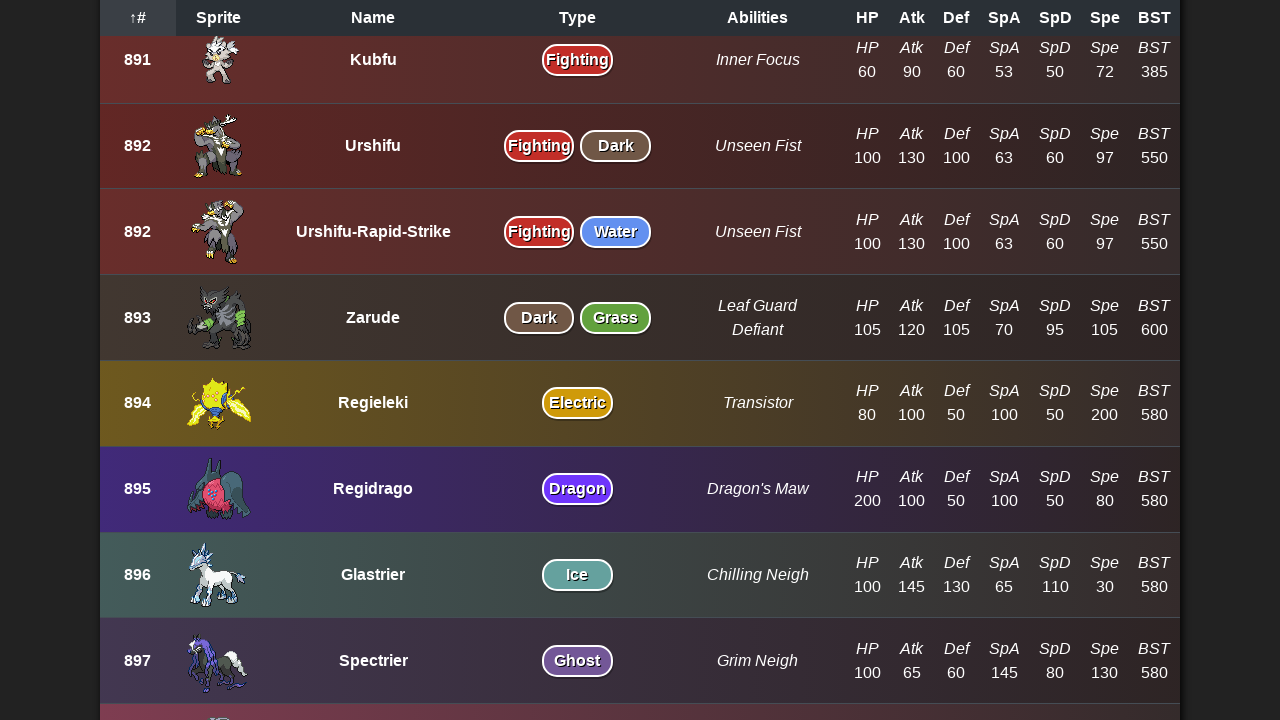

Waited 100ms for content to load
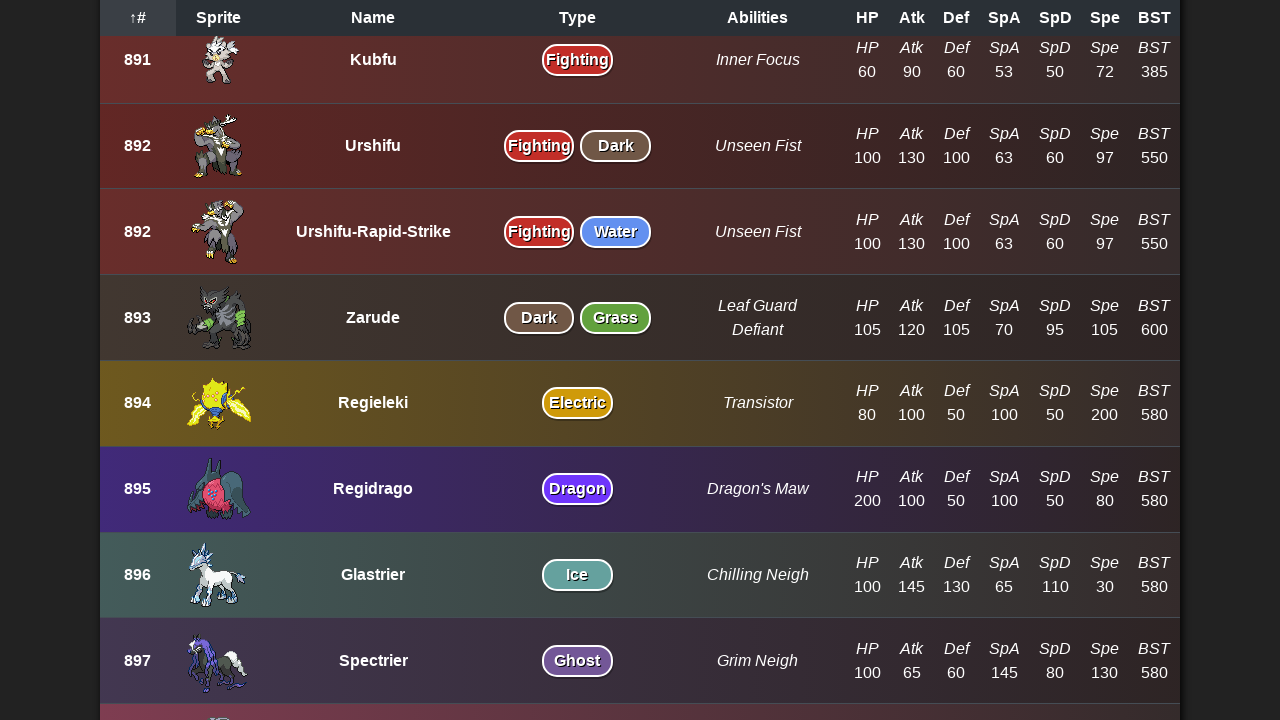

Checked new page height after scroll
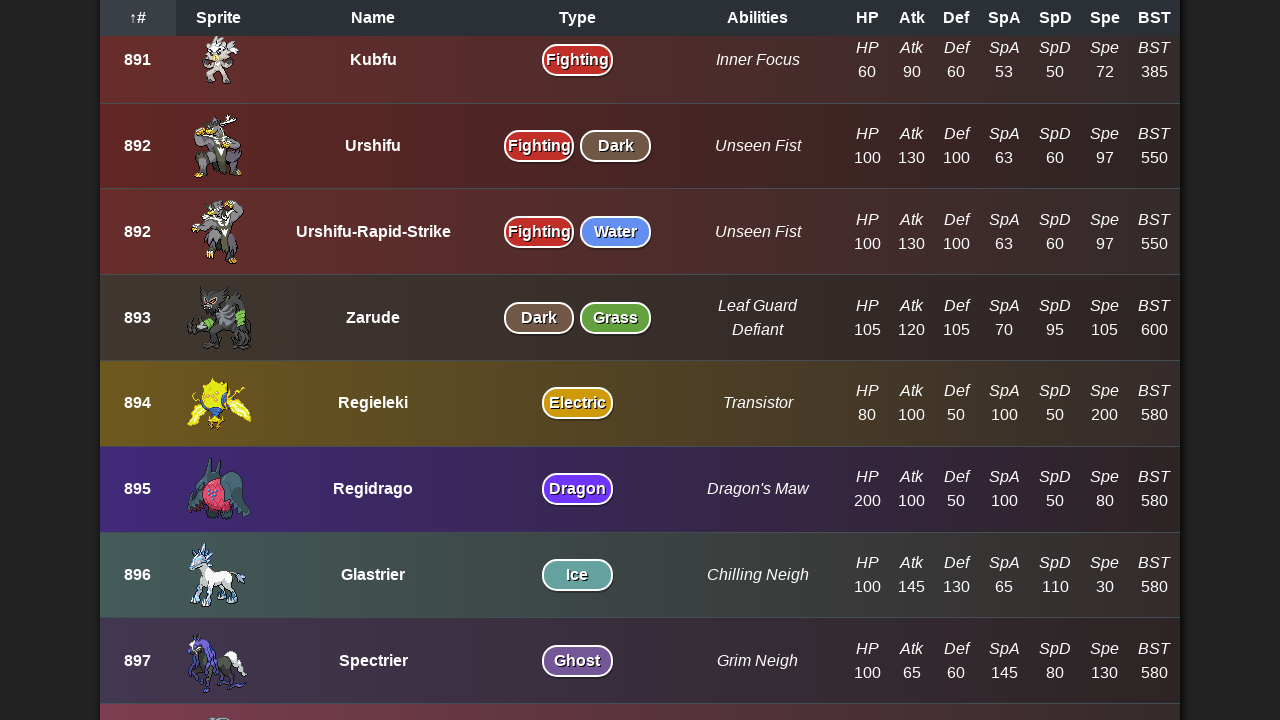

Scrolled to bottom of page to load more entries
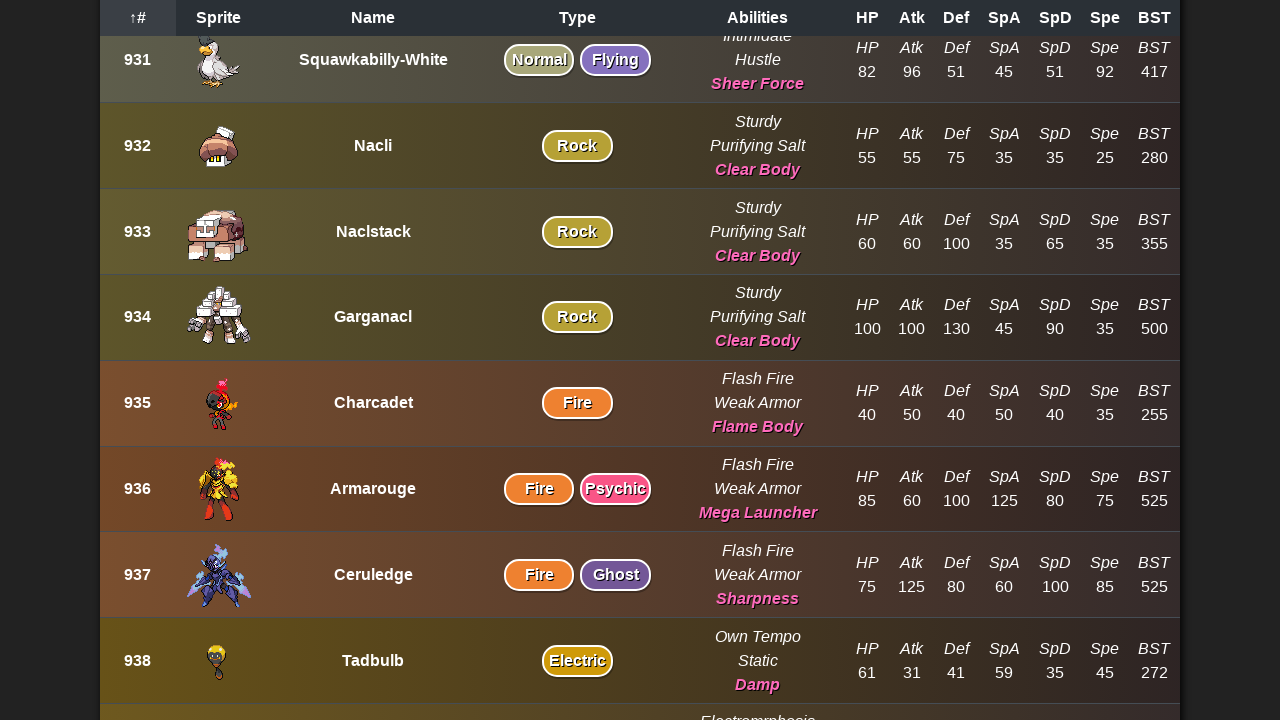

Waited 100ms for content to load
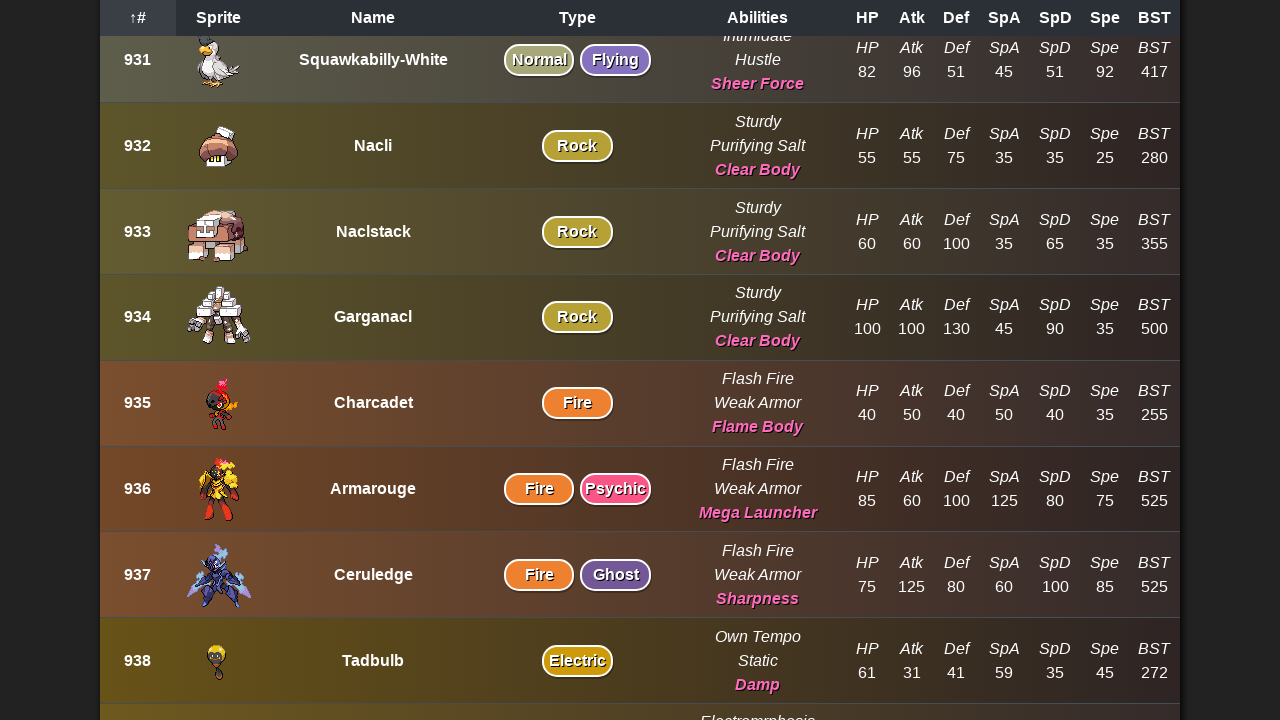

Checked new page height after scroll
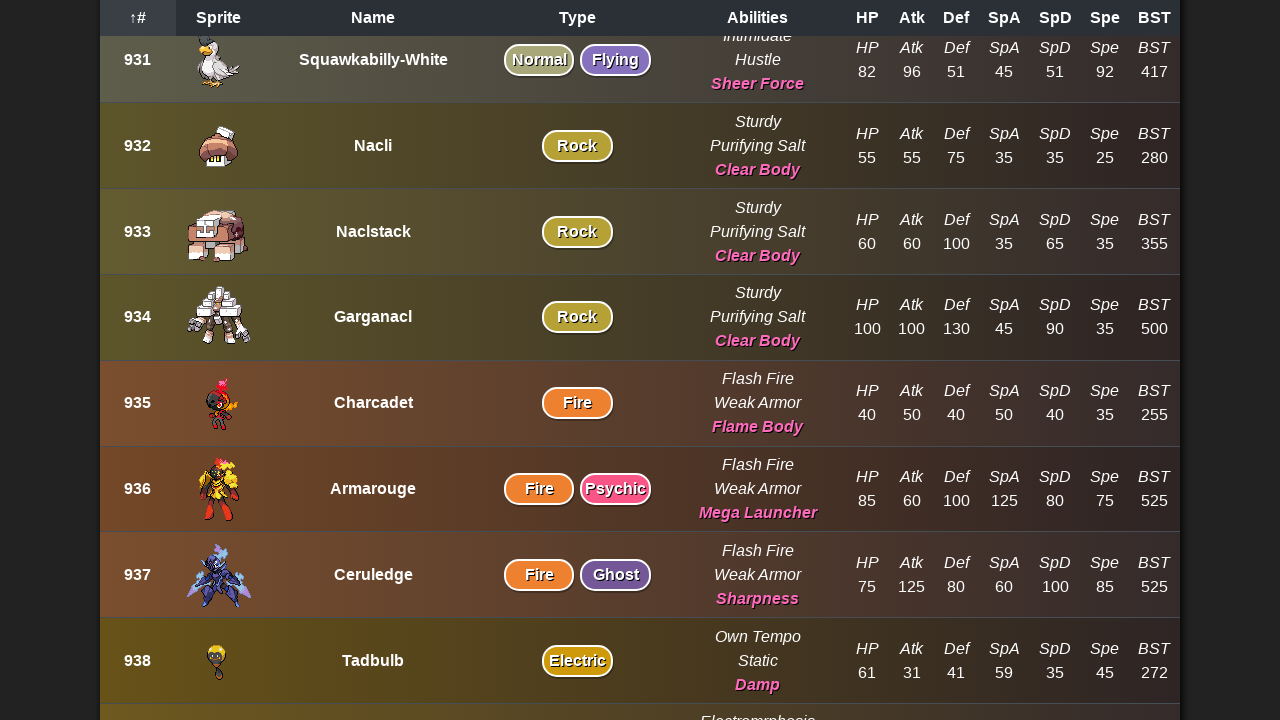

Scrolled to bottom of page to load more entries
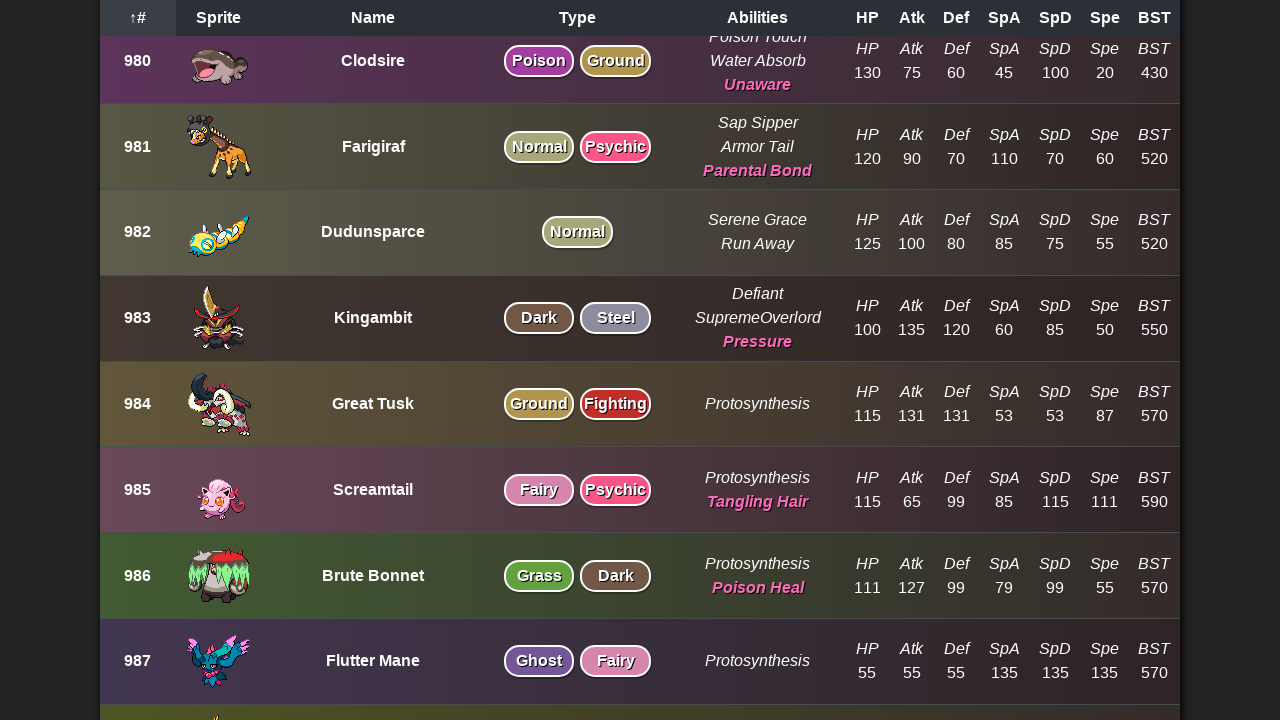

Waited 100ms for content to load
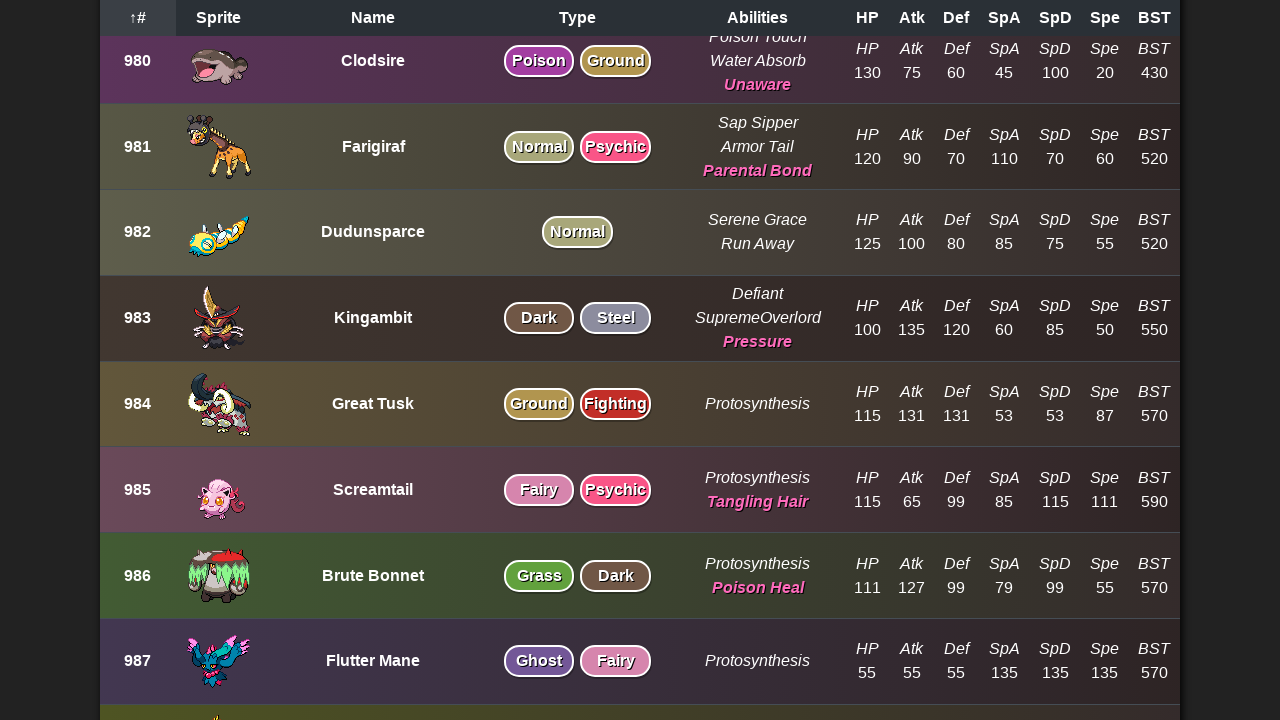

Checked new page height after scroll
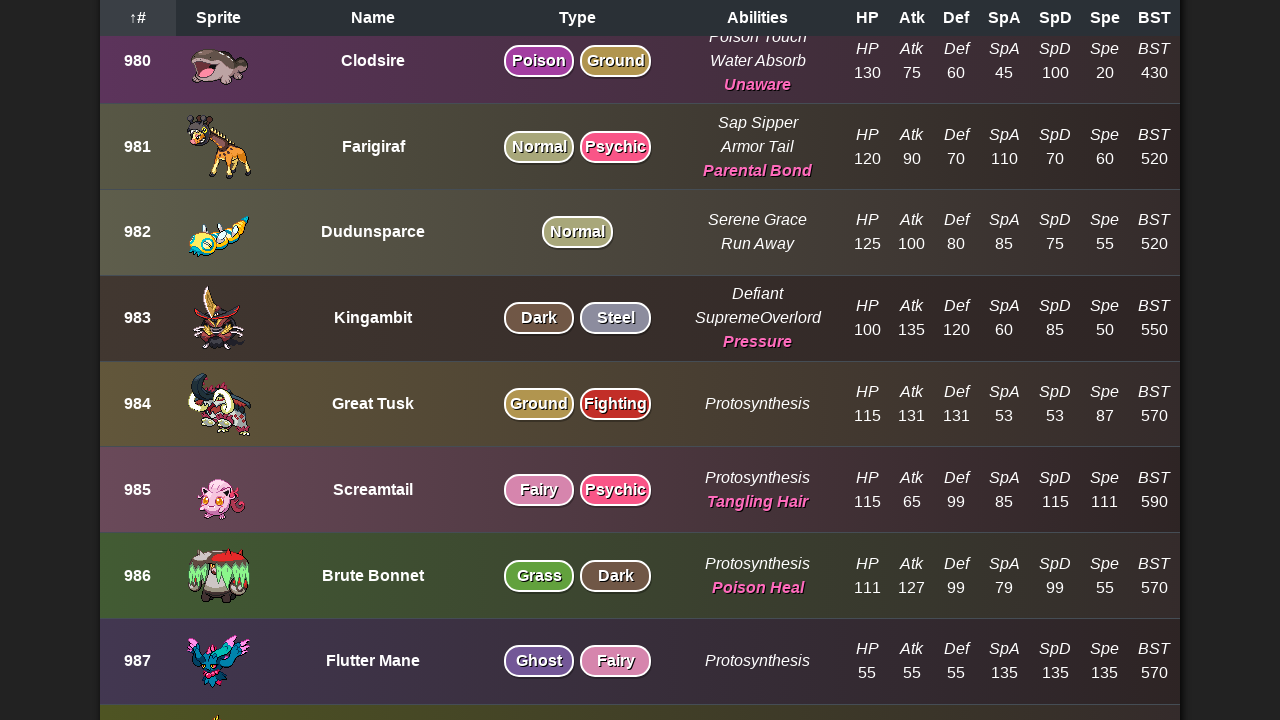

Scrolled to bottom of page to load more entries
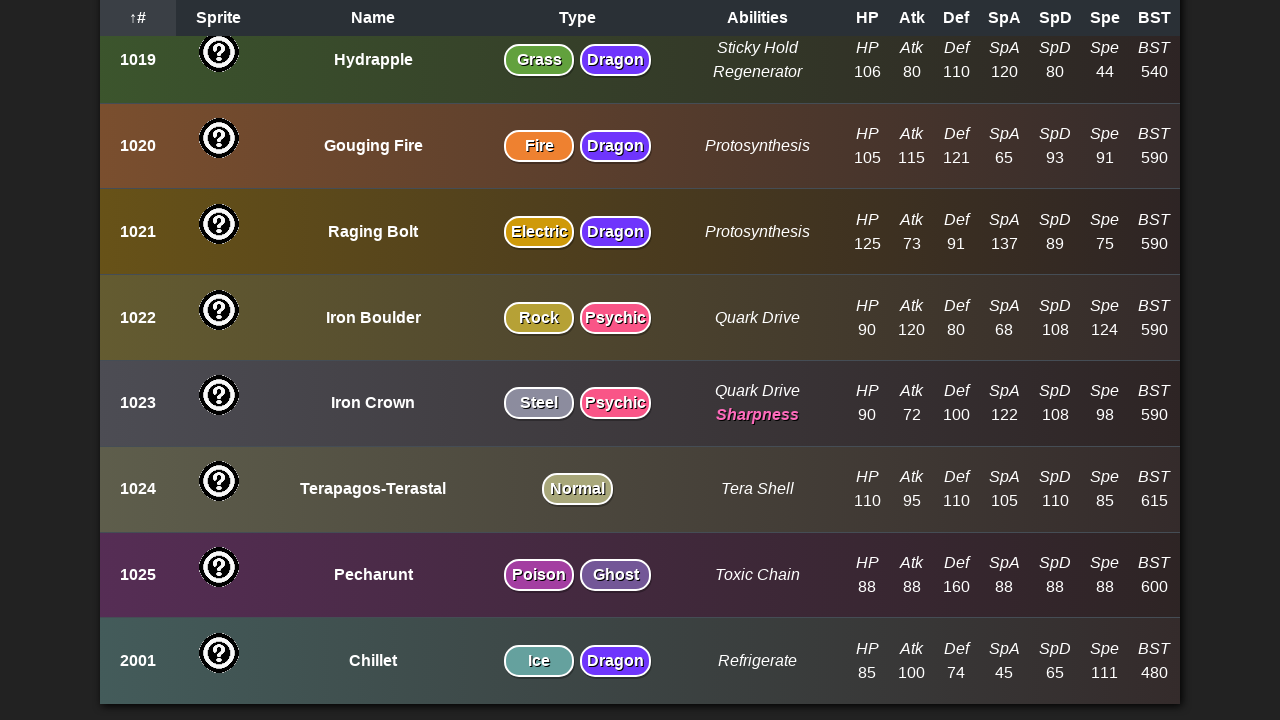

Waited 100ms for content to load
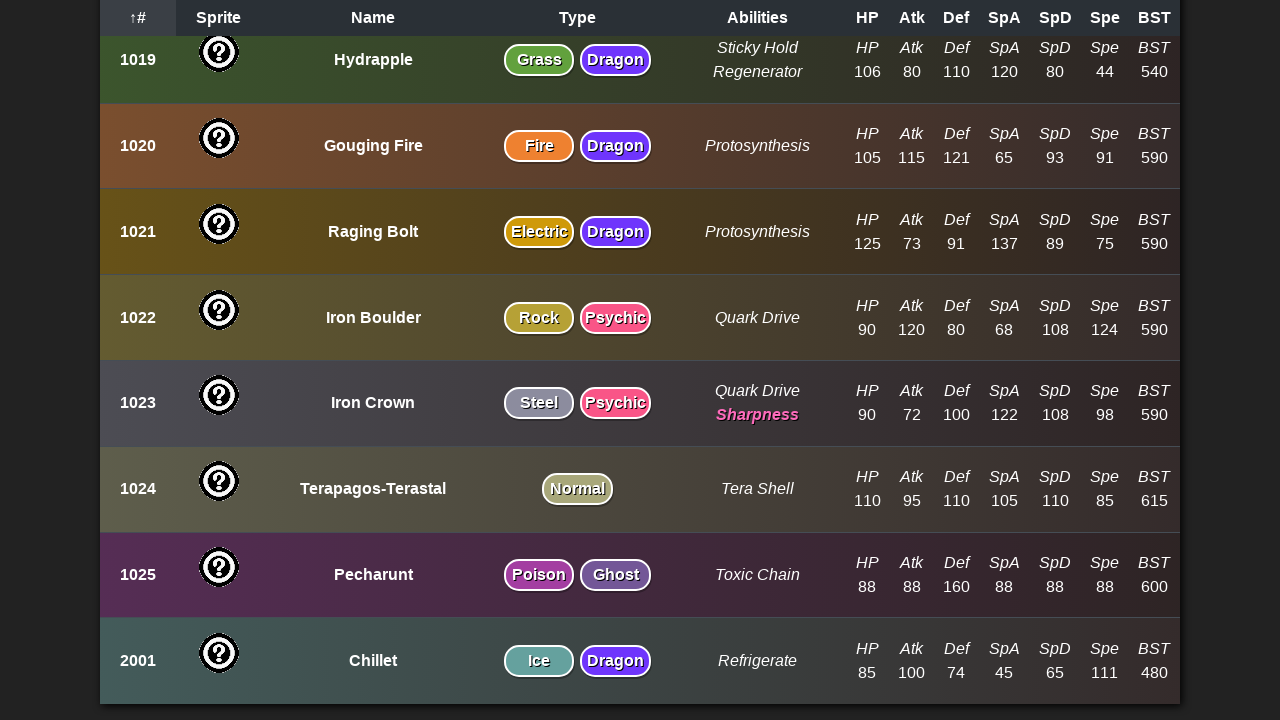

Checked new page height after scroll
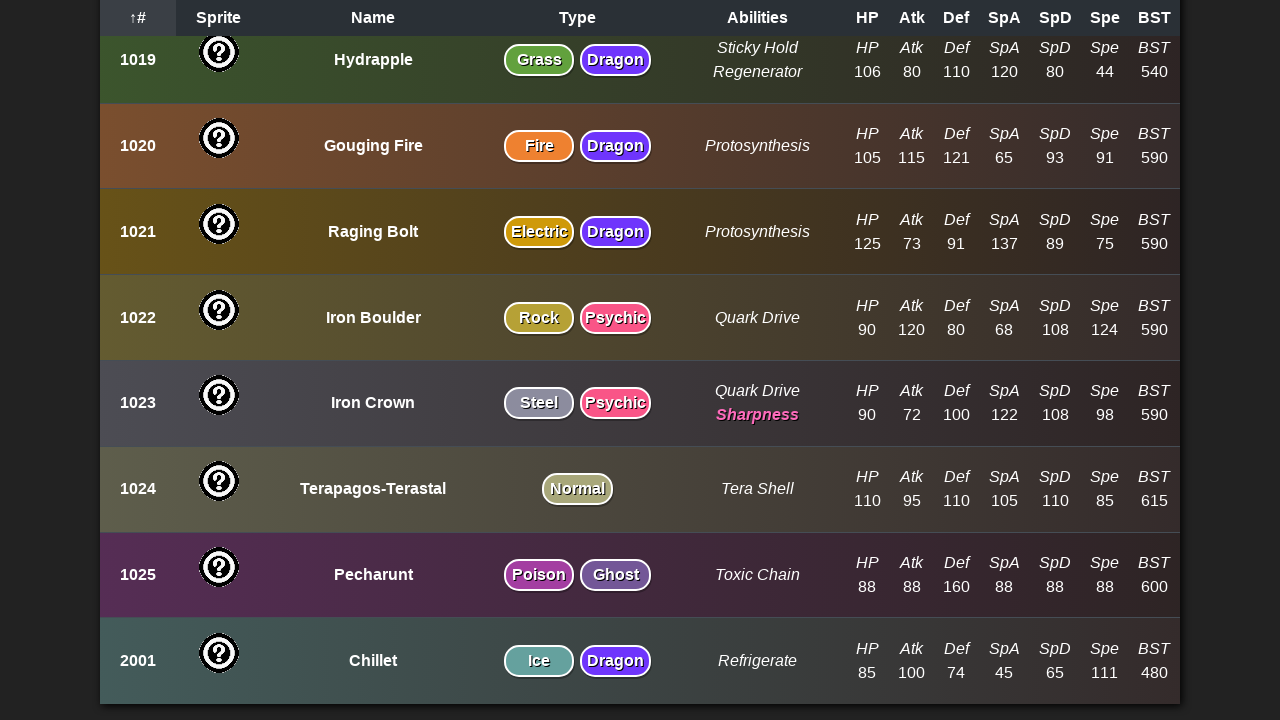

All Pokémon entries loaded - no more content to scroll
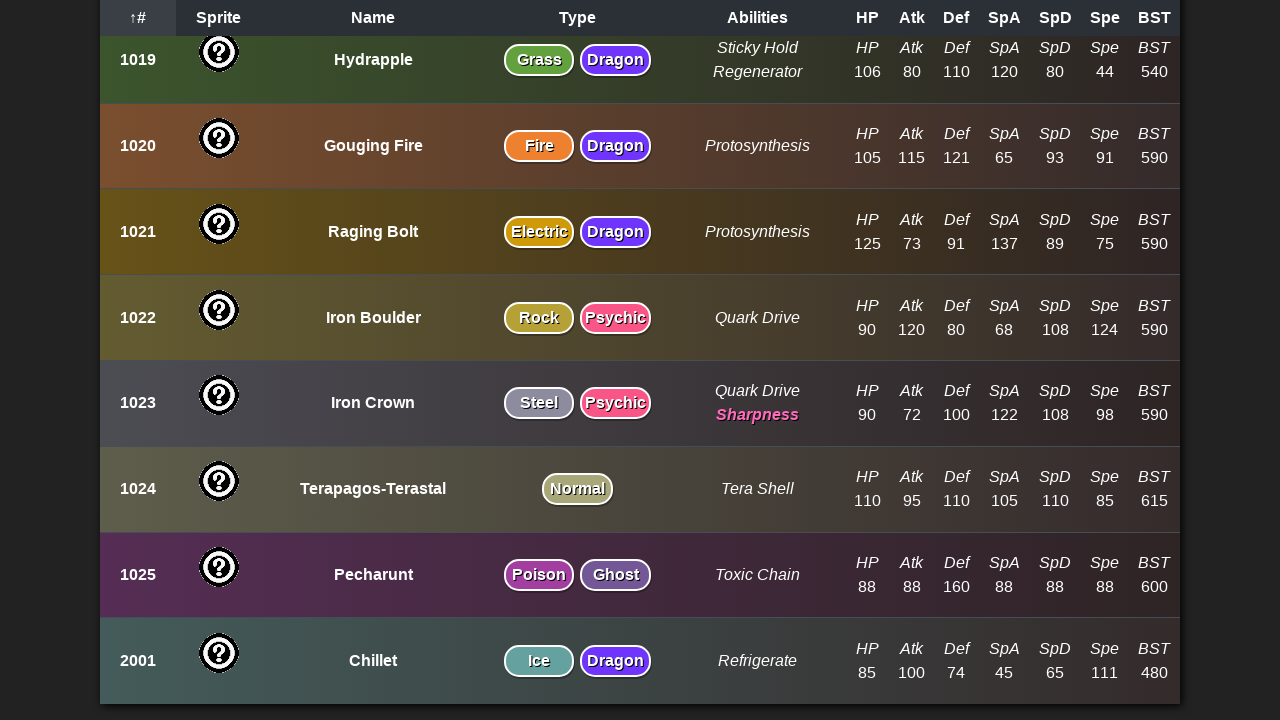

Filled search field with 'Charizard' on #speciesFilterInput
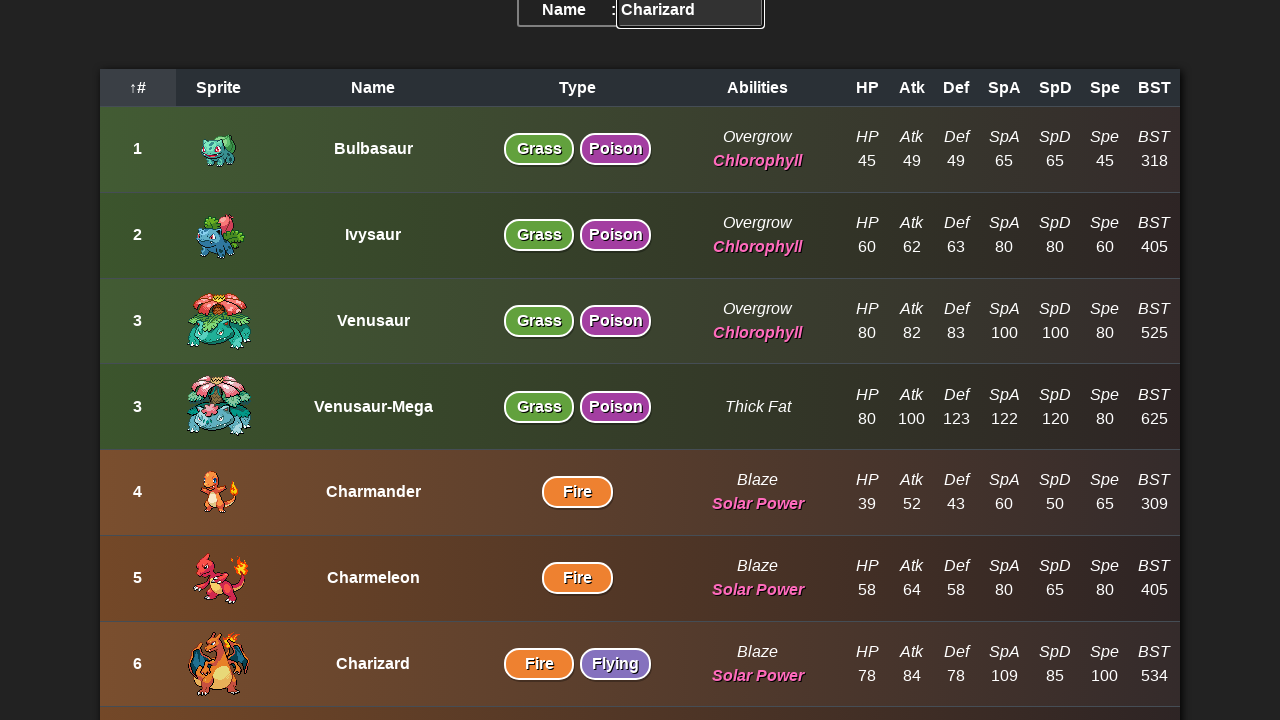

Pressed Enter to search for Charizard on #speciesFilterInput
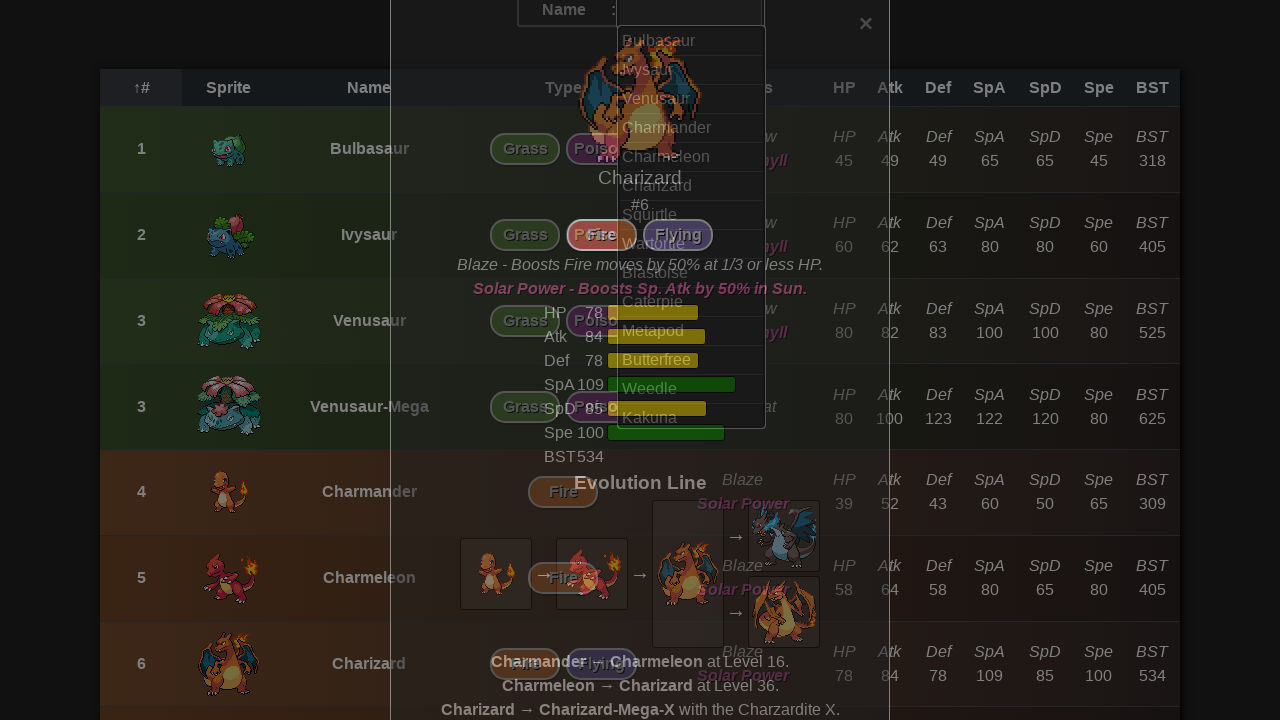

Charizard modal appeared
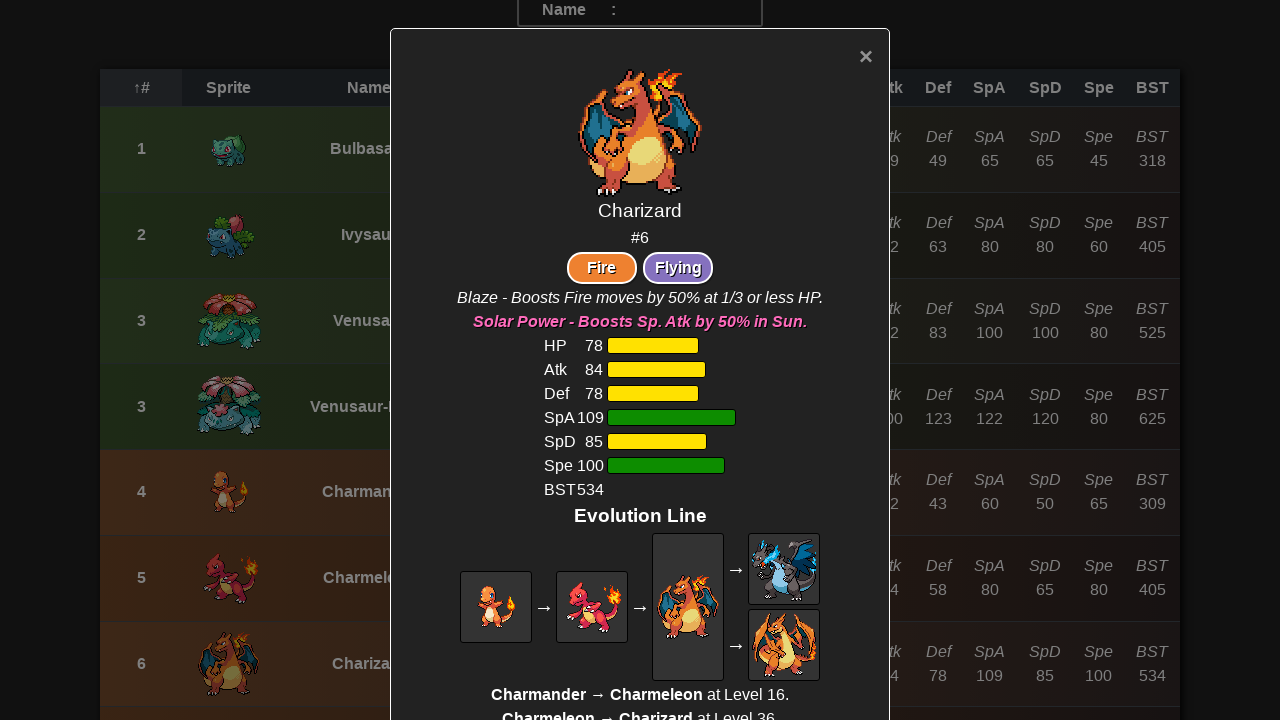

Species info panel is visible
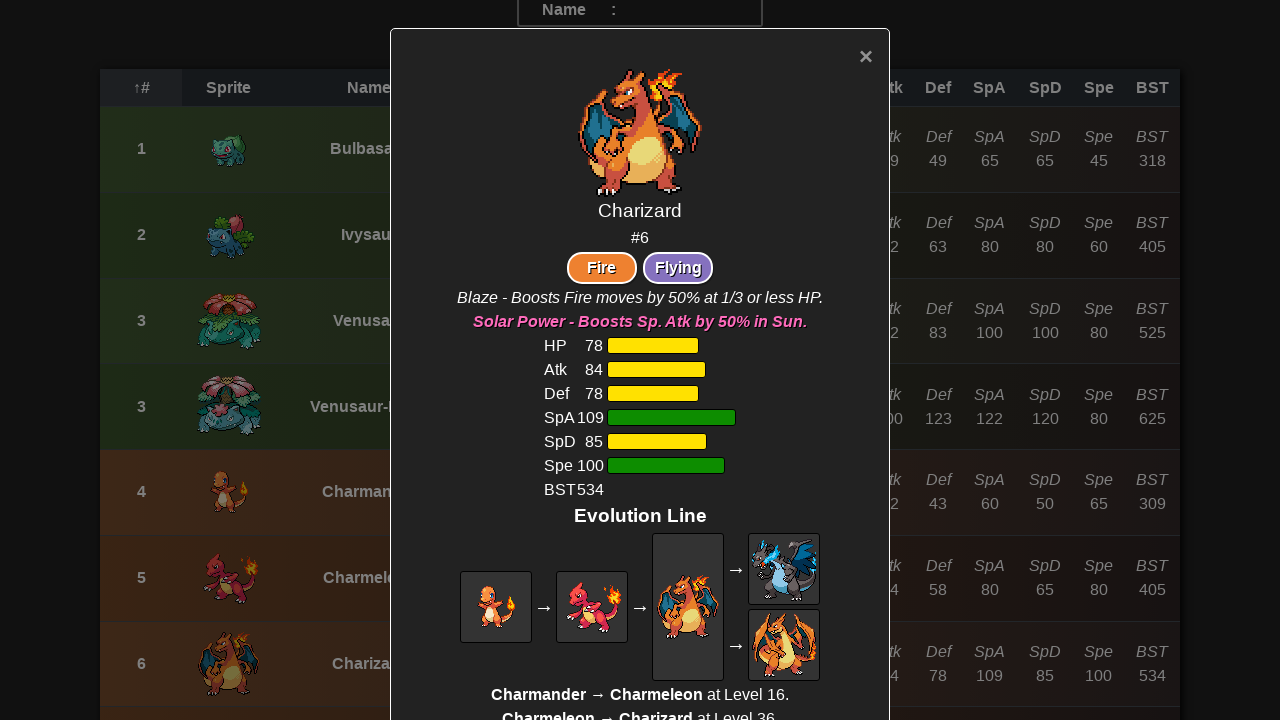

Stat values are visible in the info panel
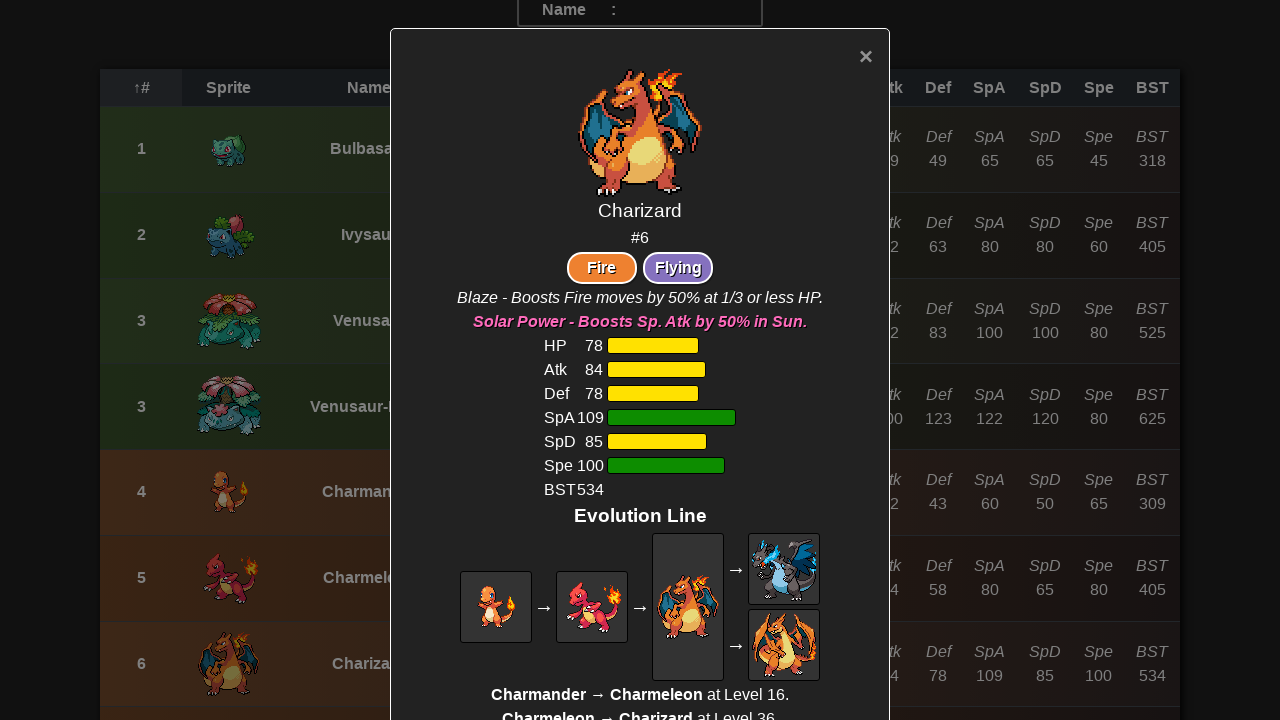

Types section is visible in modal
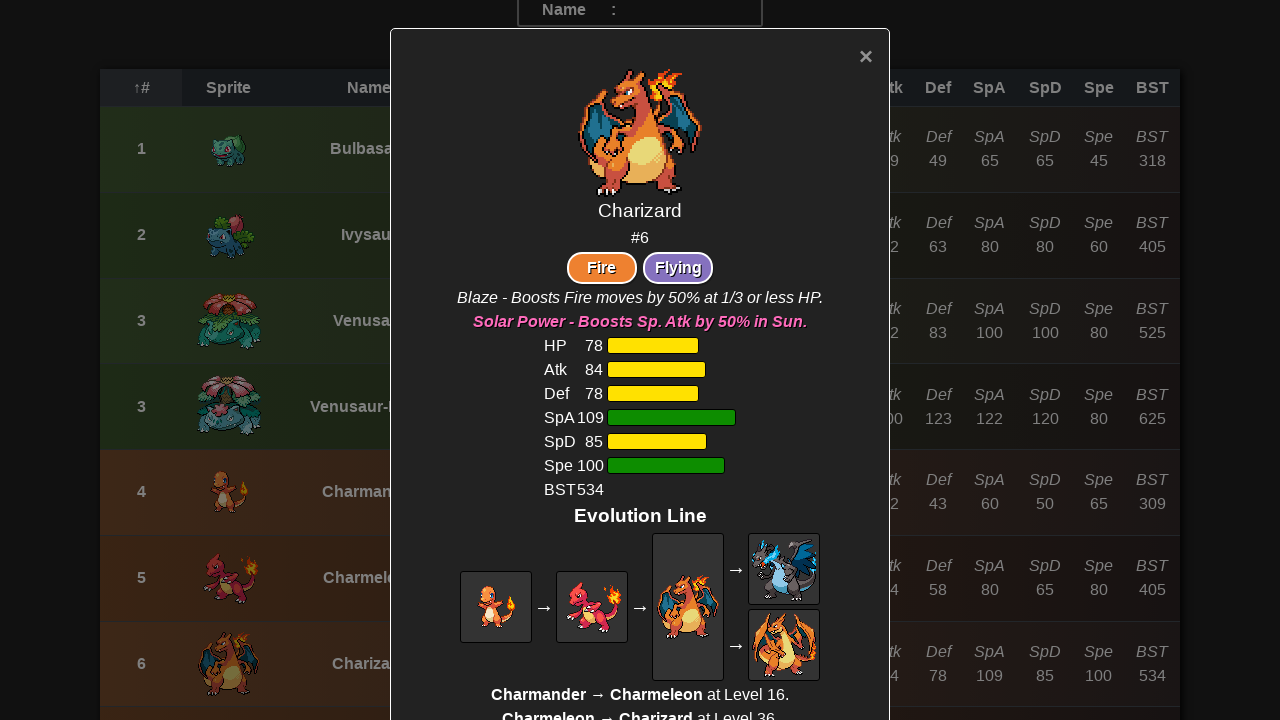

Abilities section is visible in modal
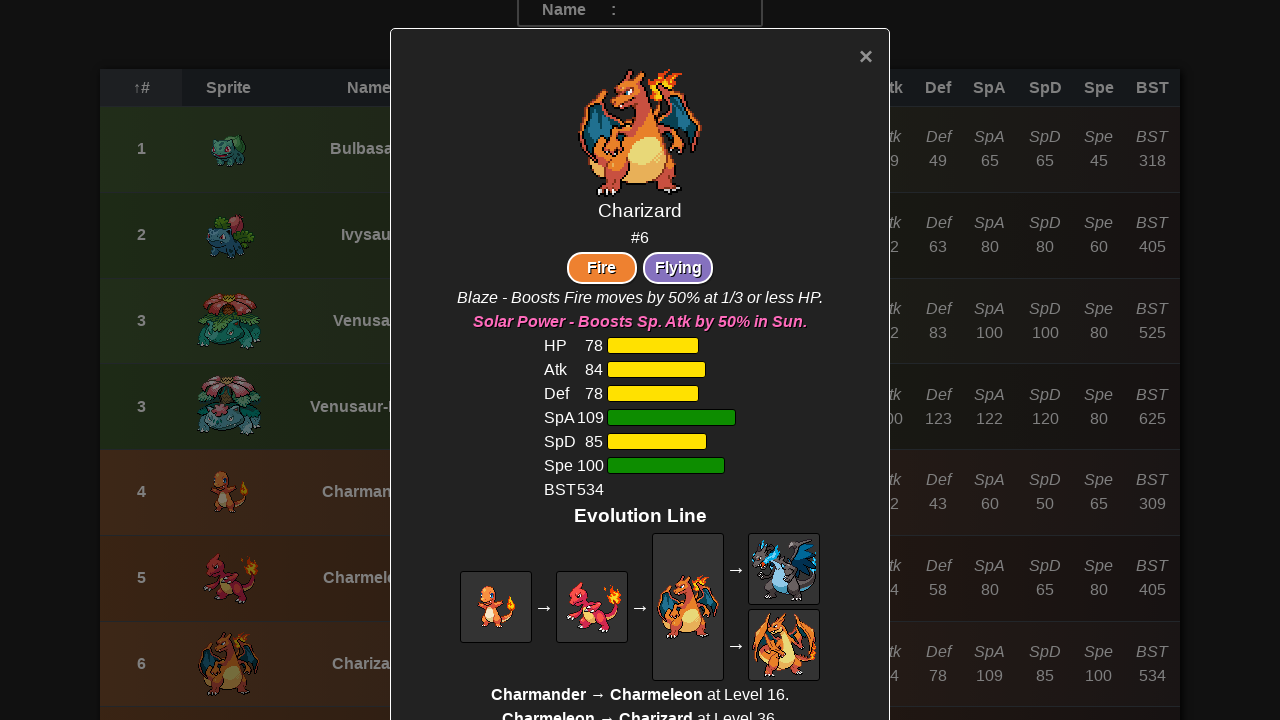

Pressed Escape to close the modal
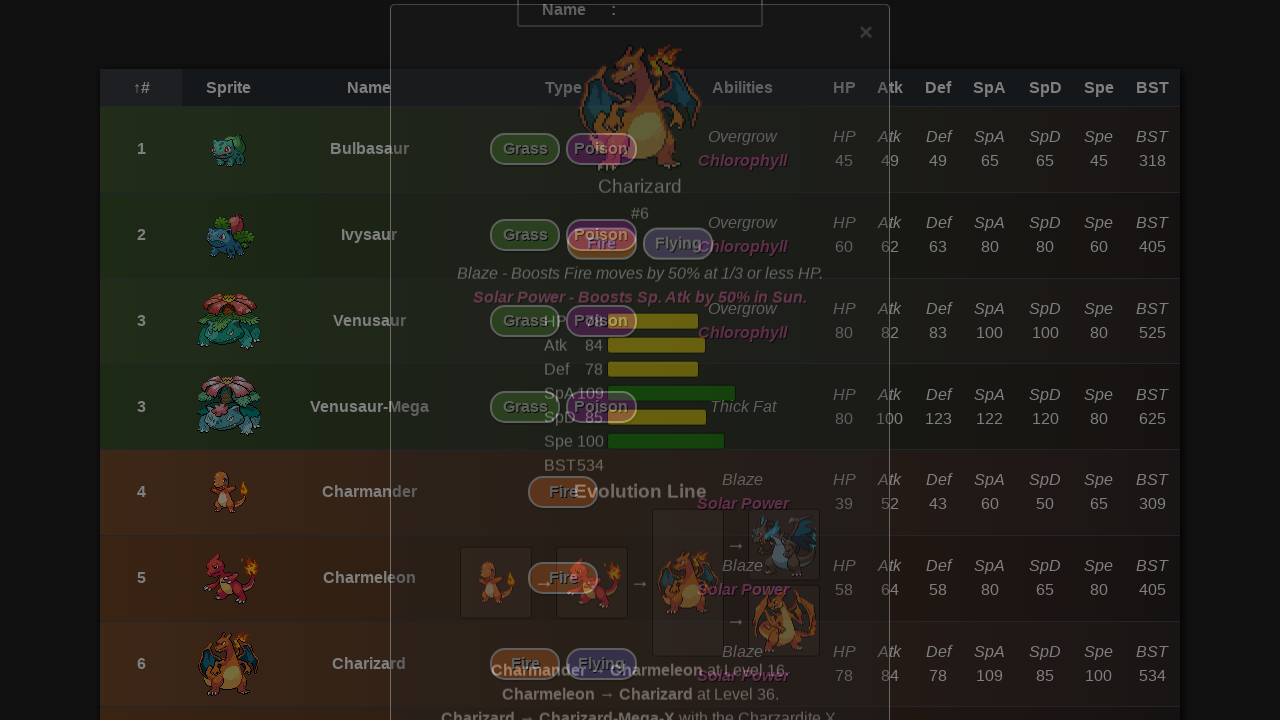

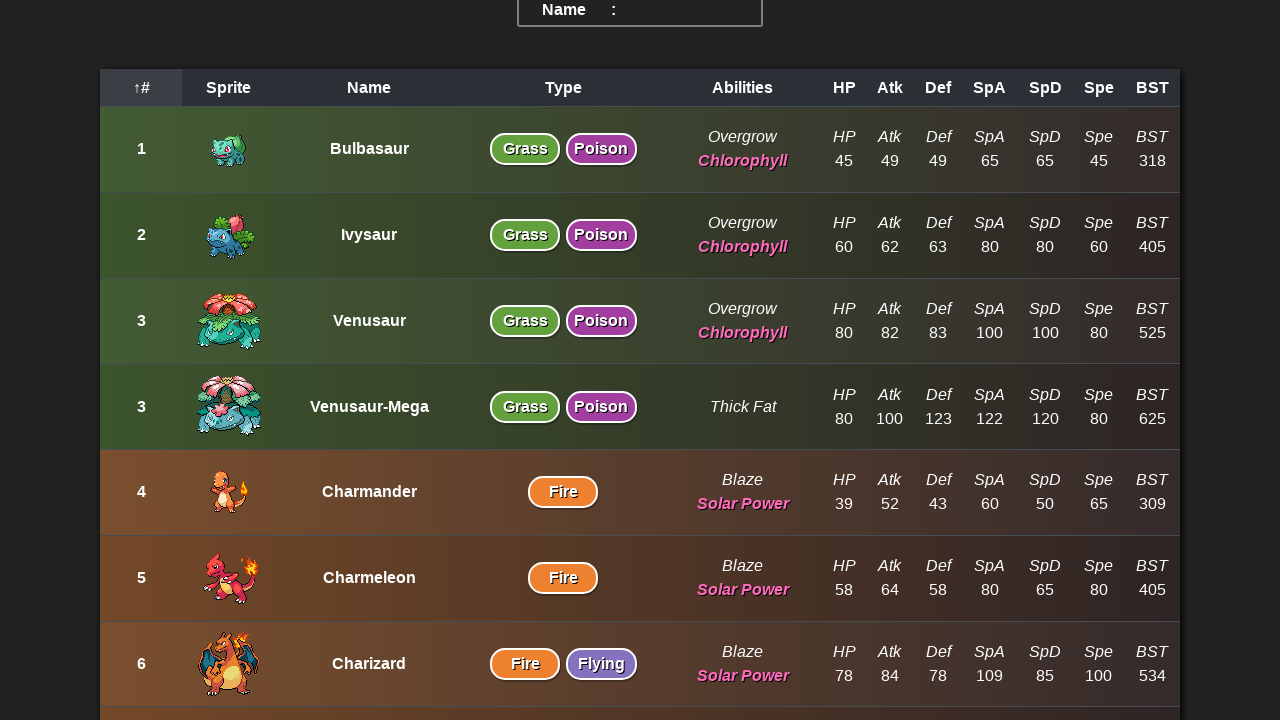